Tests filling out a large form by entering text into all text input fields and submitting the form by clicking the submit button.

Starting URL: http://suninjuly.github.io/huge_form.html

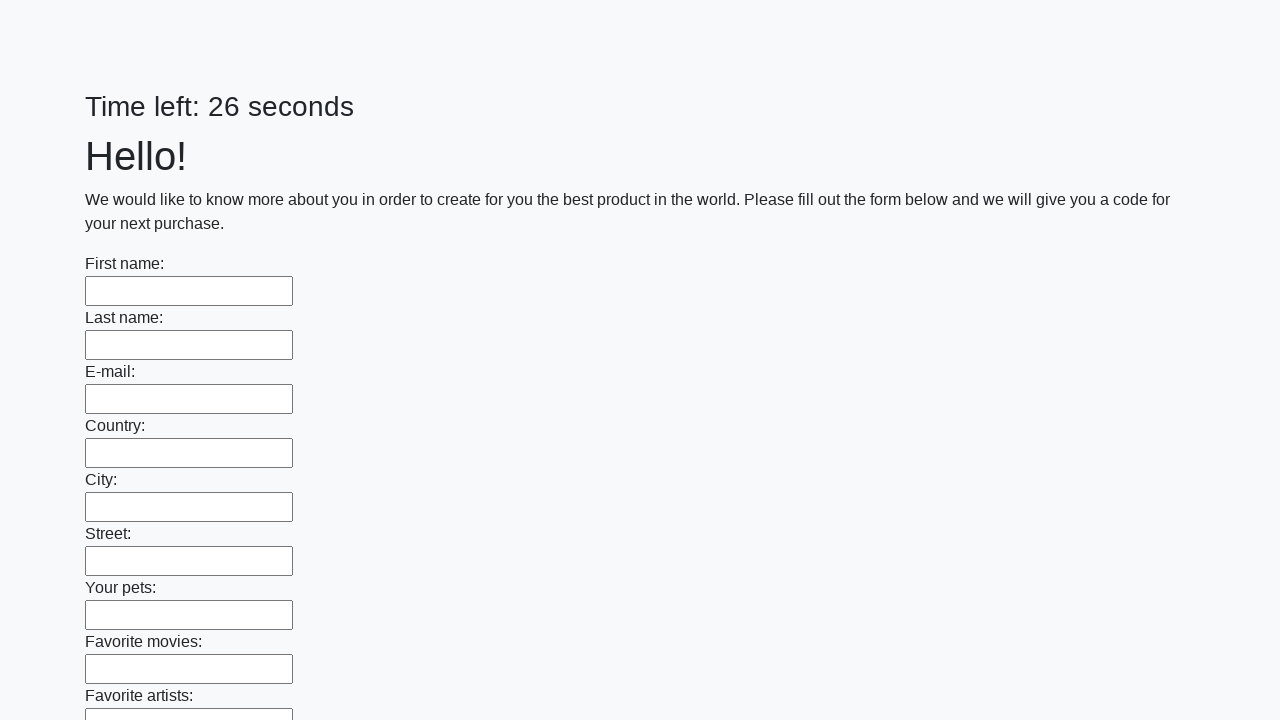

Located all text input fields on the form
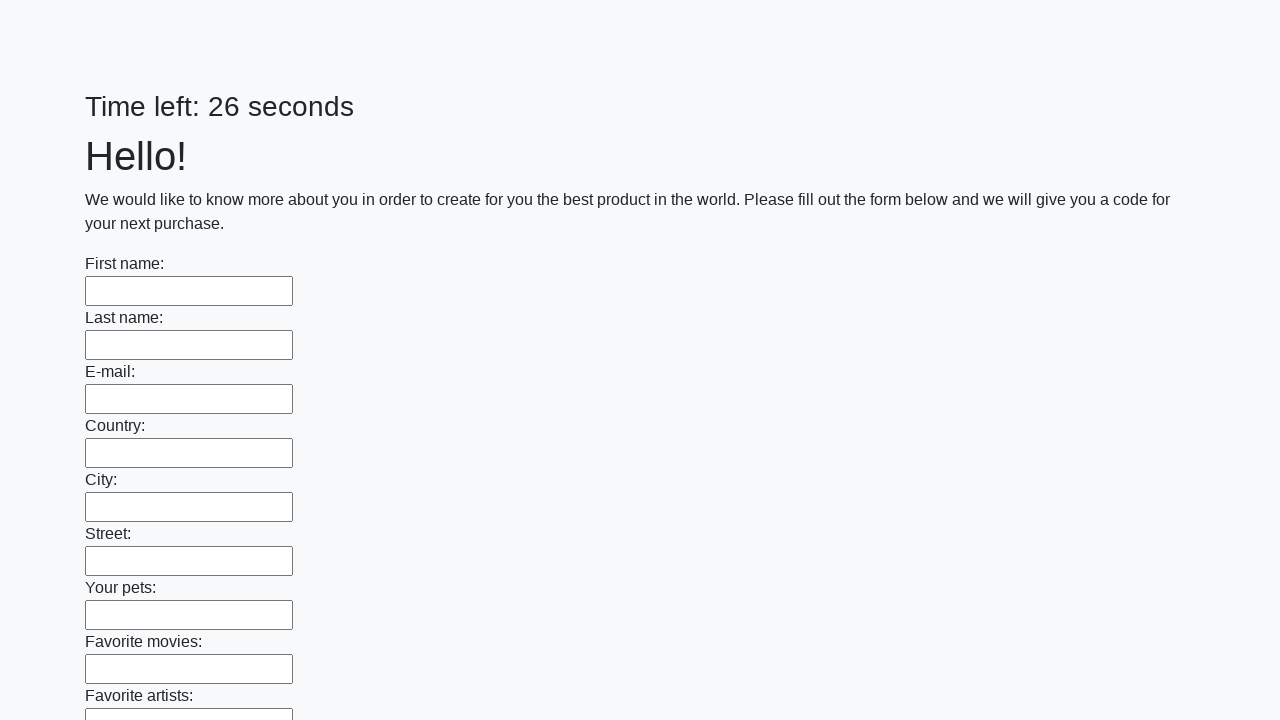

Found 100 text input fields to fill
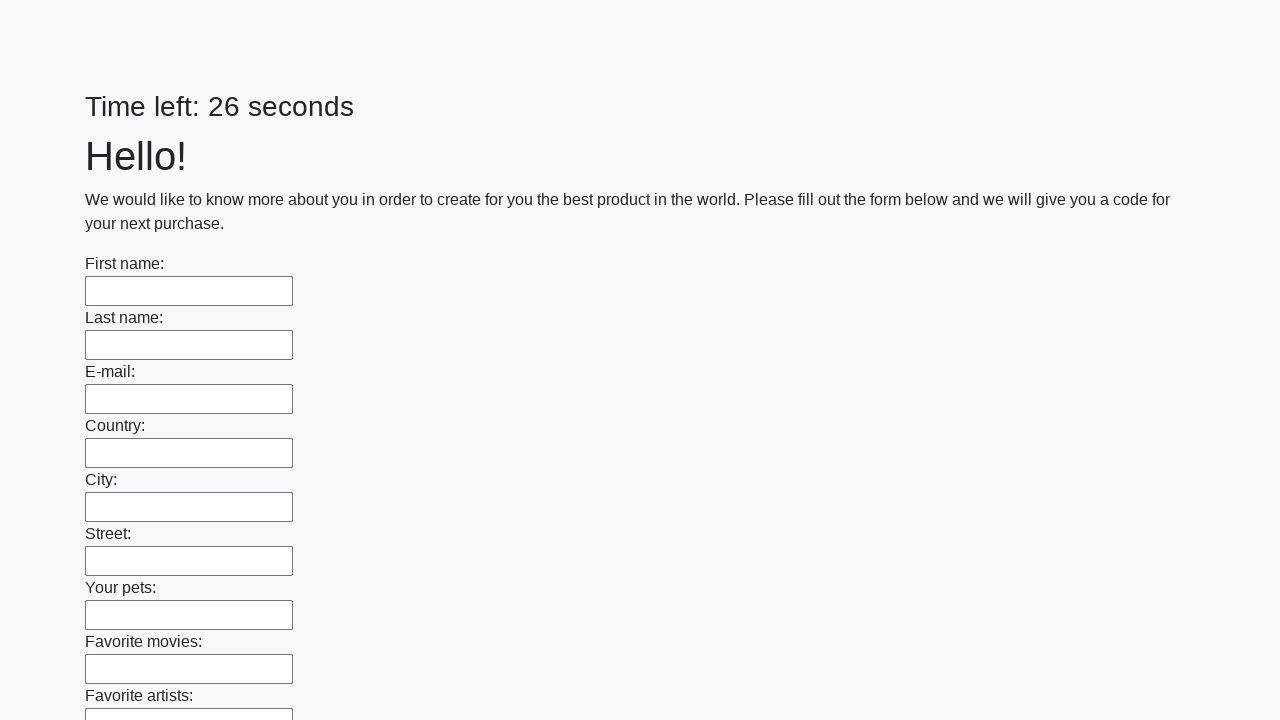

Filled text input field 1 of 100 with 'Мой ответ' on input[type='text'] >> nth=0
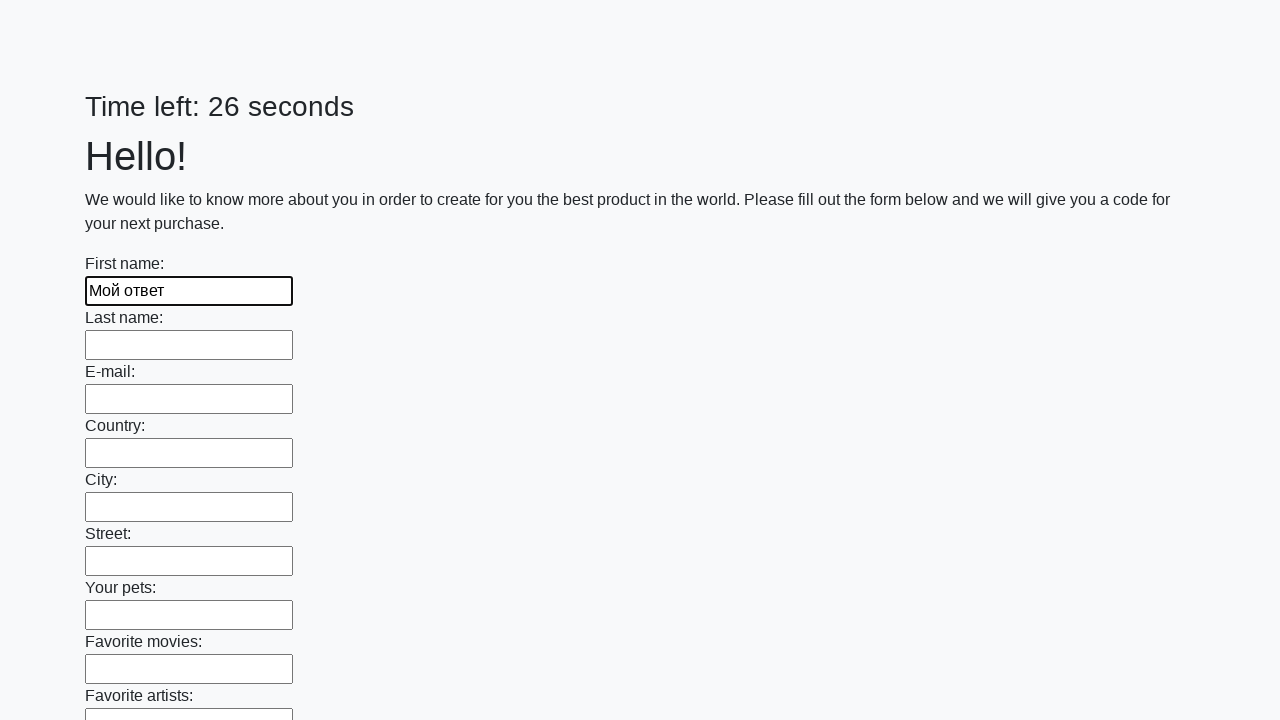

Filled text input field 2 of 100 with 'Мой ответ' on input[type='text'] >> nth=1
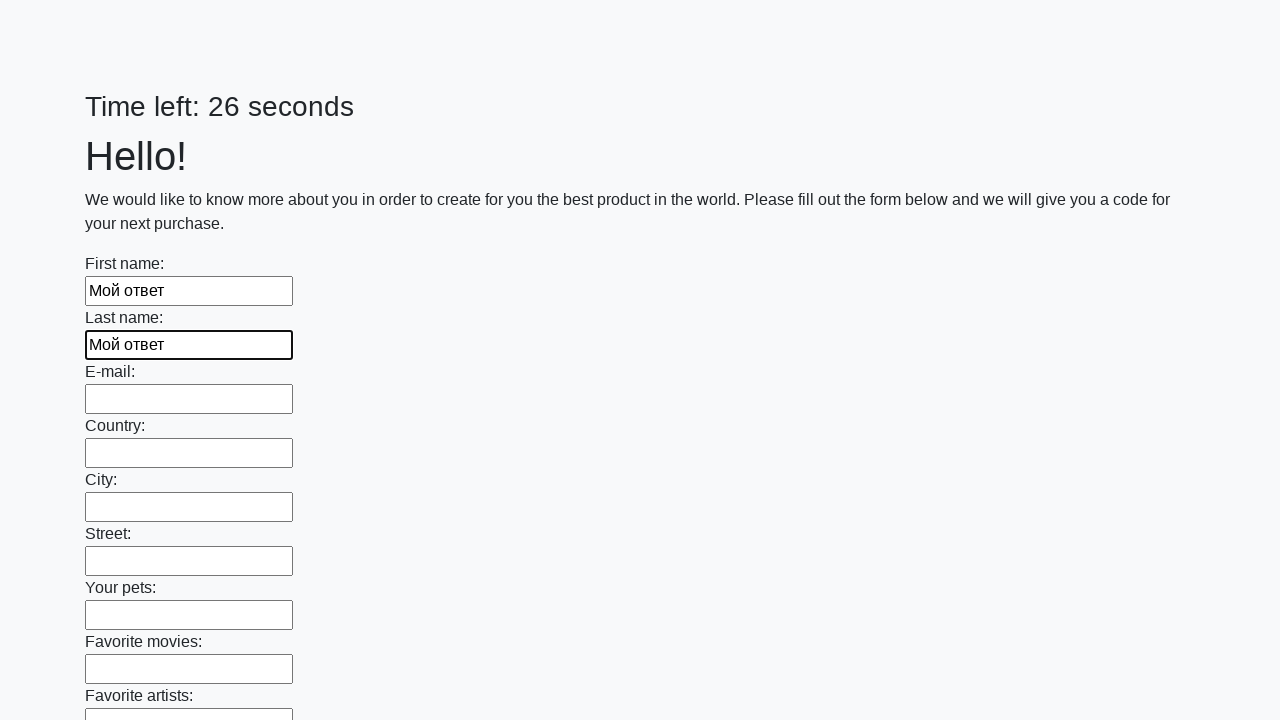

Filled text input field 3 of 100 with 'Мой ответ' on input[type='text'] >> nth=2
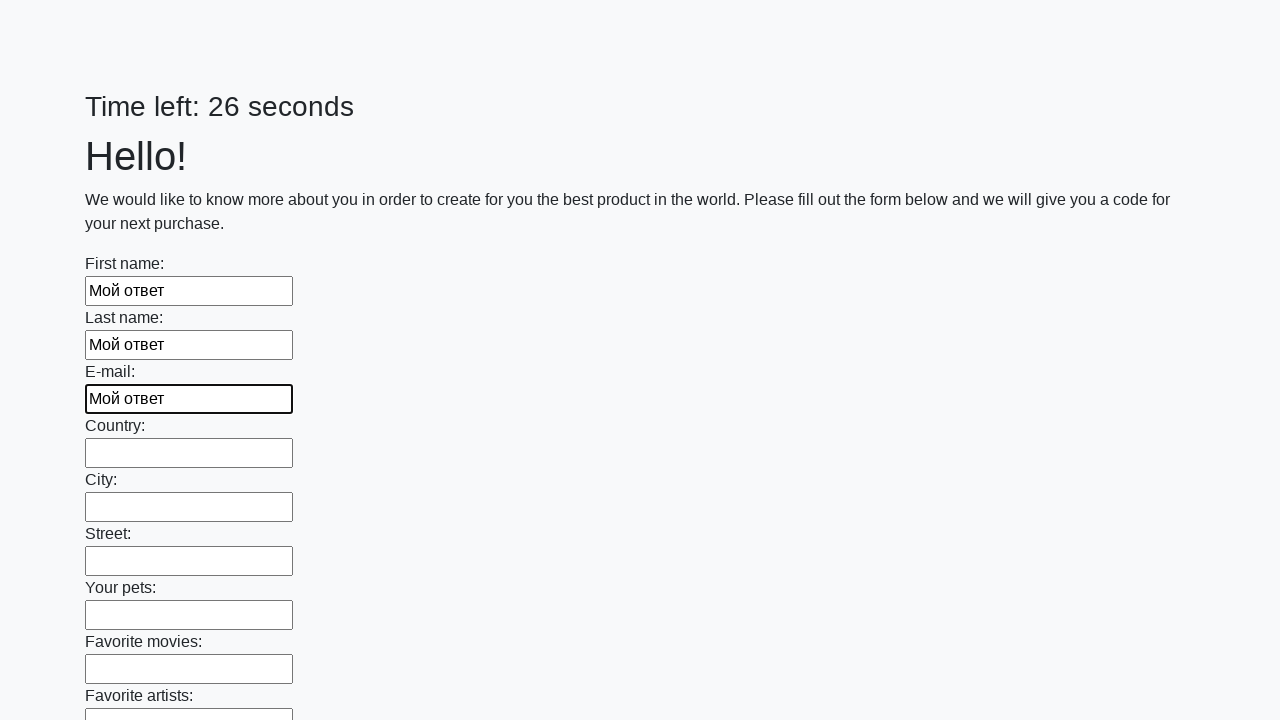

Filled text input field 4 of 100 with 'Мой ответ' on input[type='text'] >> nth=3
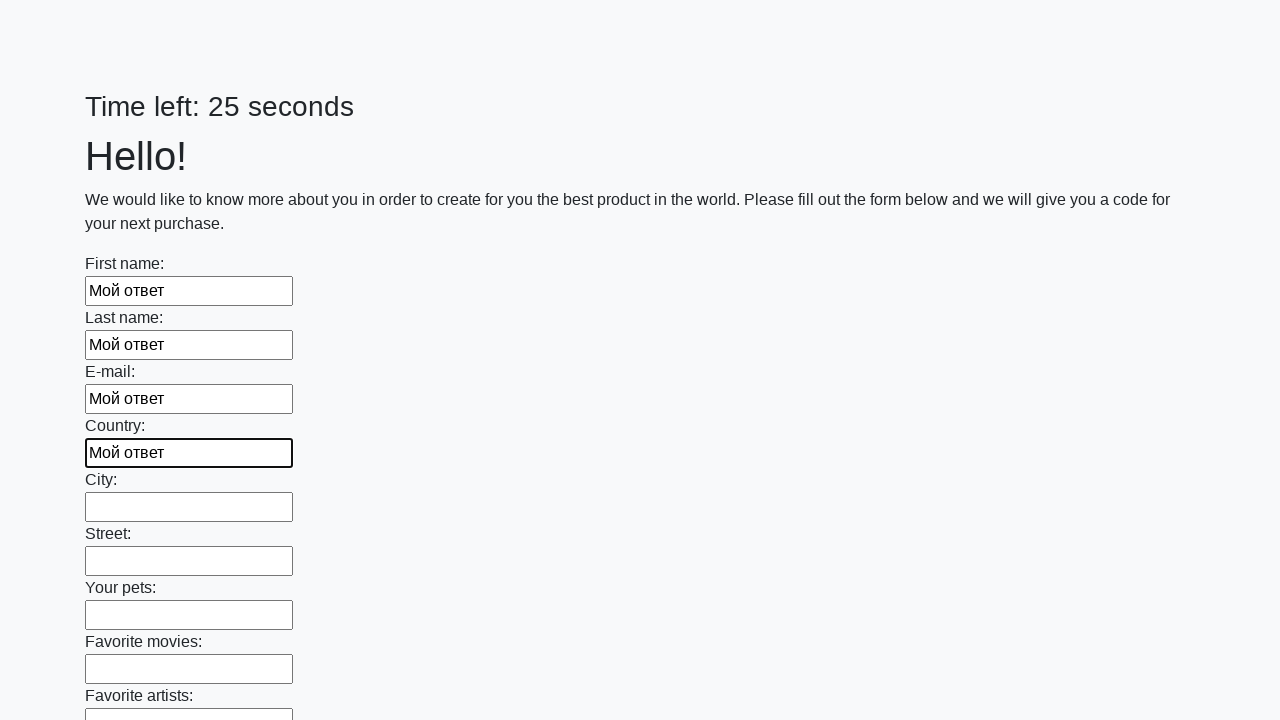

Filled text input field 5 of 100 with 'Мой ответ' on input[type='text'] >> nth=4
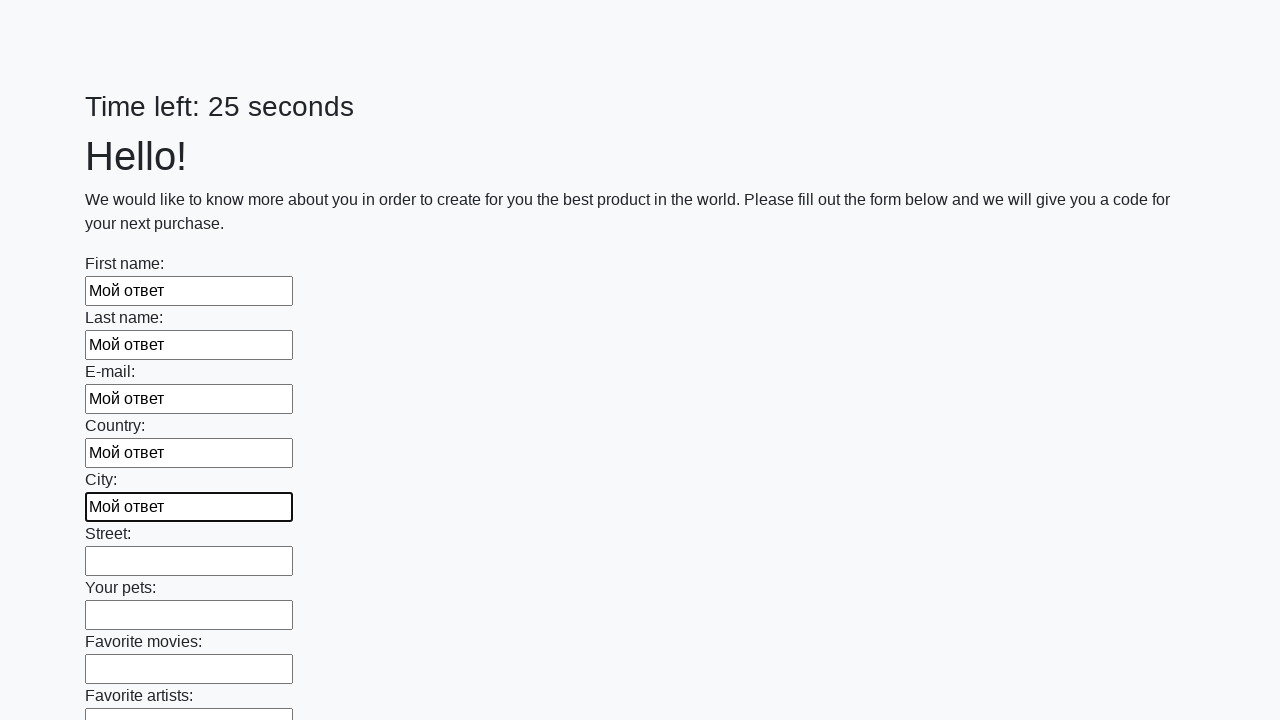

Filled text input field 6 of 100 with 'Мой ответ' on input[type='text'] >> nth=5
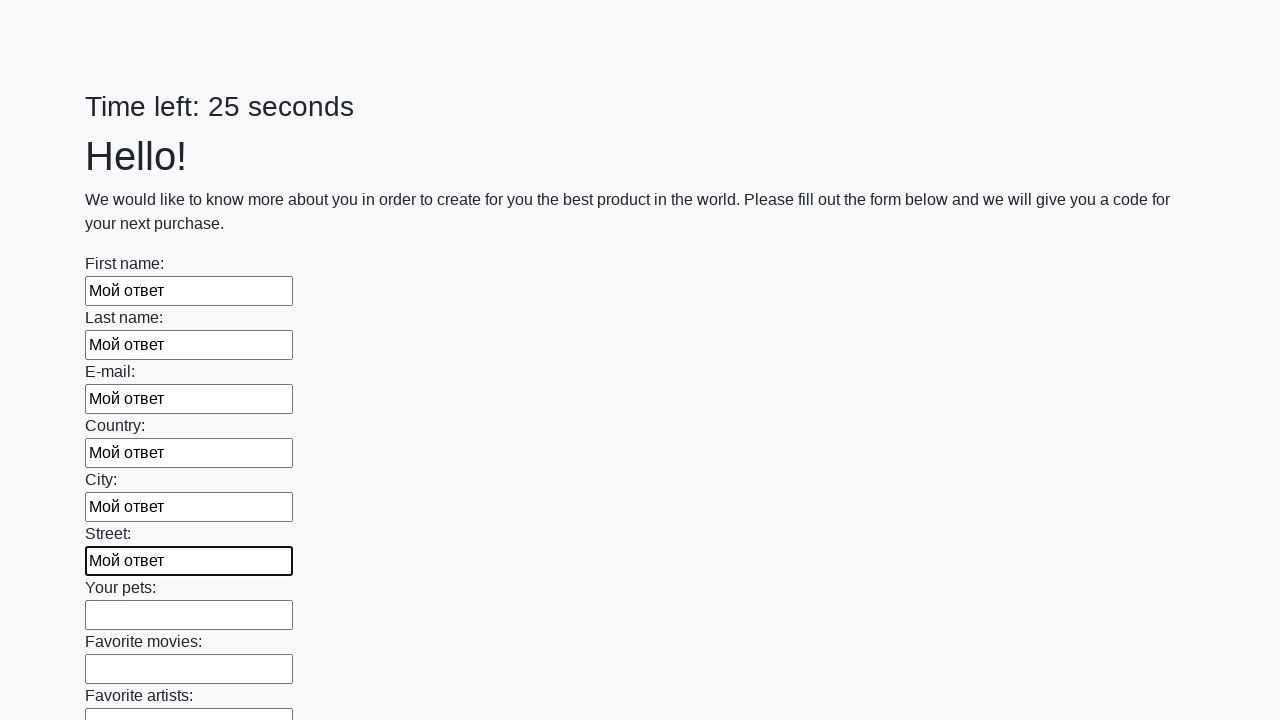

Filled text input field 7 of 100 with 'Мой ответ' on input[type='text'] >> nth=6
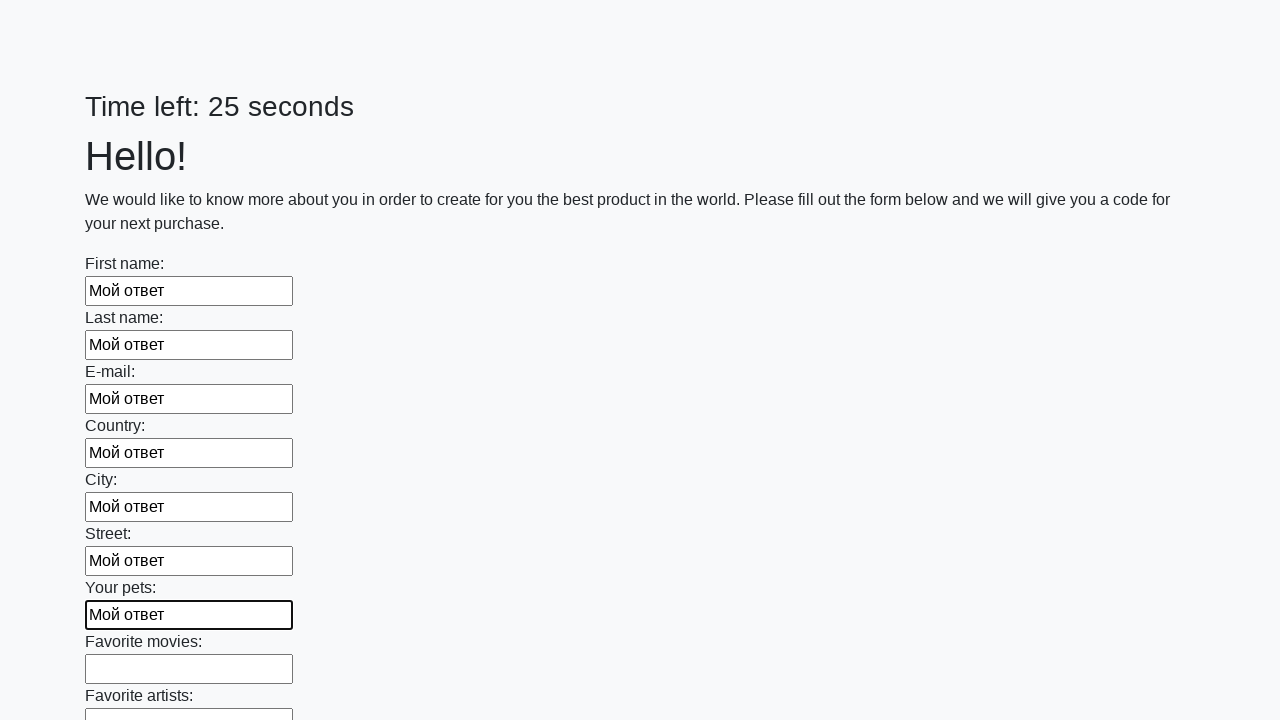

Filled text input field 8 of 100 with 'Мой ответ' on input[type='text'] >> nth=7
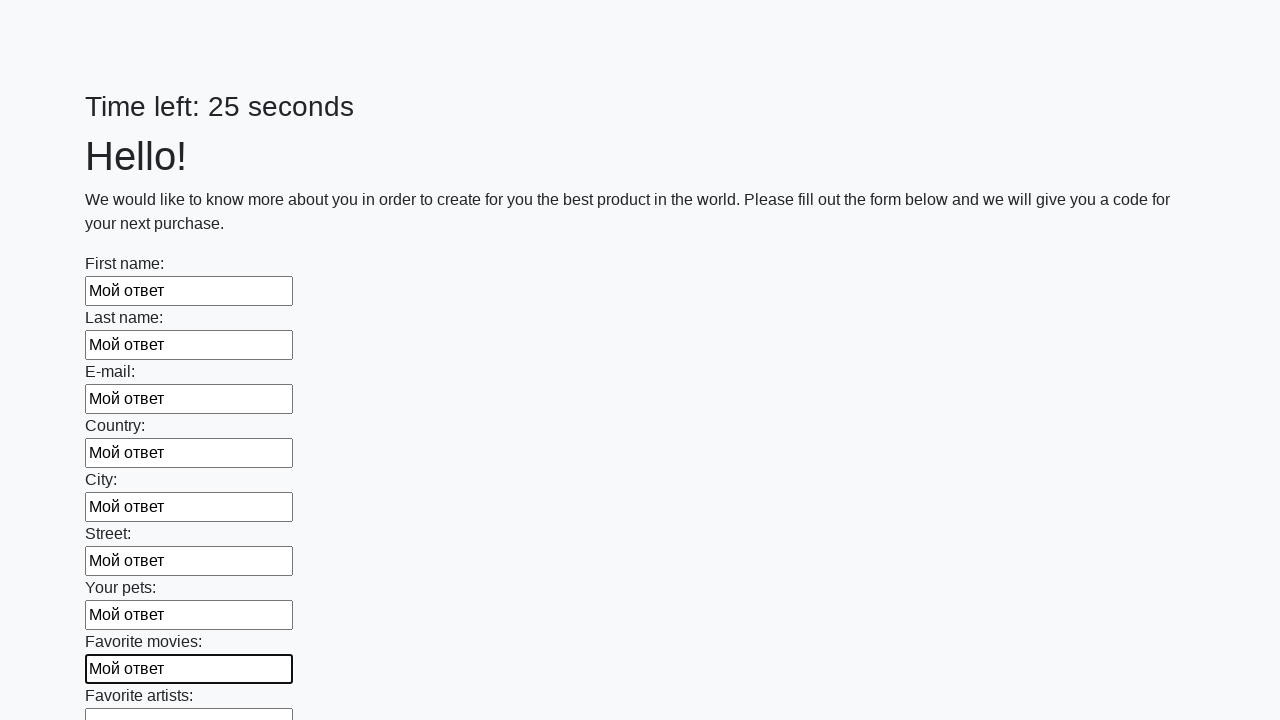

Filled text input field 9 of 100 with 'Мой ответ' on input[type='text'] >> nth=8
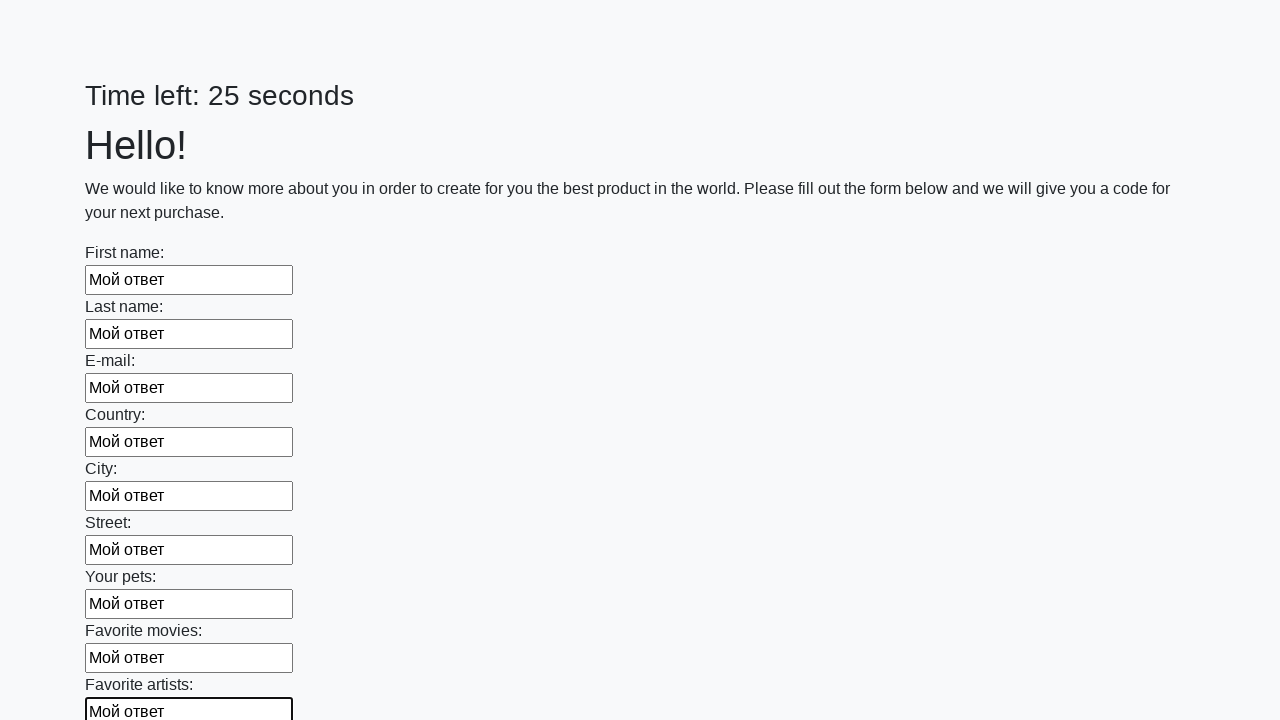

Filled text input field 10 of 100 with 'Мой ответ' on input[type='text'] >> nth=9
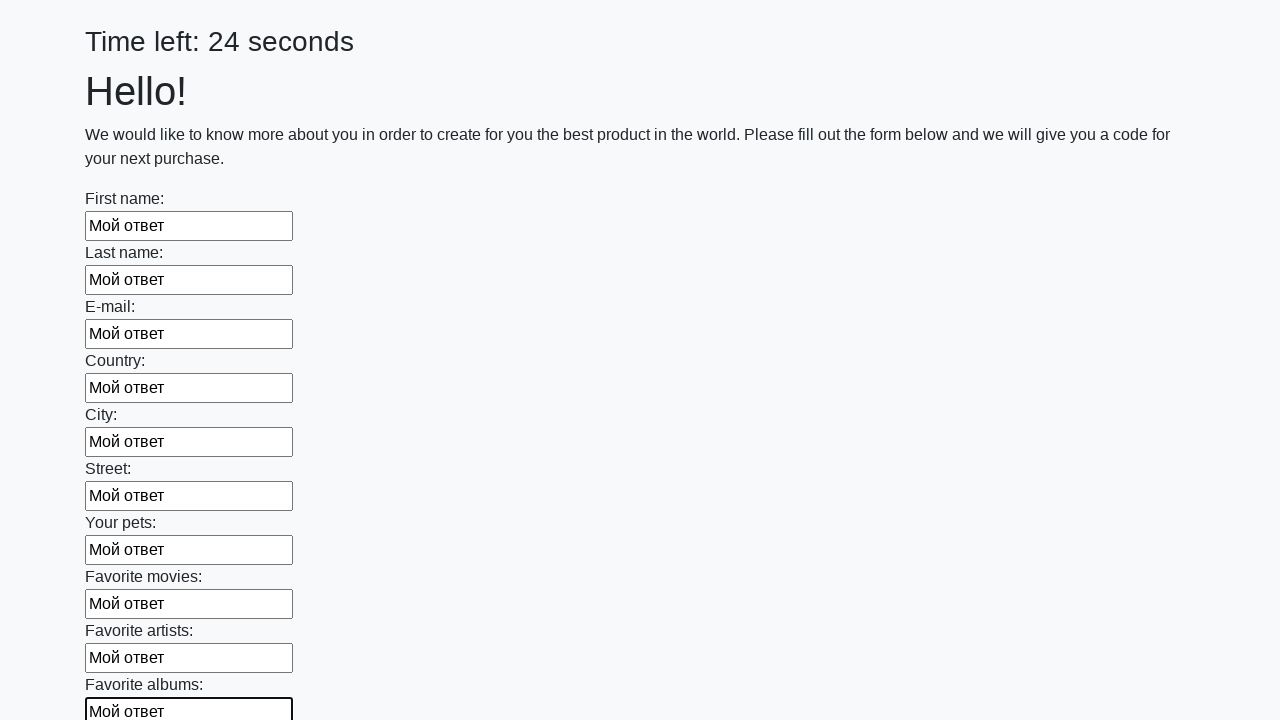

Filled text input field 11 of 100 with 'Мой ответ' on input[type='text'] >> nth=10
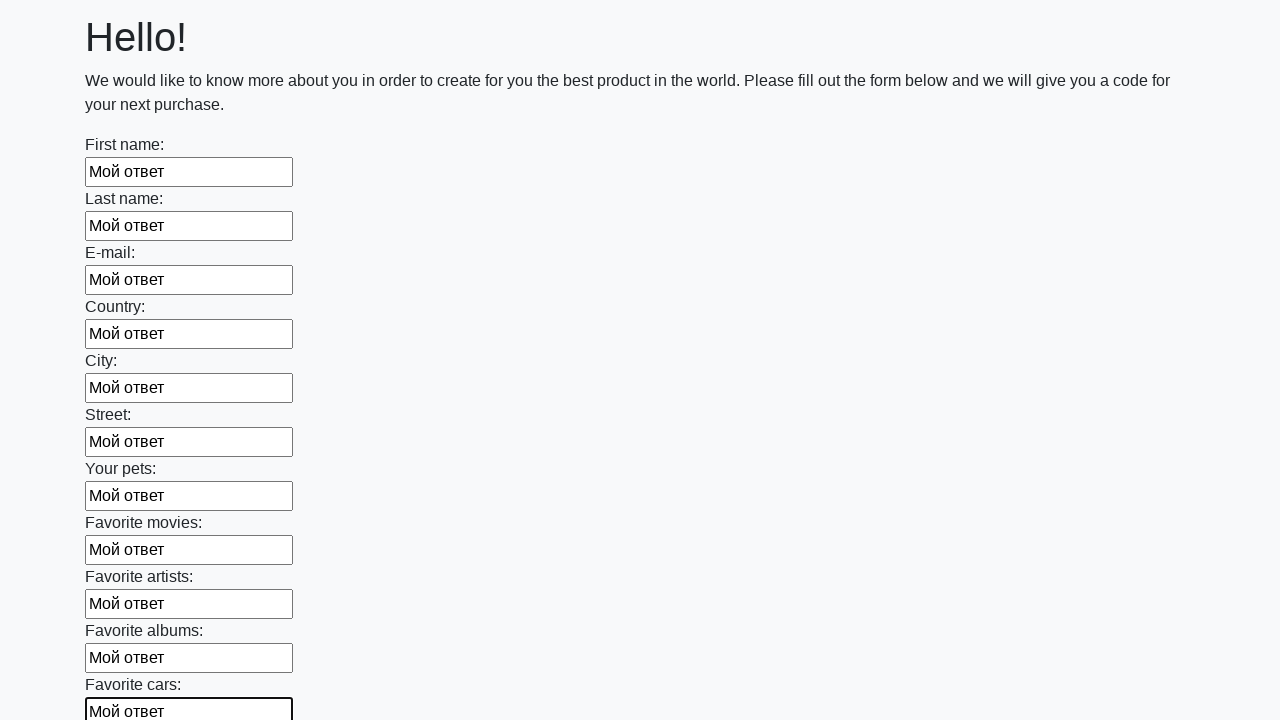

Filled text input field 12 of 100 with 'Мой ответ' on input[type='text'] >> nth=11
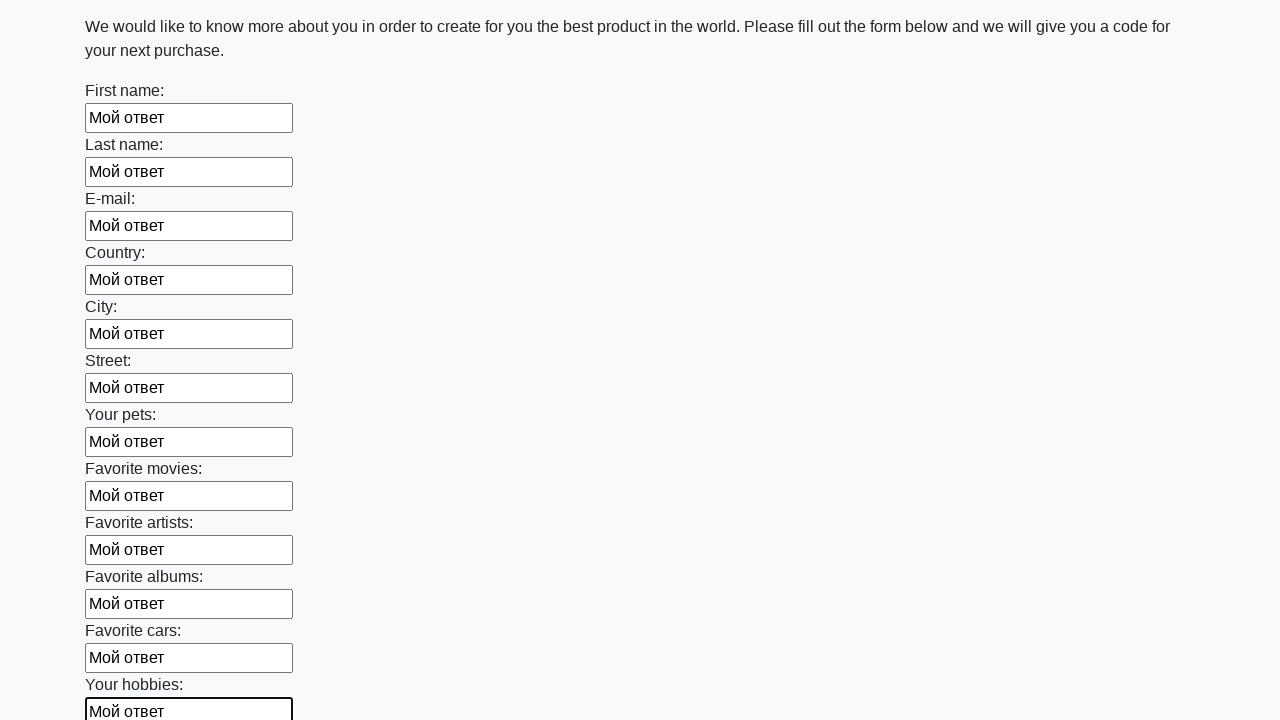

Filled text input field 13 of 100 with 'Мой ответ' on input[type='text'] >> nth=12
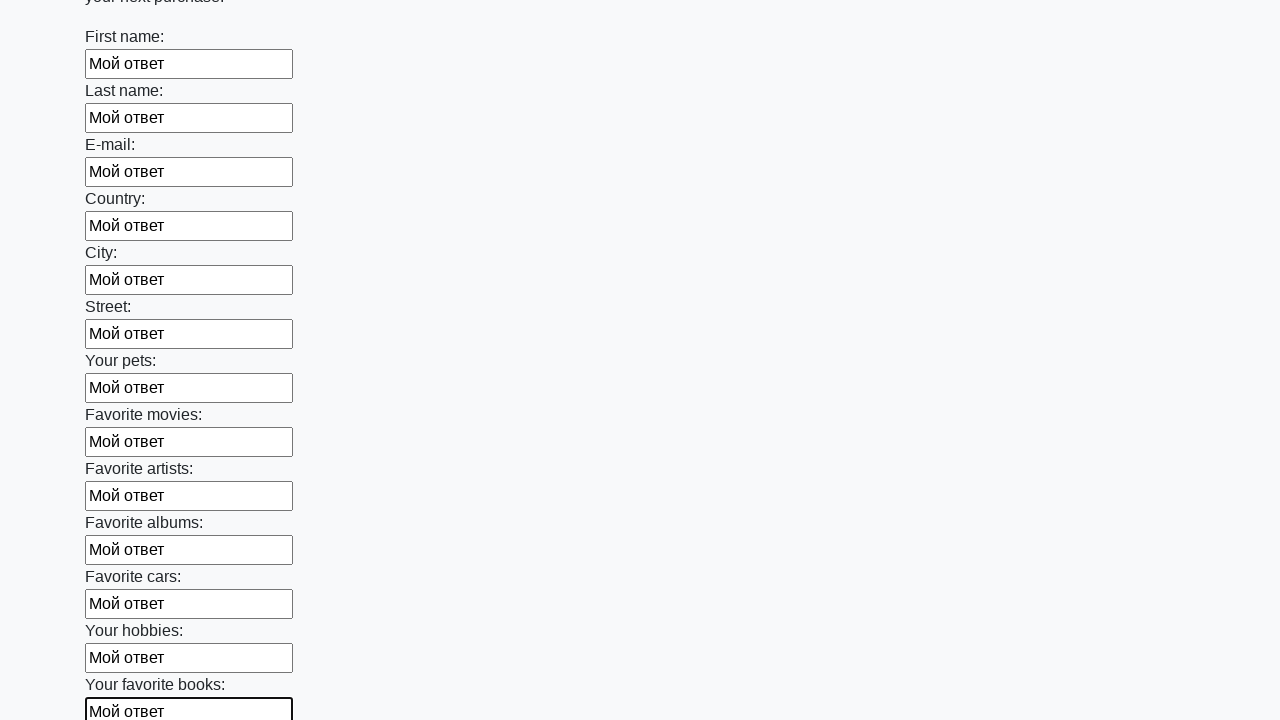

Filled text input field 14 of 100 with 'Мой ответ' on input[type='text'] >> nth=13
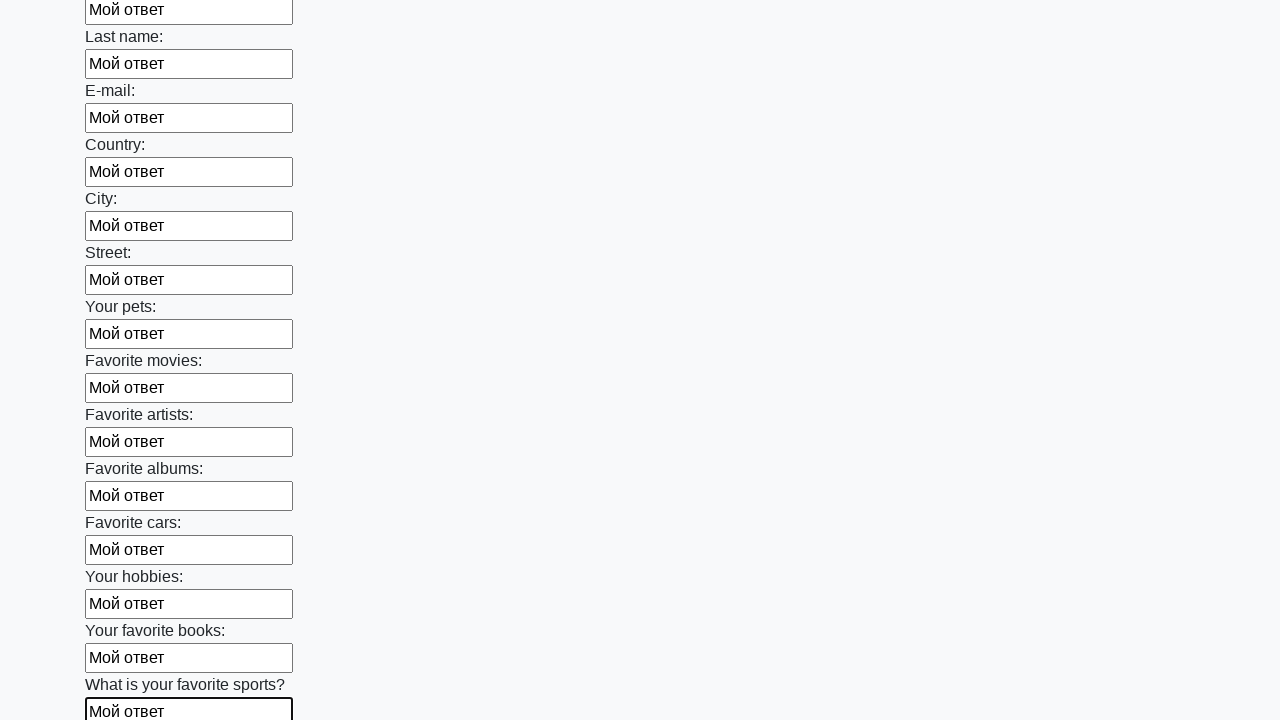

Filled text input field 15 of 100 with 'Мой ответ' on input[type='text'] >> nth=14
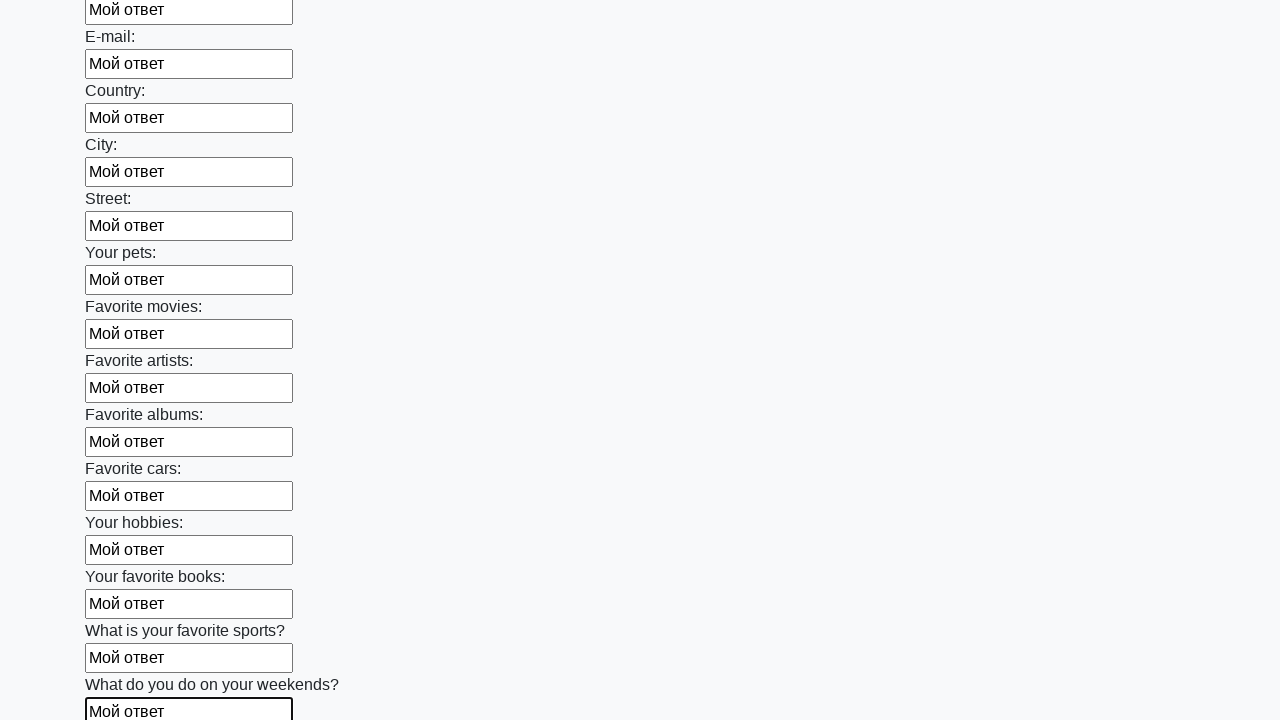

Filled text input field 16 of 100 with 'Мой ответ' on input[type='text'] >> nth=15
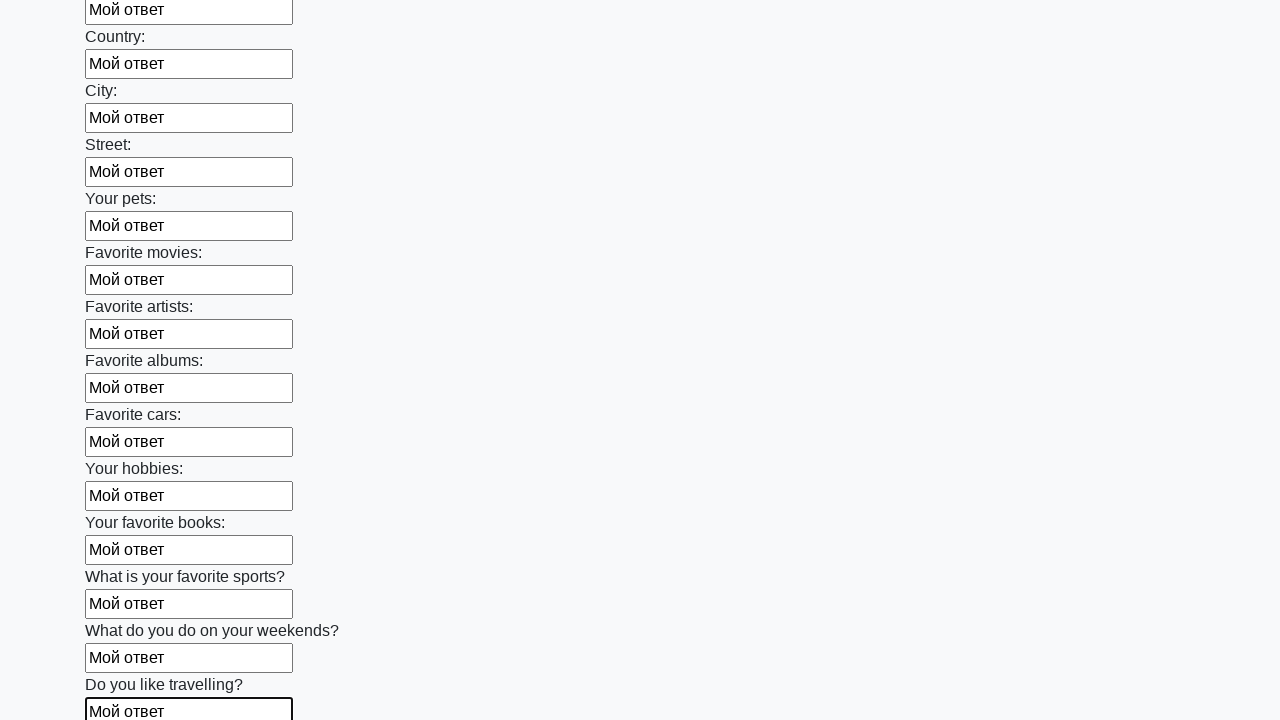

Filled text input field 17 of 100 with 'Мой ответ' on input[type='text'] >> nth=16
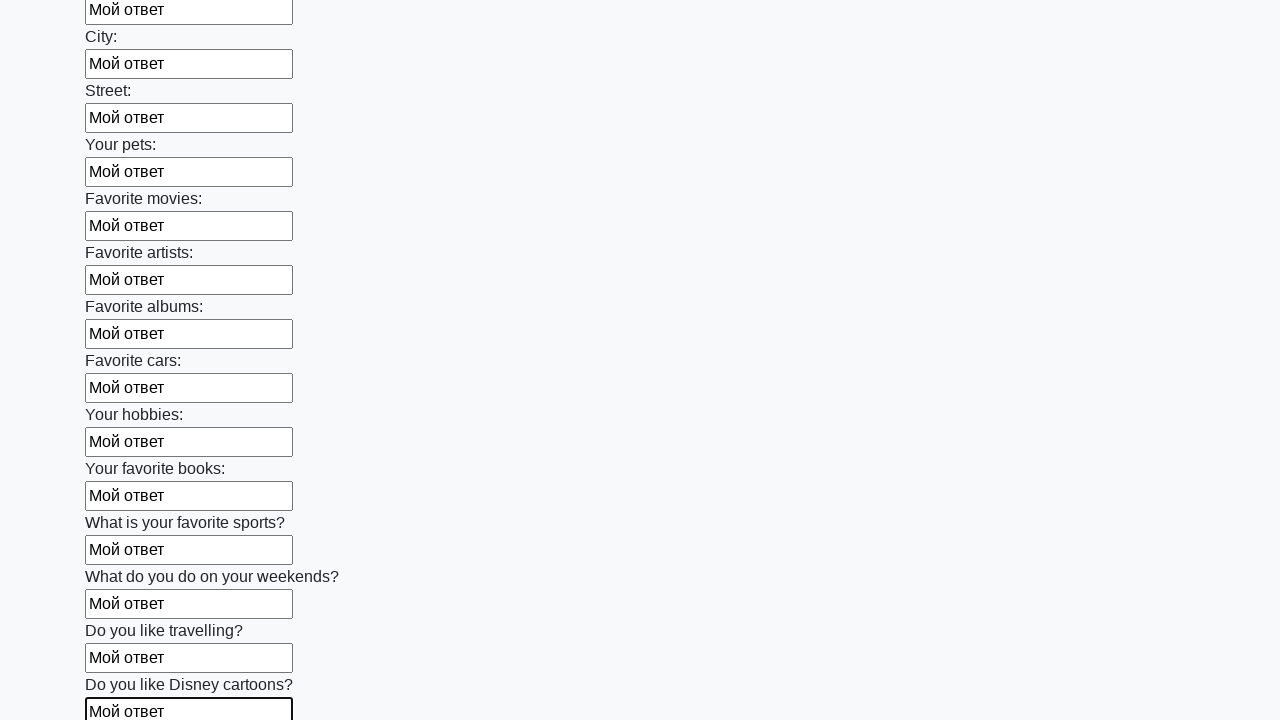

Filled text input field 18 of 100 with 'Мой ответ' on input[type='text'] >> nth=17
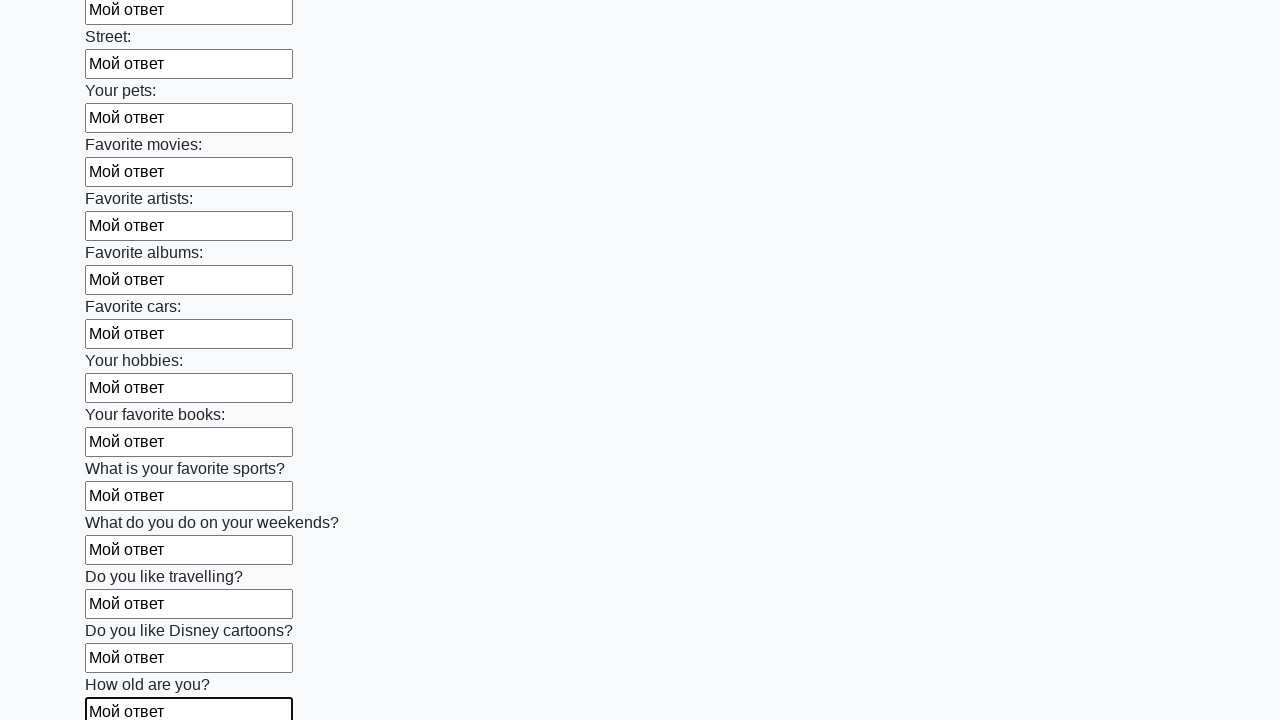

Filled text input field 19 of 100 with 'Мой ответ' on input[type='text'] >> nth=18
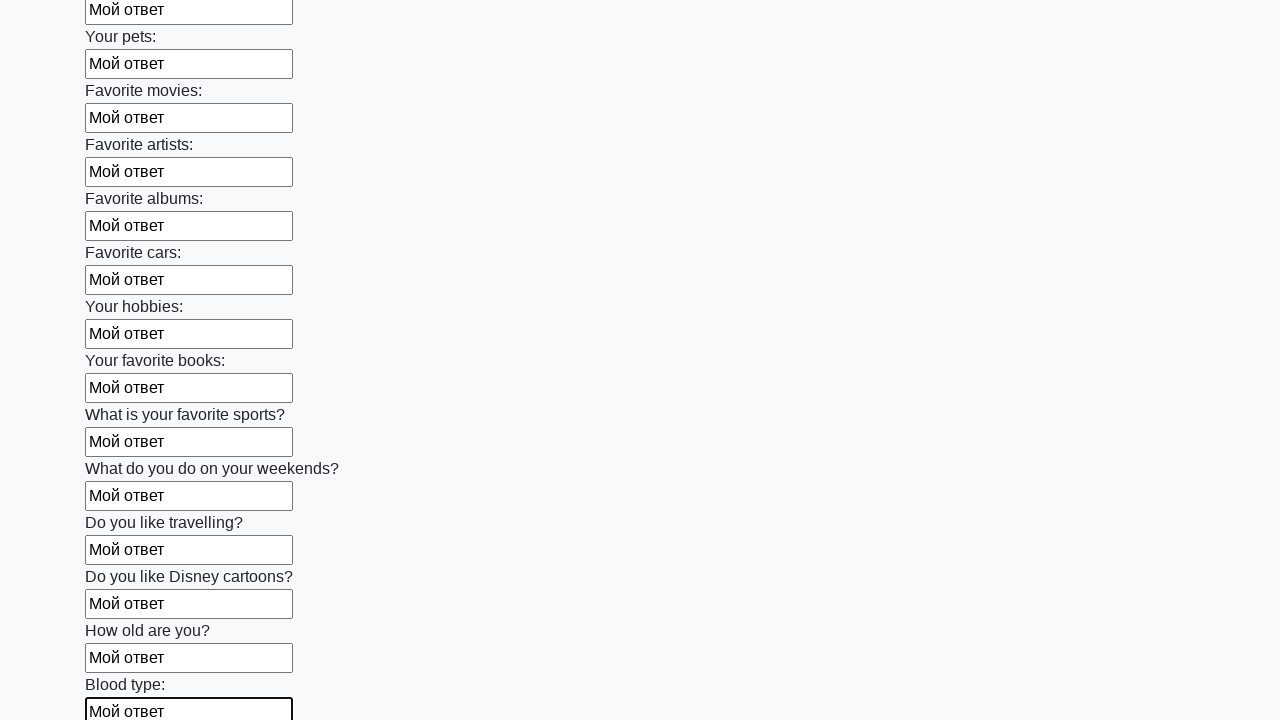

Filled text input field 20 of 100 with 'Мой ответ' on input[type='text'] >> nth=19
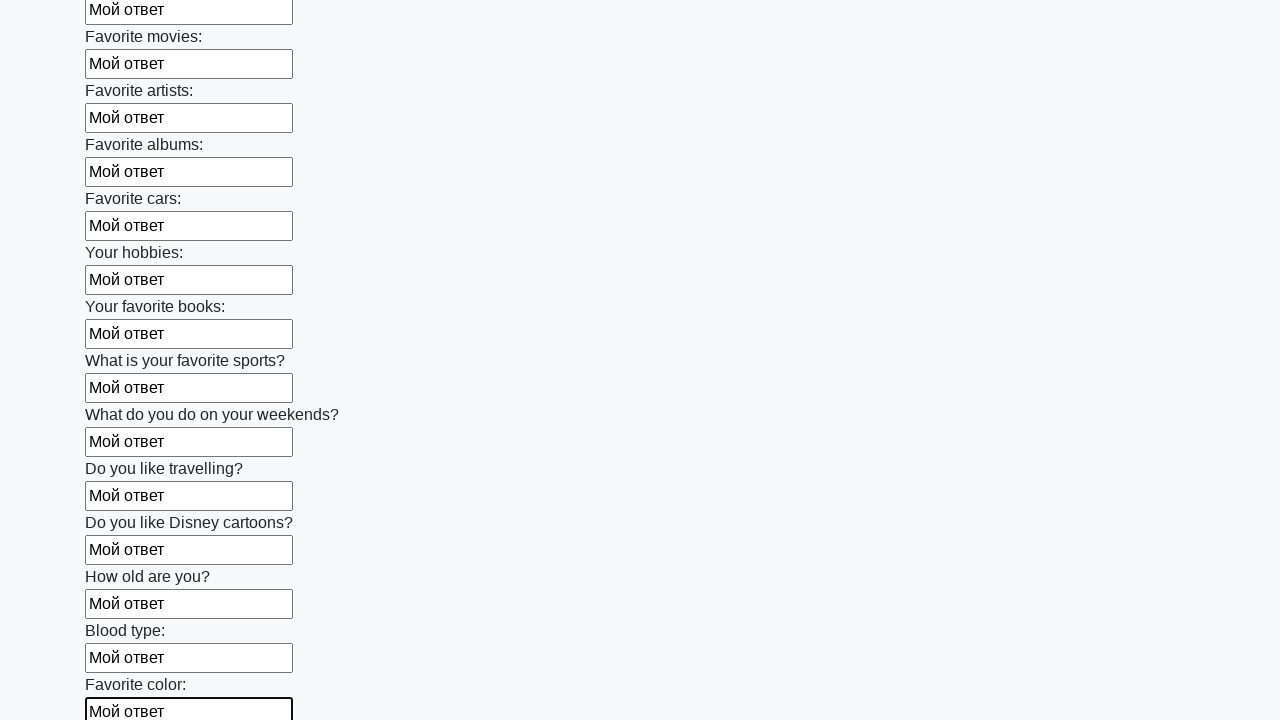

Filled text input field 21 of 100 with 'Мой ответ' on input[type='text'] >> nth=20
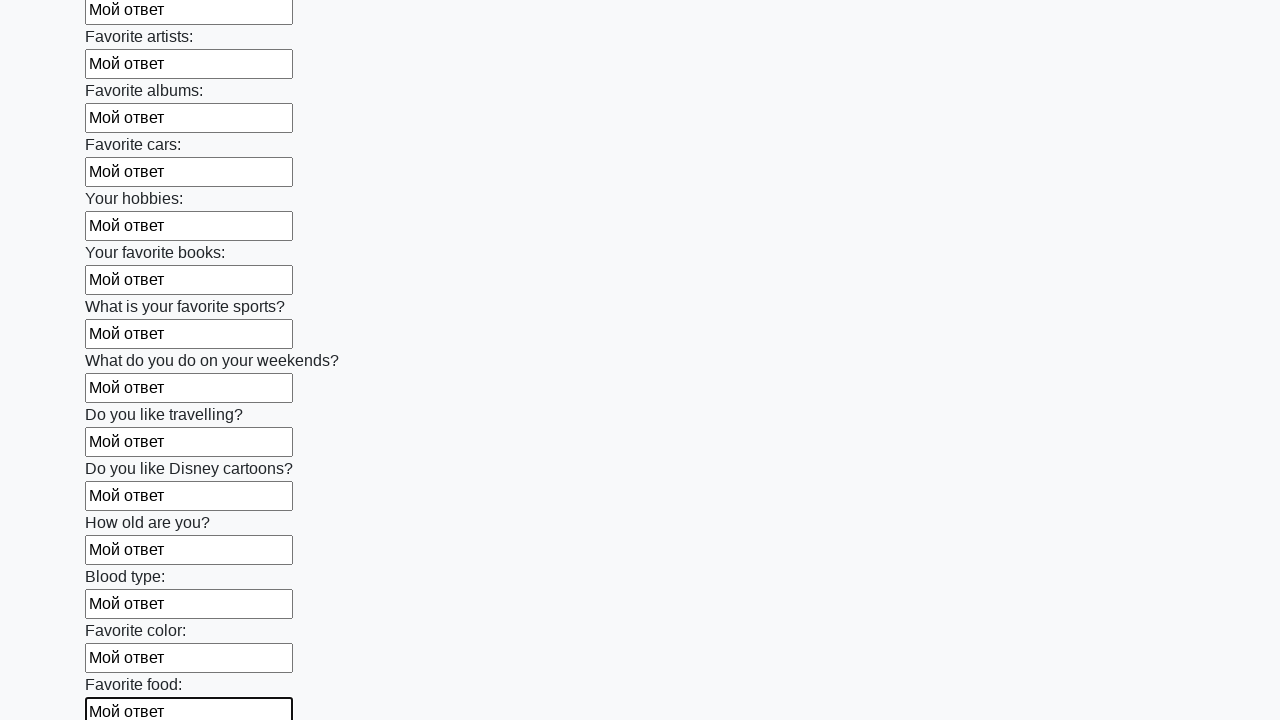

Filled text input field 22 of 100 with 'Мой ответ' on input[type='text'] >> nth=21
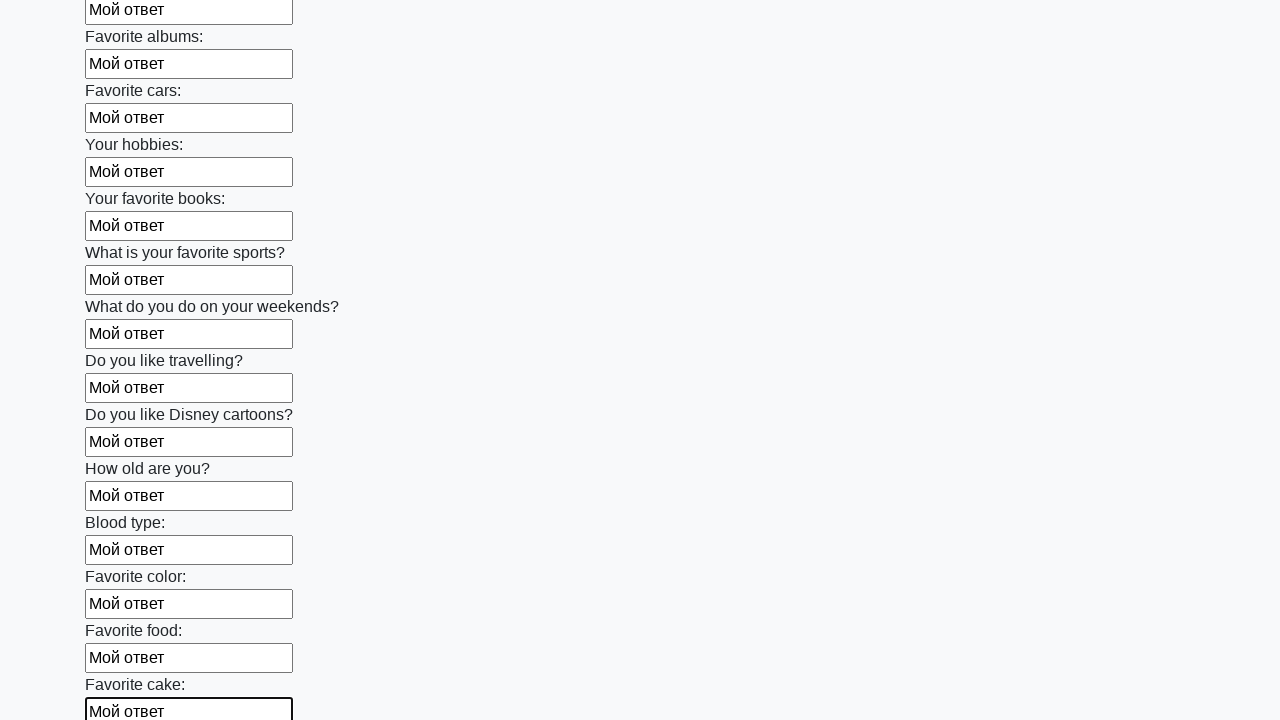

Filled text input field 23 of 100 with 'Мой ответ' on input[type='text'] >> nth=22
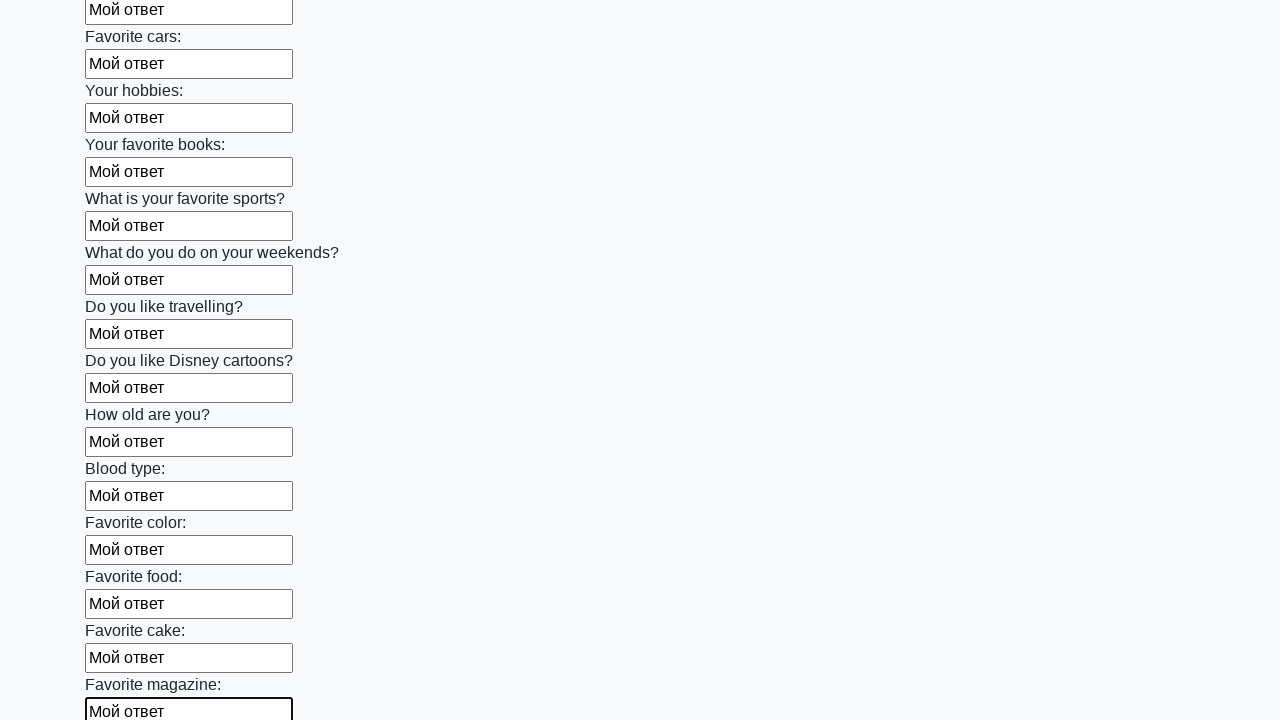

Filled text input field 24 of 100 with 'Мой ответ' on input[type='text'] >> nth=23
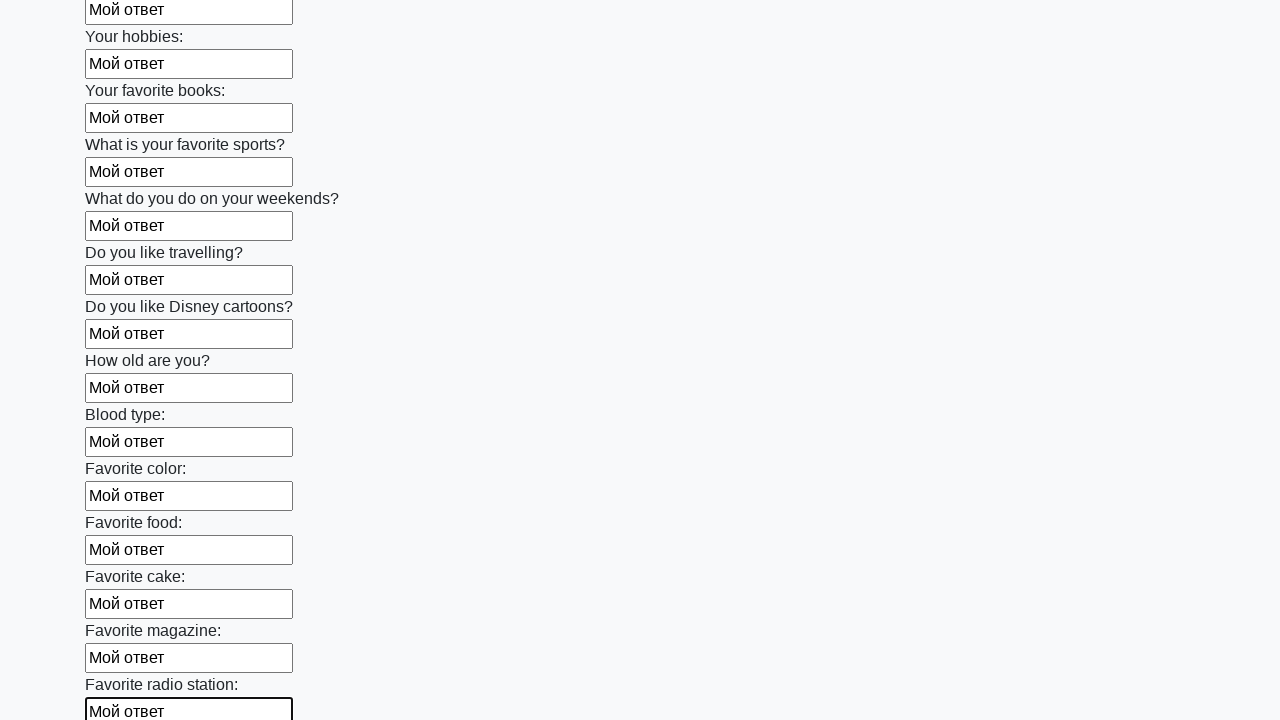

Filled text input field 25 of 100 with 'Мой ответ' on input[type='text'] >> nth=24
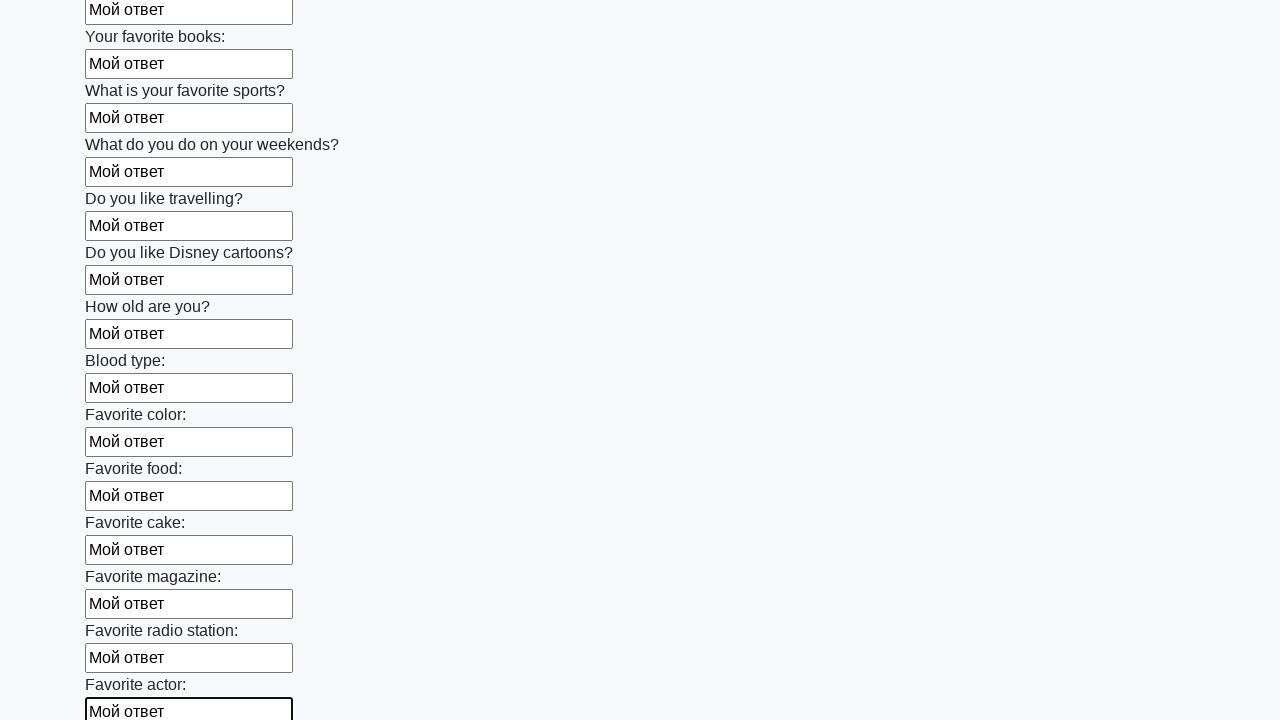

Filled text input field 26 of 100 with 'Мой ответ' on input[type='text'] >> nth=25
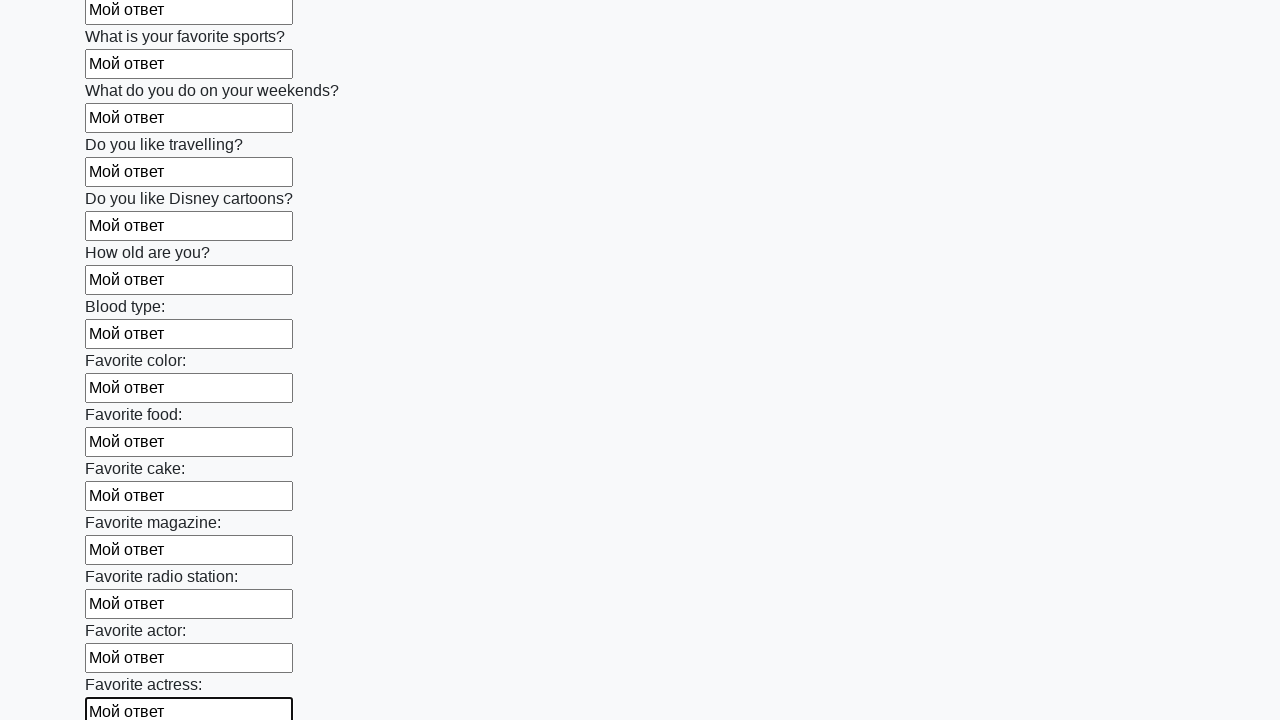

Filled text input field 27 of 100 with 'Мой ответ' on input[type='text'] >> nth=26
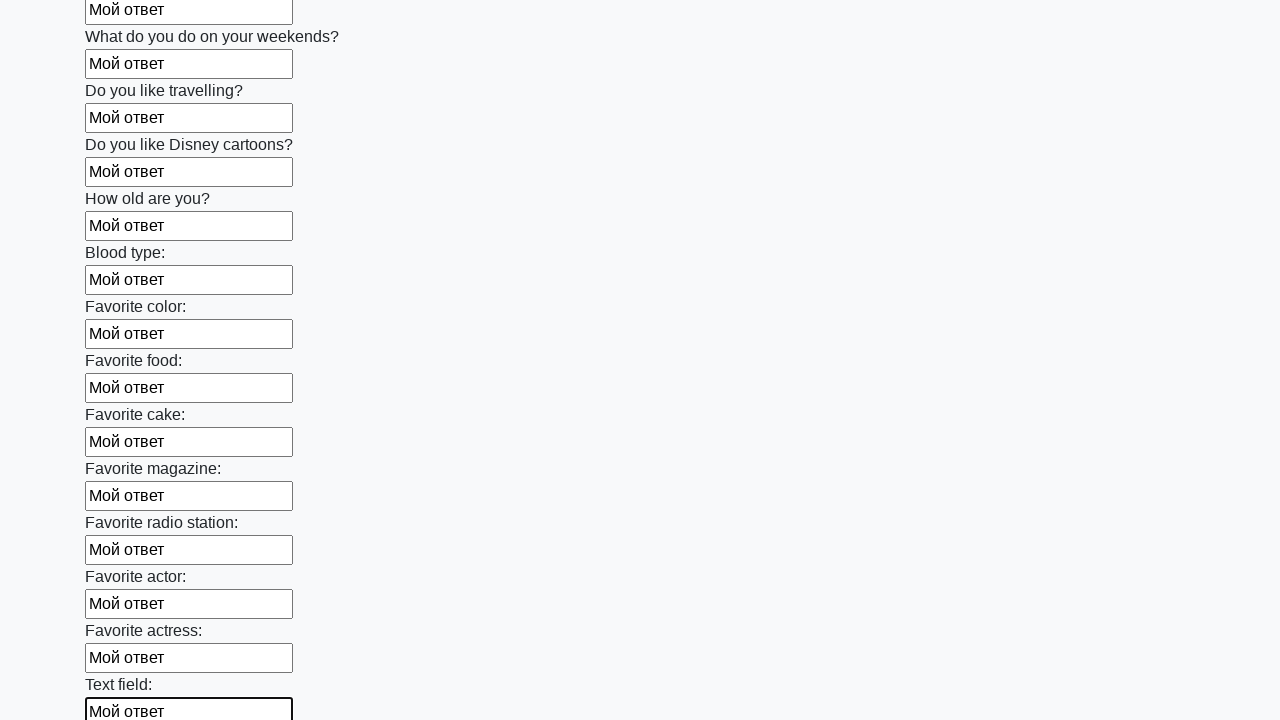

Filled text input field 28 of 100 with 'Мой ответ' on input[type='text'] >> nth=27
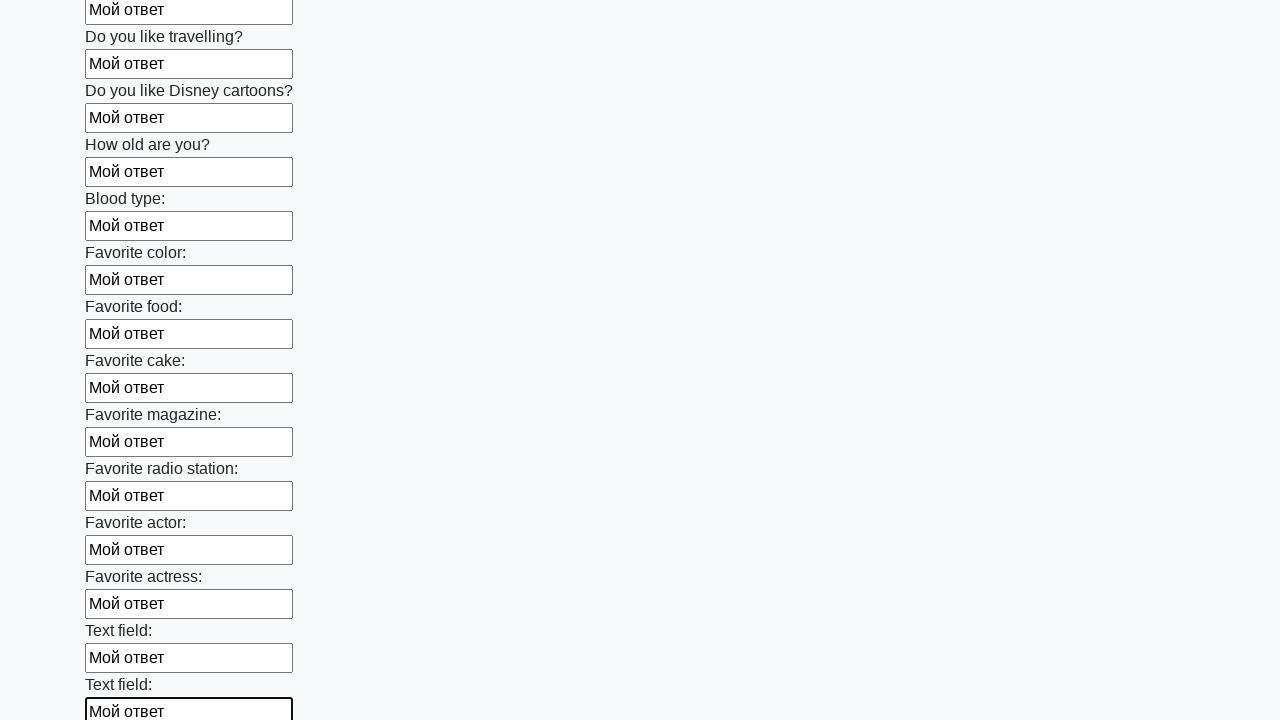

Filled text input field 29 of 100 with 'Мой ответ' on input[type='text'] >> nth=28
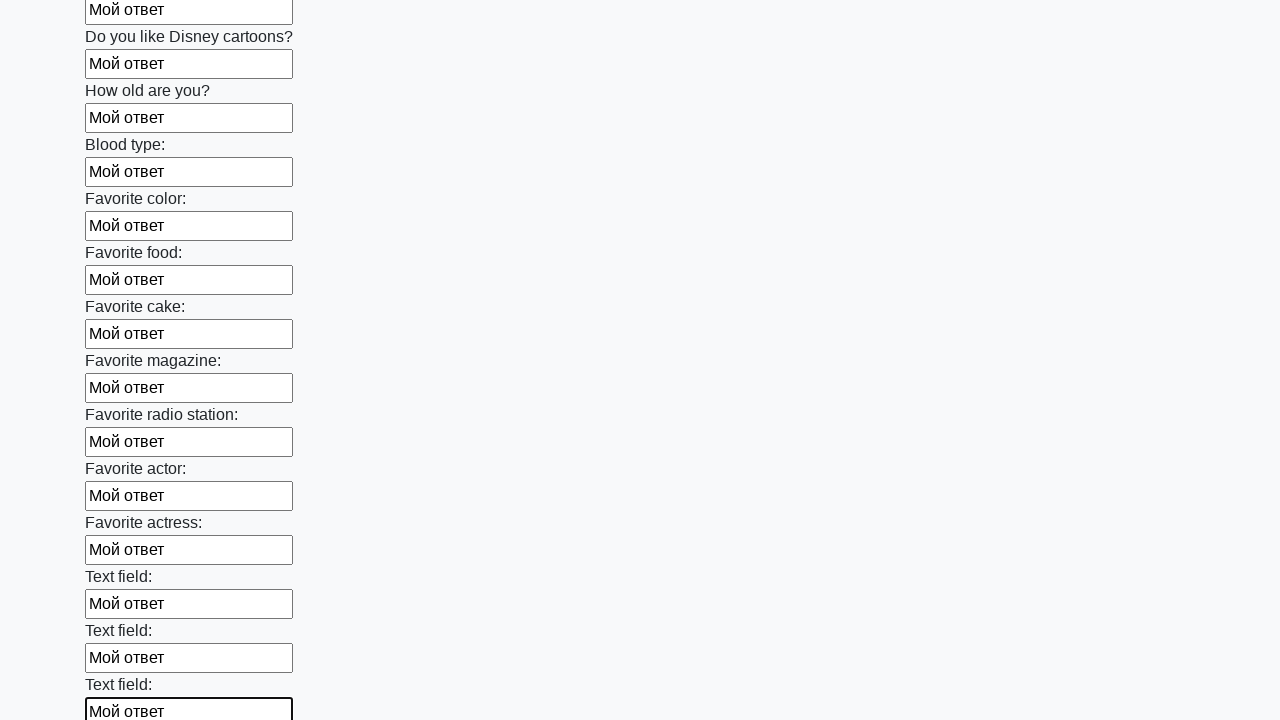

Filled text input field 30 of 100 with 'Мой ответ' on input[type='text'] >> nth=29
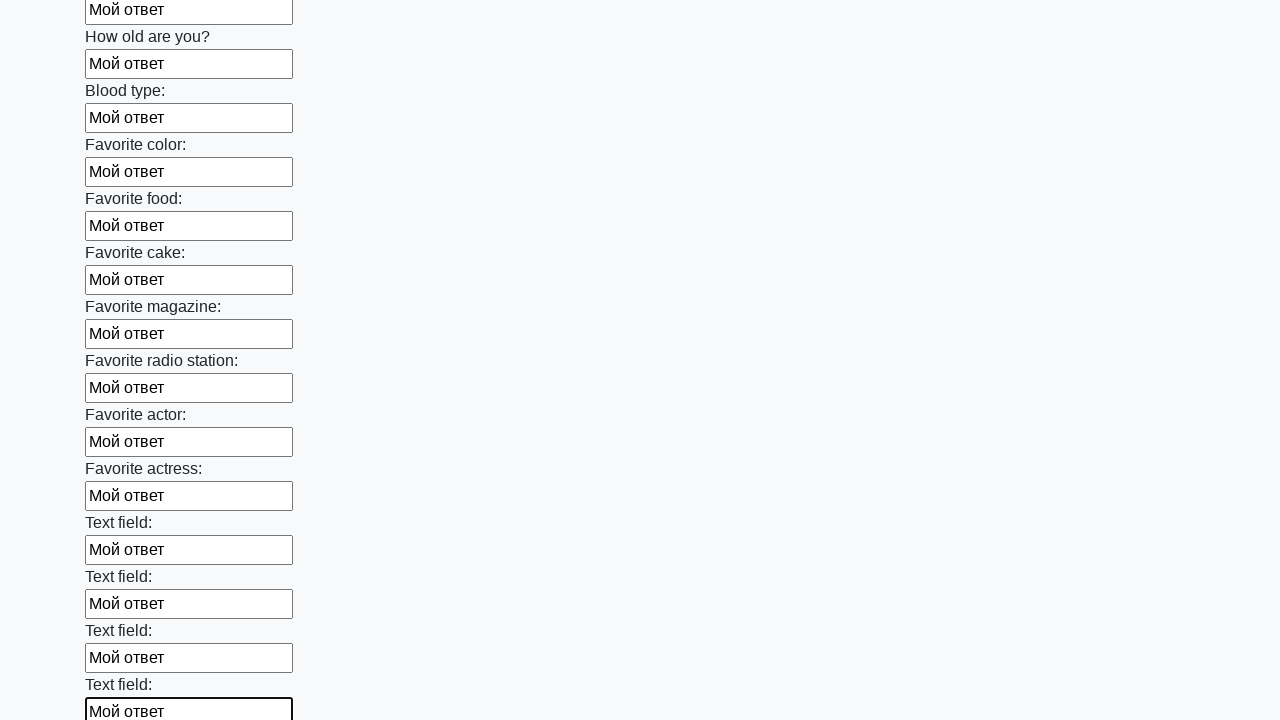

Filled text input field 31 of 100 with 'Мой ответ' on input[type='text'] >> nth=30
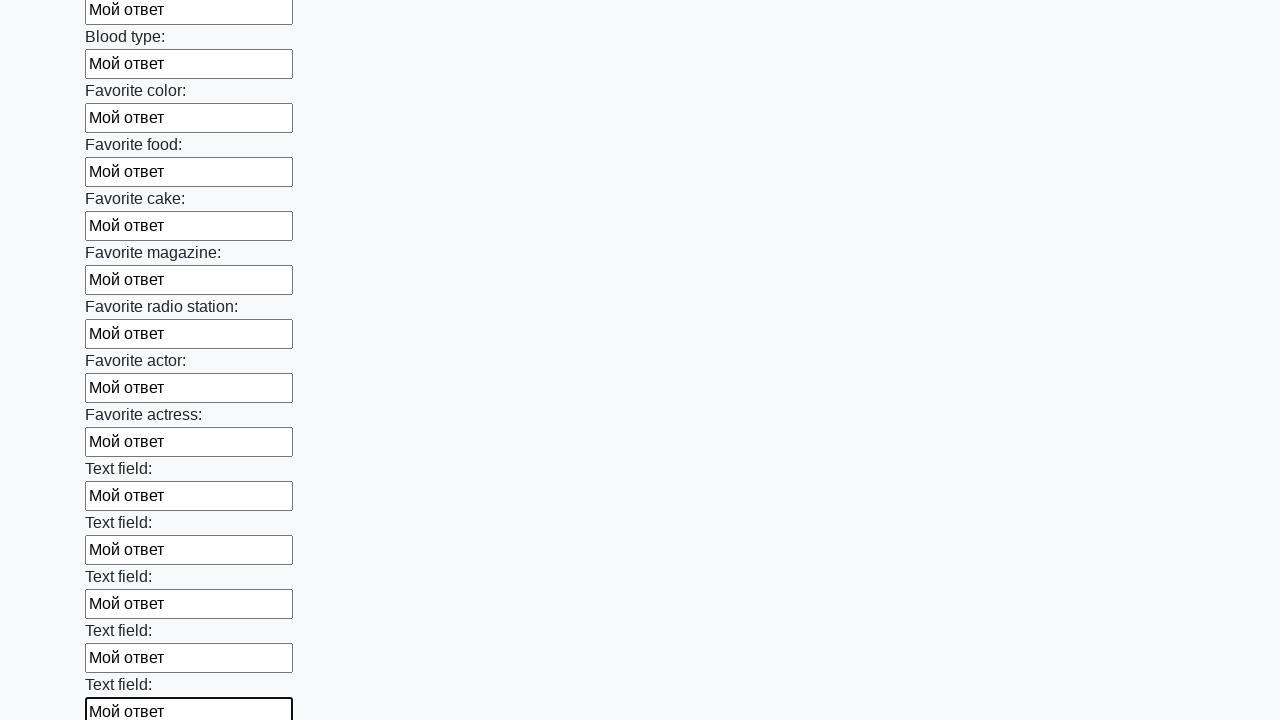

Filled text input field 32 of 100 with 'Мой ответ' on input[type='text'] >> nth=31
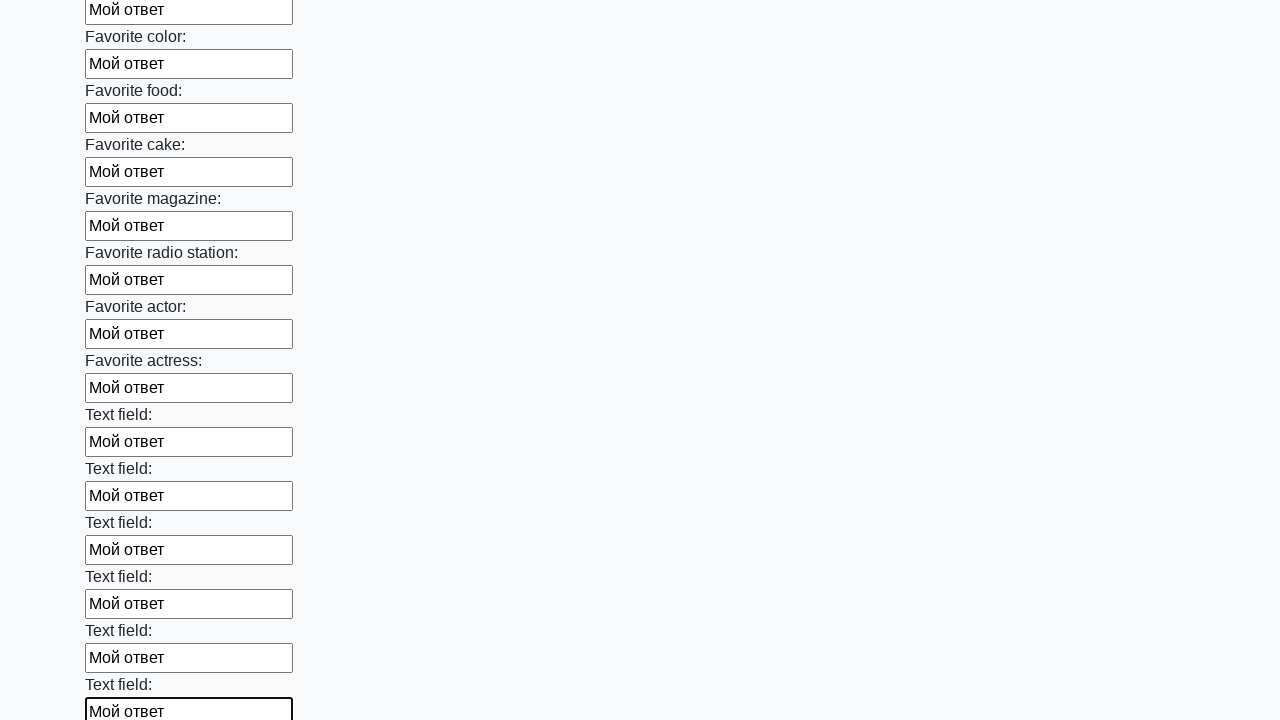

Filled text input field 33 of 100 with 'Мой ответ' on input[type='text'] >> nth=32
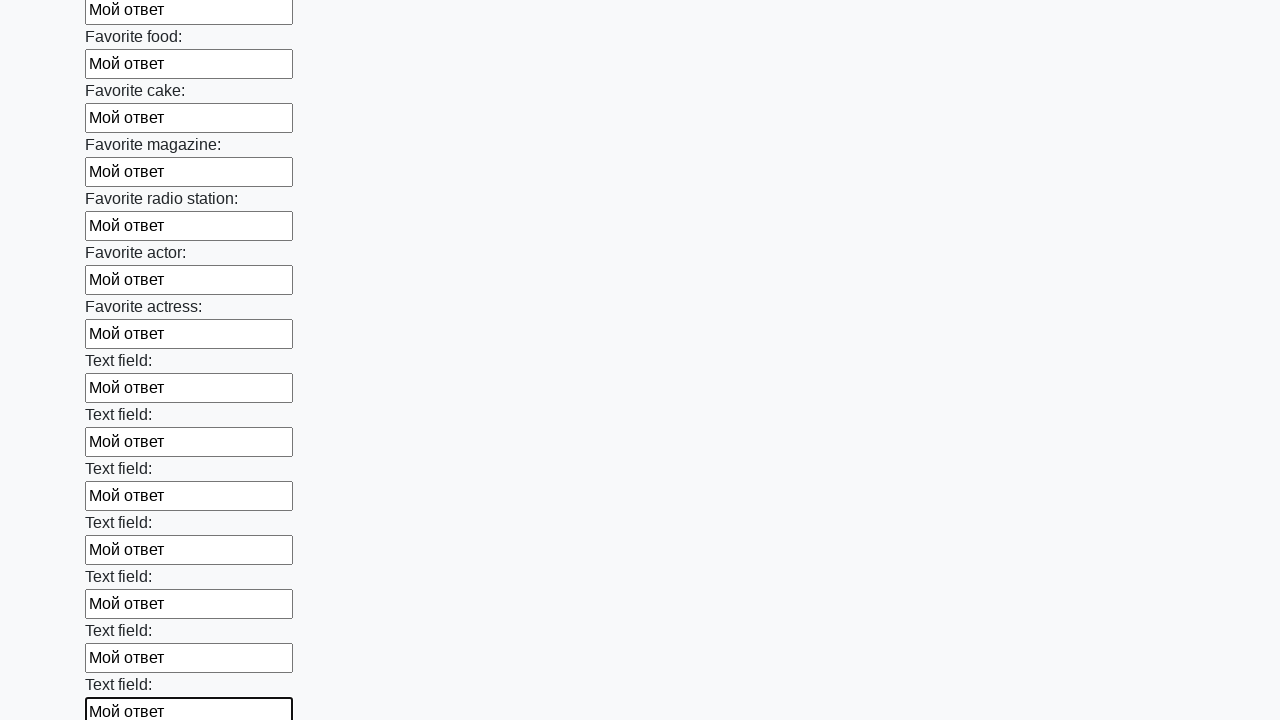

Filled text input field 34 of 100 with 'Мой ответ' on input[type='text'] >> nth=33
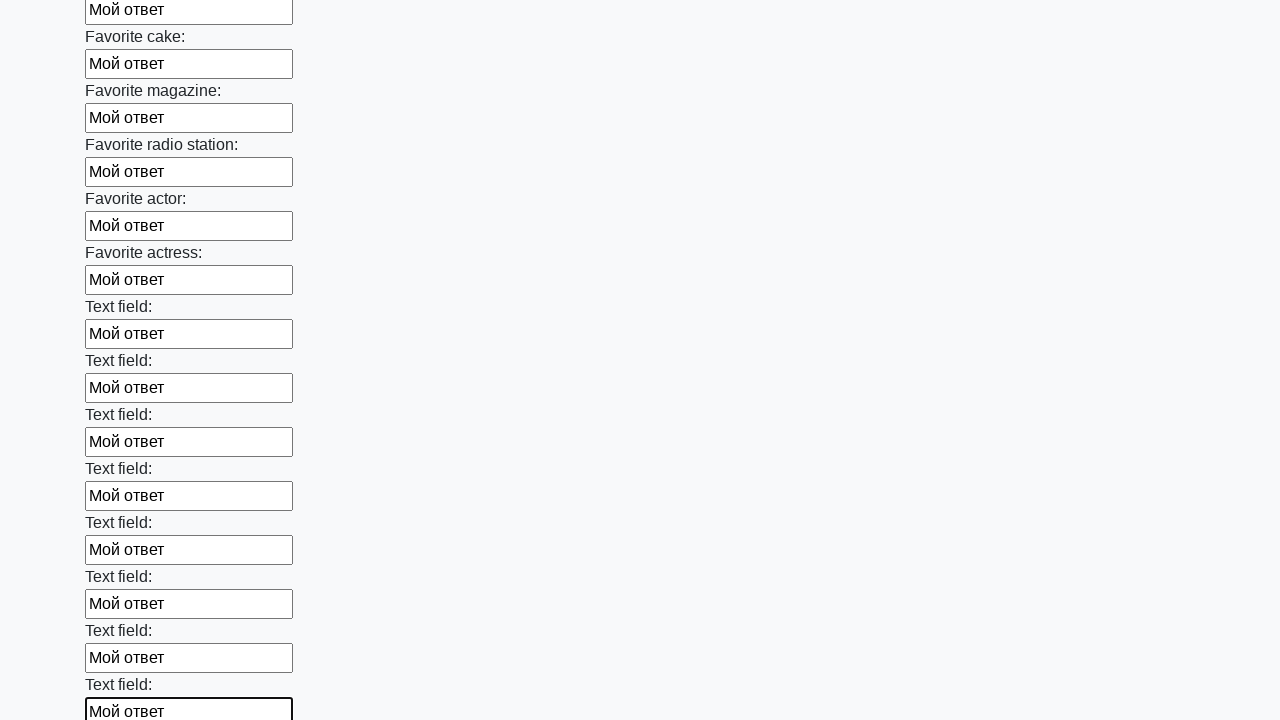

Filled text input field 35 of 100 with 'Мой ответ' on input[type='text'] >> nth=34
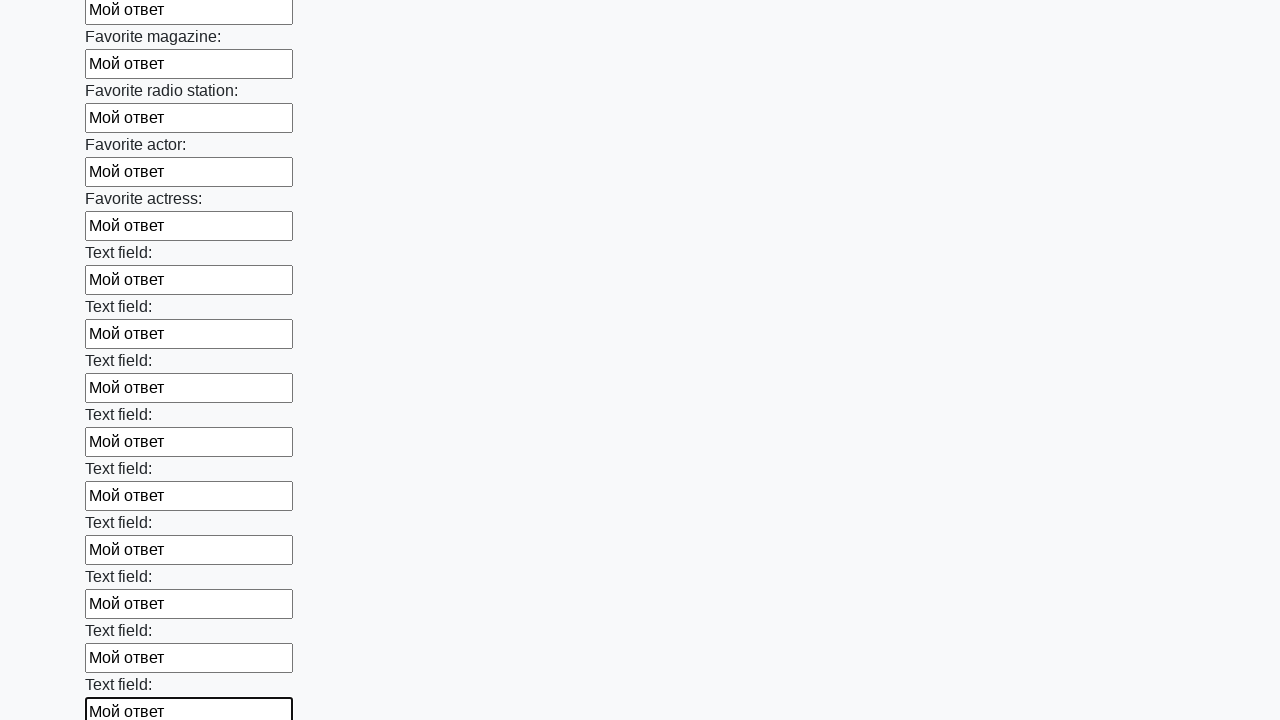

Filled text input field 36 of 100 with 'Мой ответ' on input[type='text'] >> nth=35
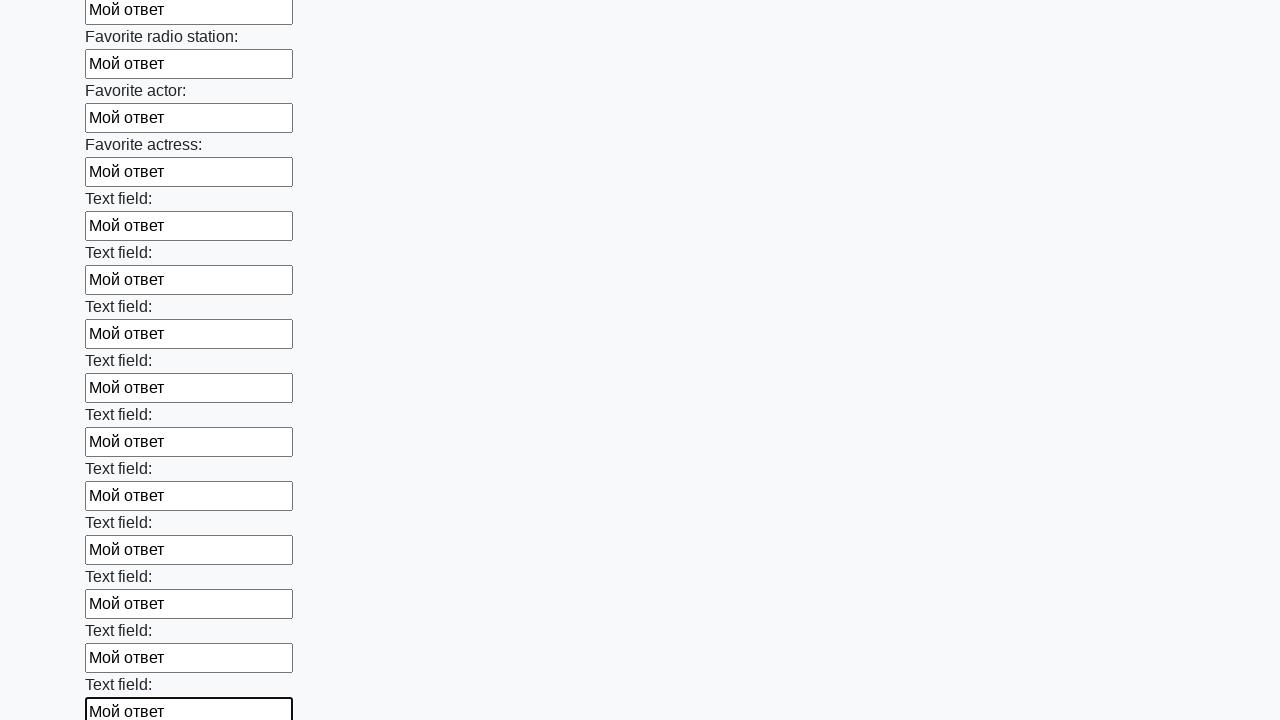

Filled text input field 37 of 100 with 'Мой ответ' on input[type='text'] >> nth=36
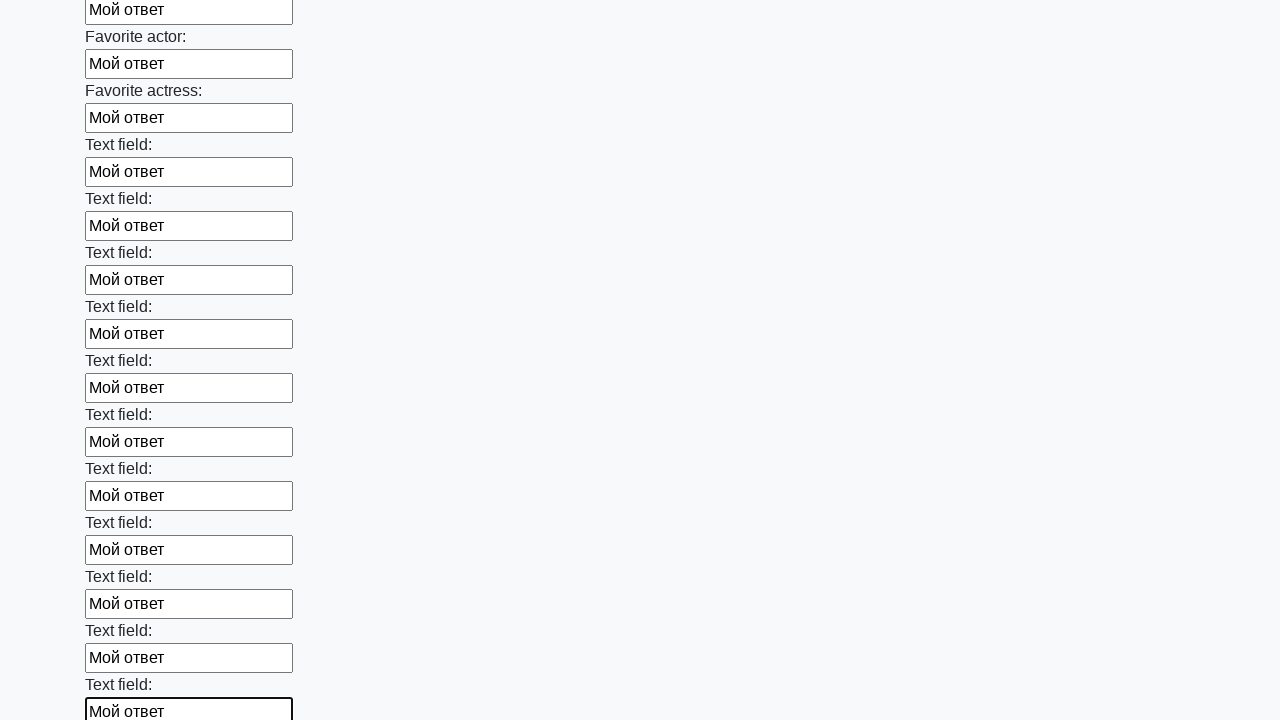

Filled text input field 38 of 100 with 'Мой ответ' on input[type='text'] >> nth=37
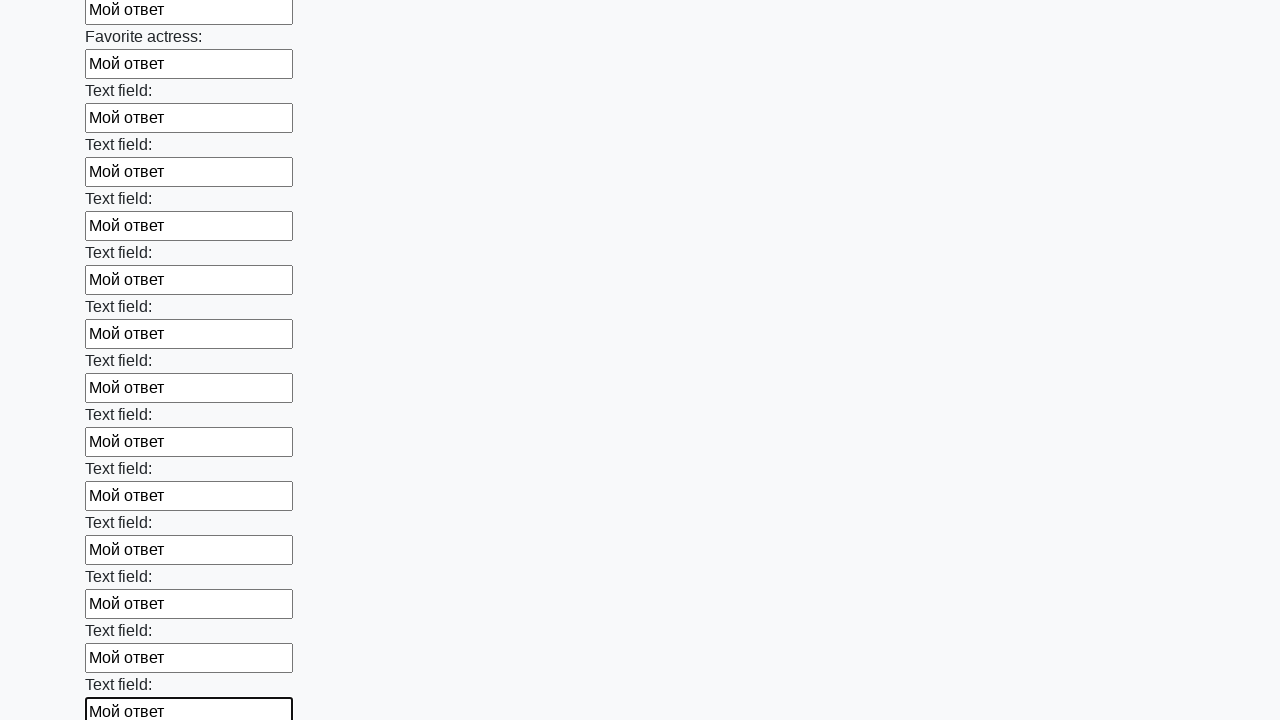

Filled text input field 39 of 100 with 'Мой ответ' on input[type='text'] >> nth=38
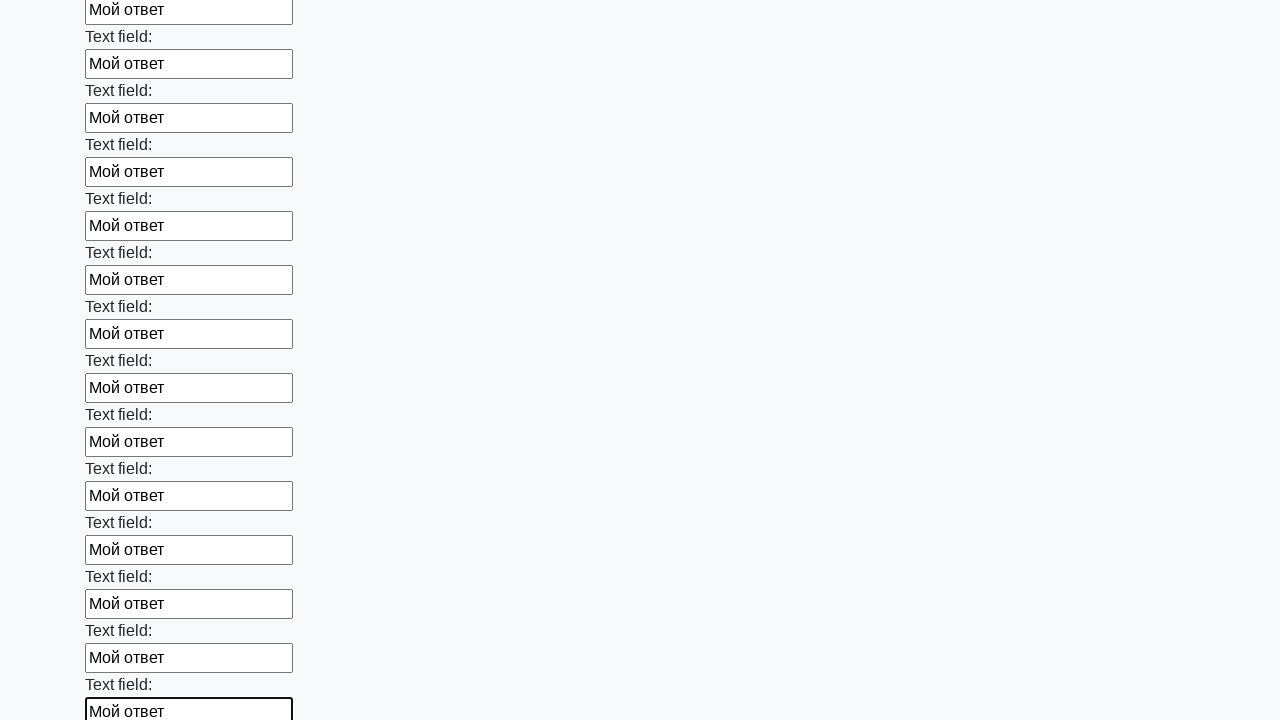

Filled text input field 40 of 100 with 'Мой ответ' on input[type='text'] >> nth=39
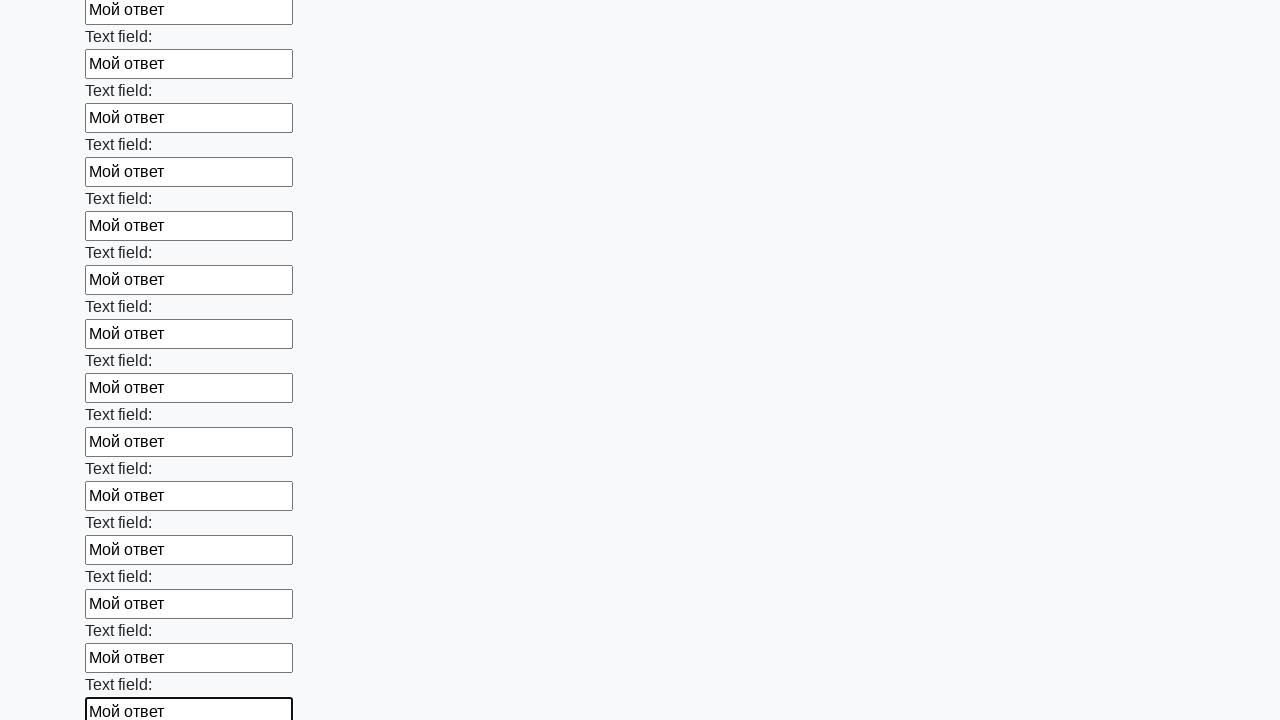

Filled text input field 41 of 100 with 'Мой ответ' on input[type='text'] >> nth=40
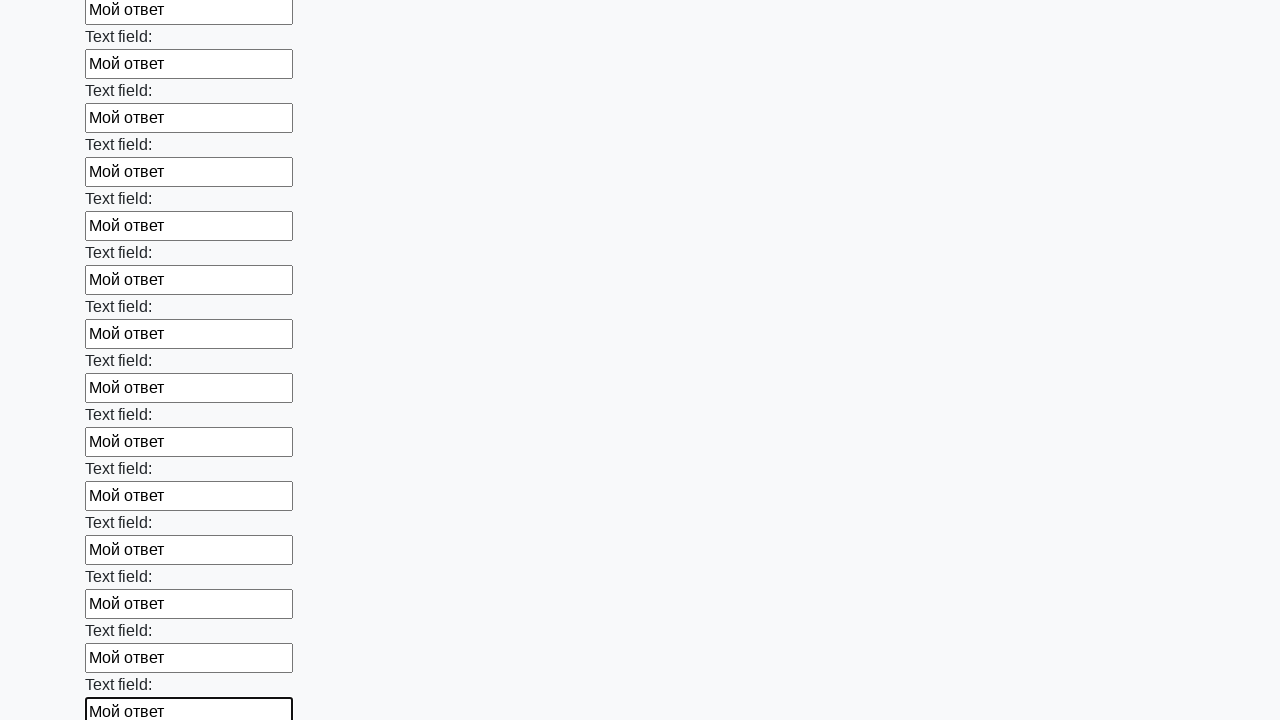

Filled text input field 42 of 100 with 'Мой ответ' on input[type='text'] >> nth=41
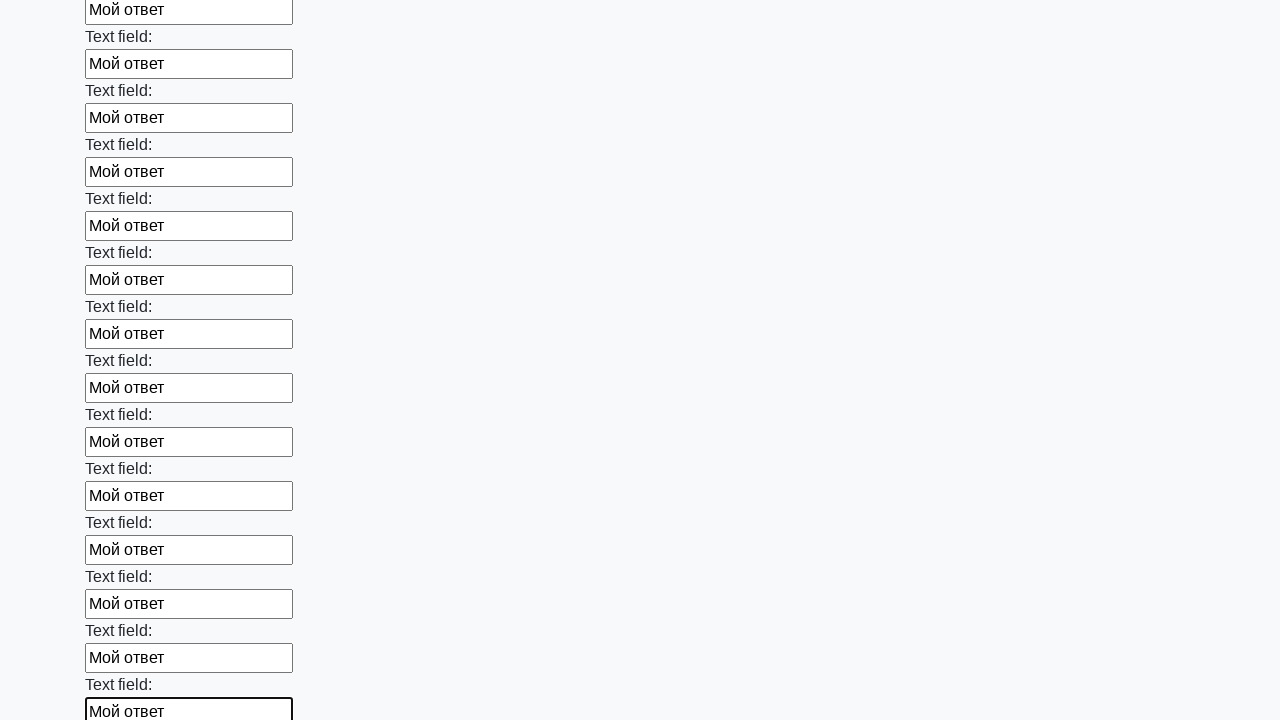

Filled text input field 43 of 100 with 'Мой ответ' on input[type='text'] >> nth=42
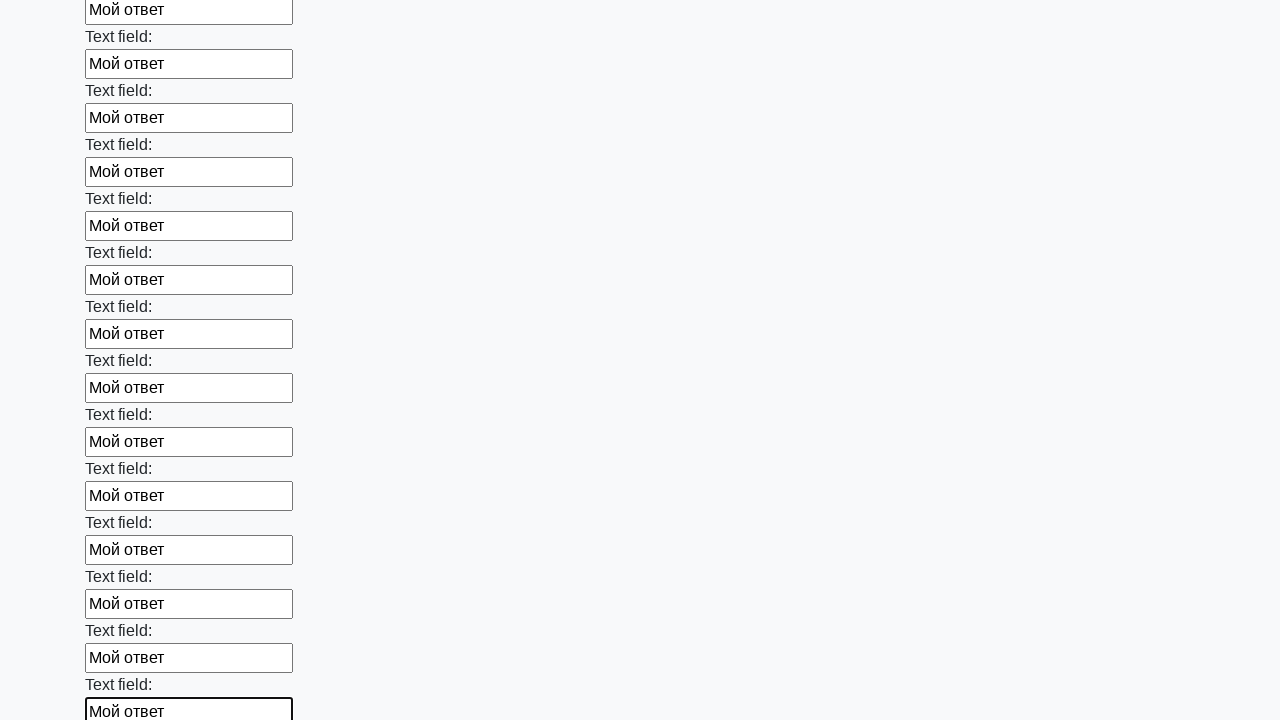

Filled text input field 44 of 100 with 'Мой ответ' on input[type='text'] >> nth=43
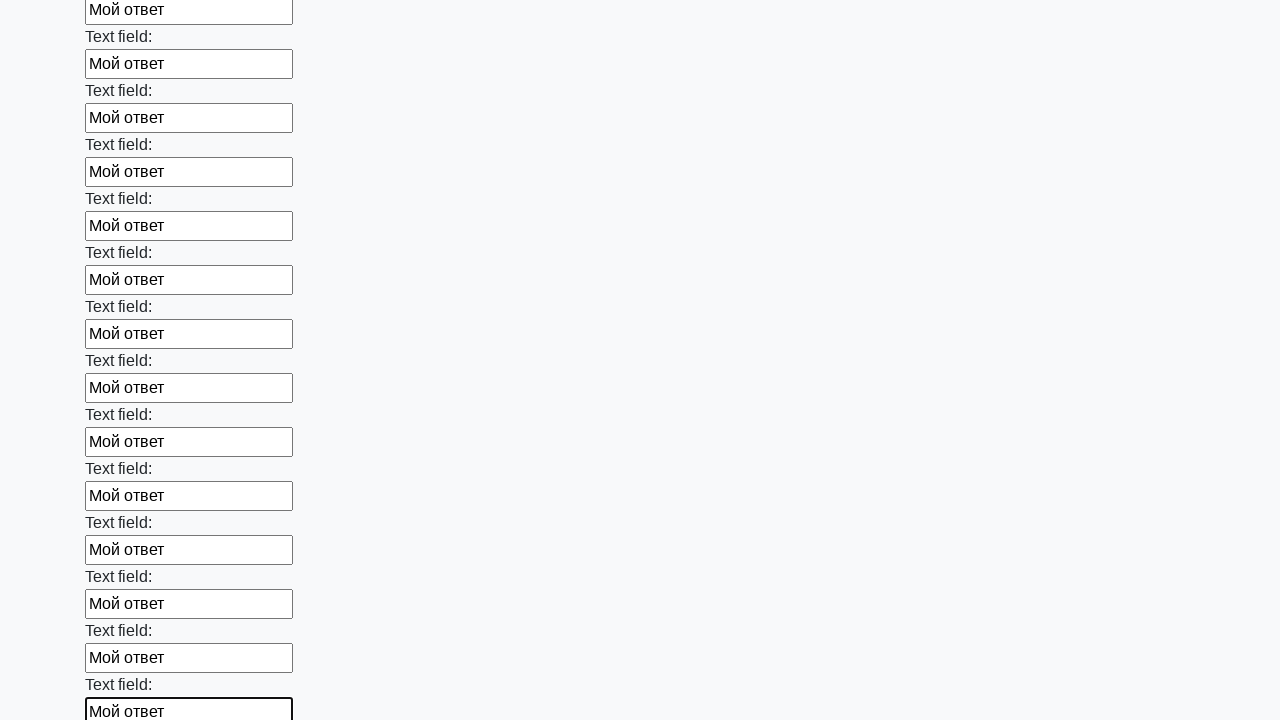

Filled text input field 45 of 100 with 'Мой ответ' on input[type='text'] >> nth=44
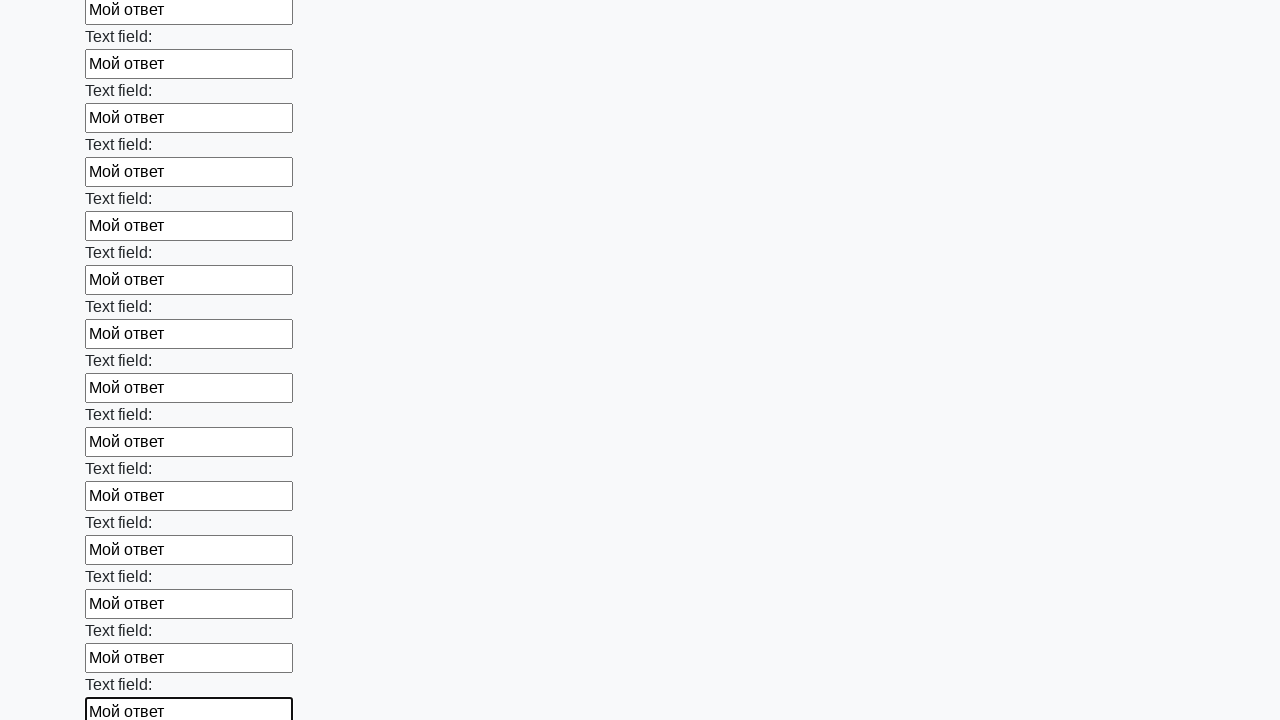

Filled text input field 46 of 100 with 'Мой ответ' on input[type='text'] >> nth=45
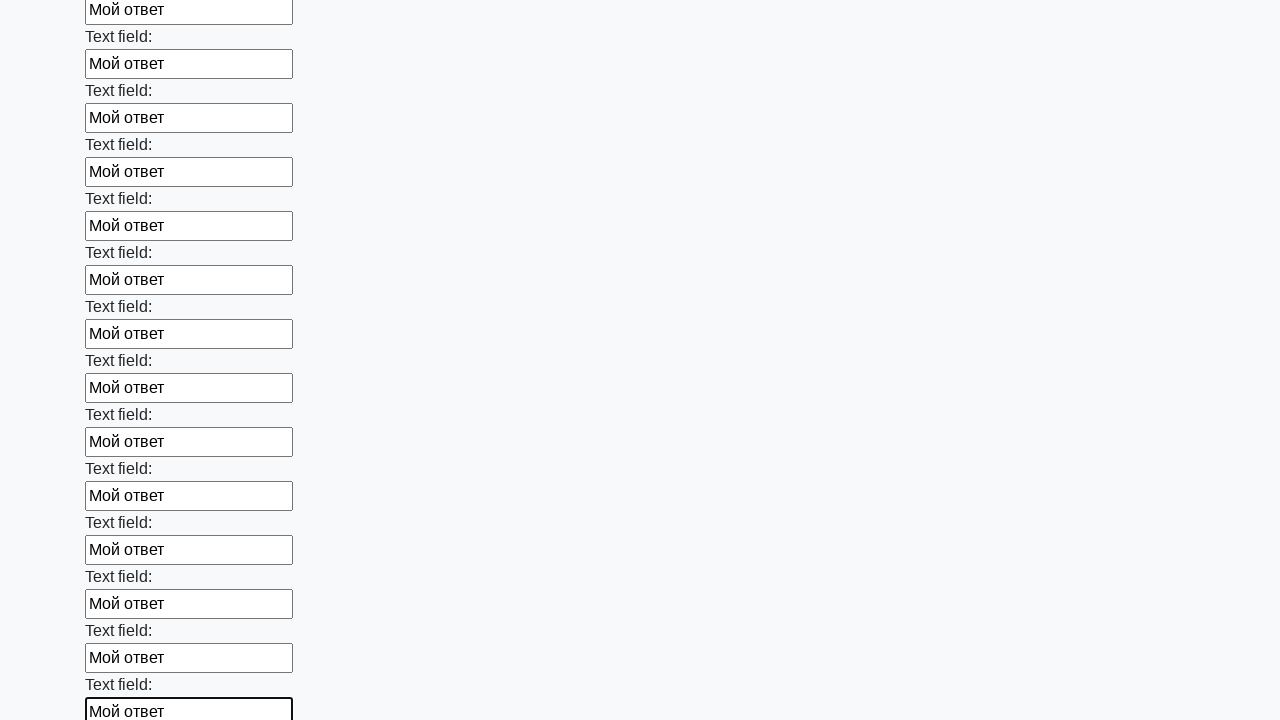

Filled text input field 47 of 100 with 'Мой ответ' on input[type='text'] >> nth=46
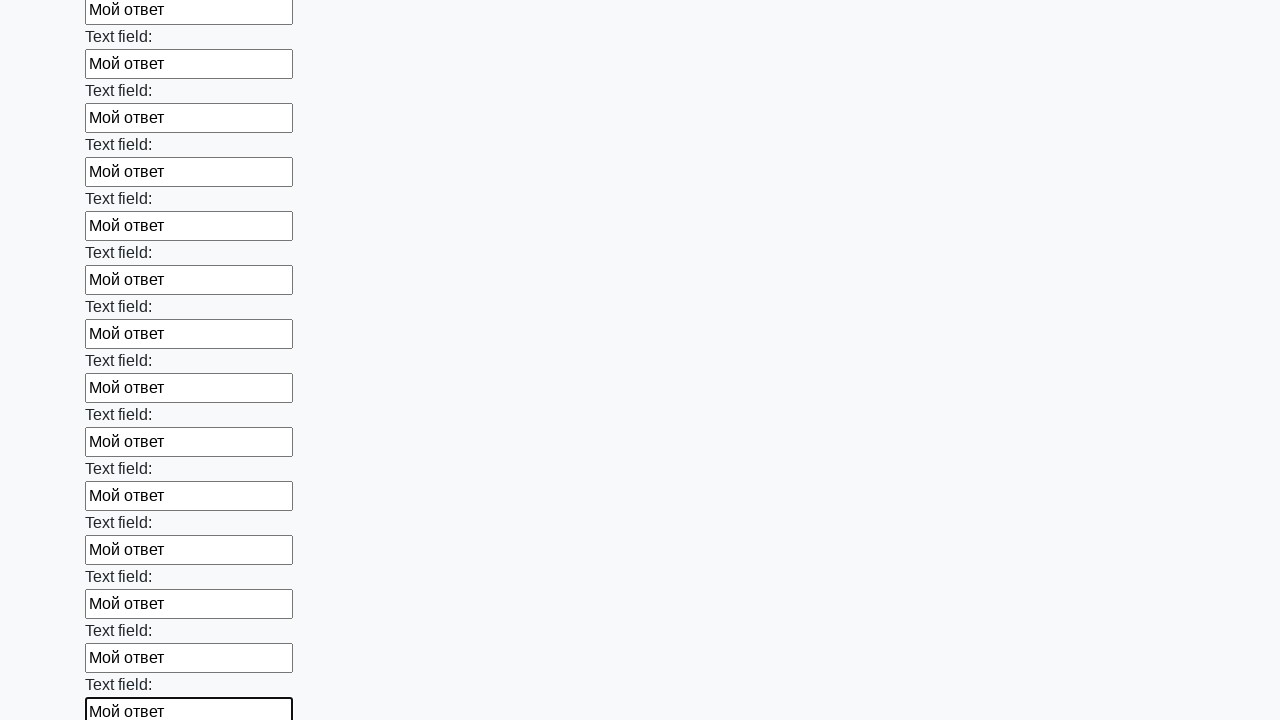

Filled text input field 48 of 100 with 'Мой ответ' on input[type='text'] >> nth=47
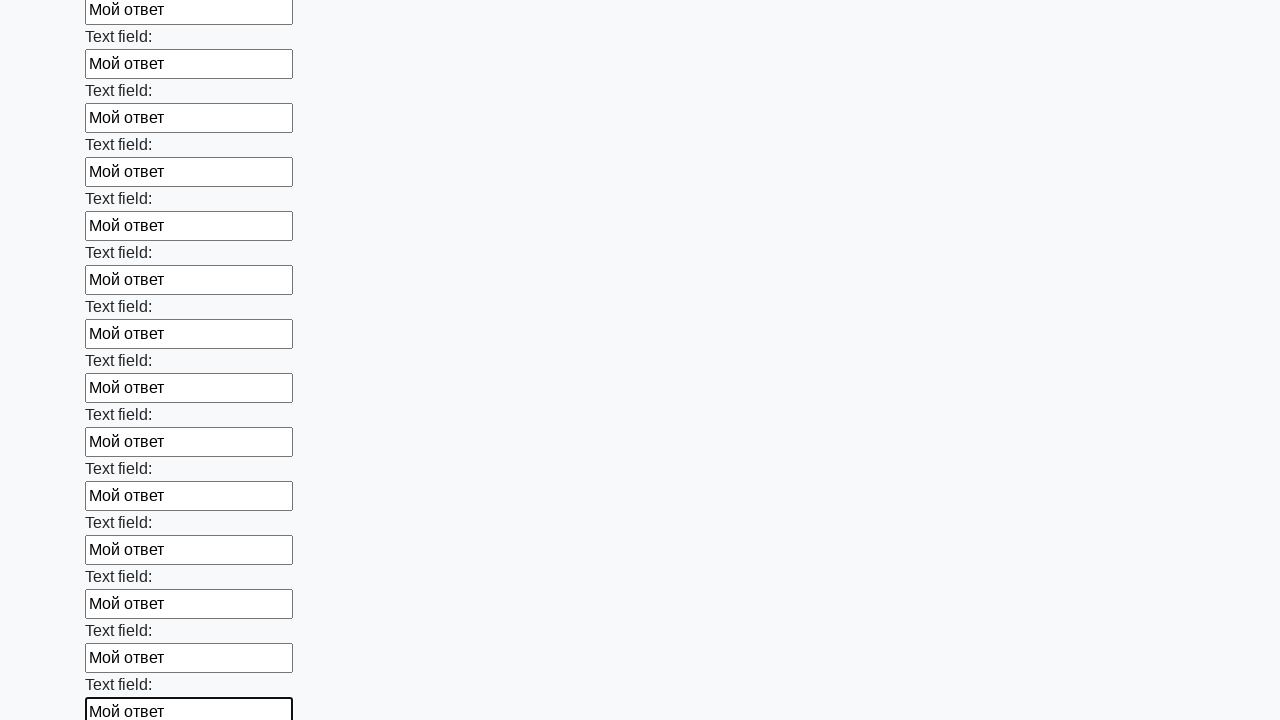

Filled text input field 49 of 100 with 'Мой ответ' on input[type='text'] >> nth=48
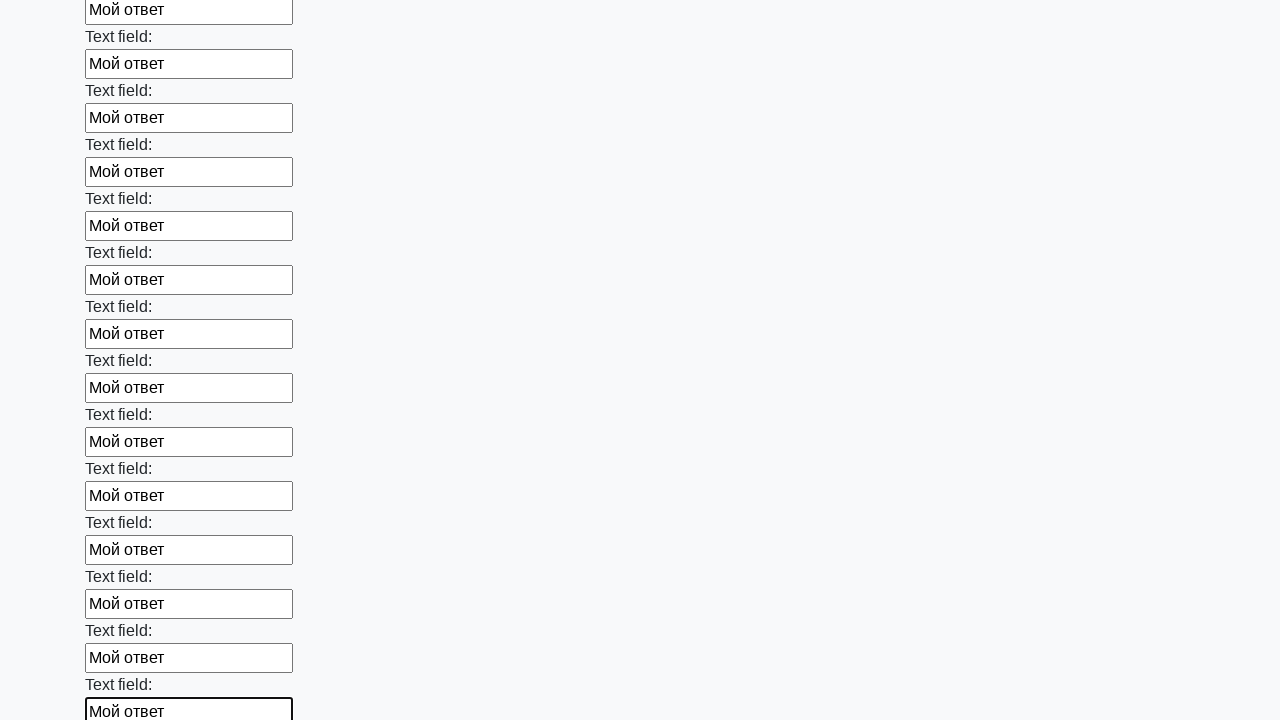

Filled text input field 50 of 100 with 'Мой ответ' on input[type='text'] >> nth=49
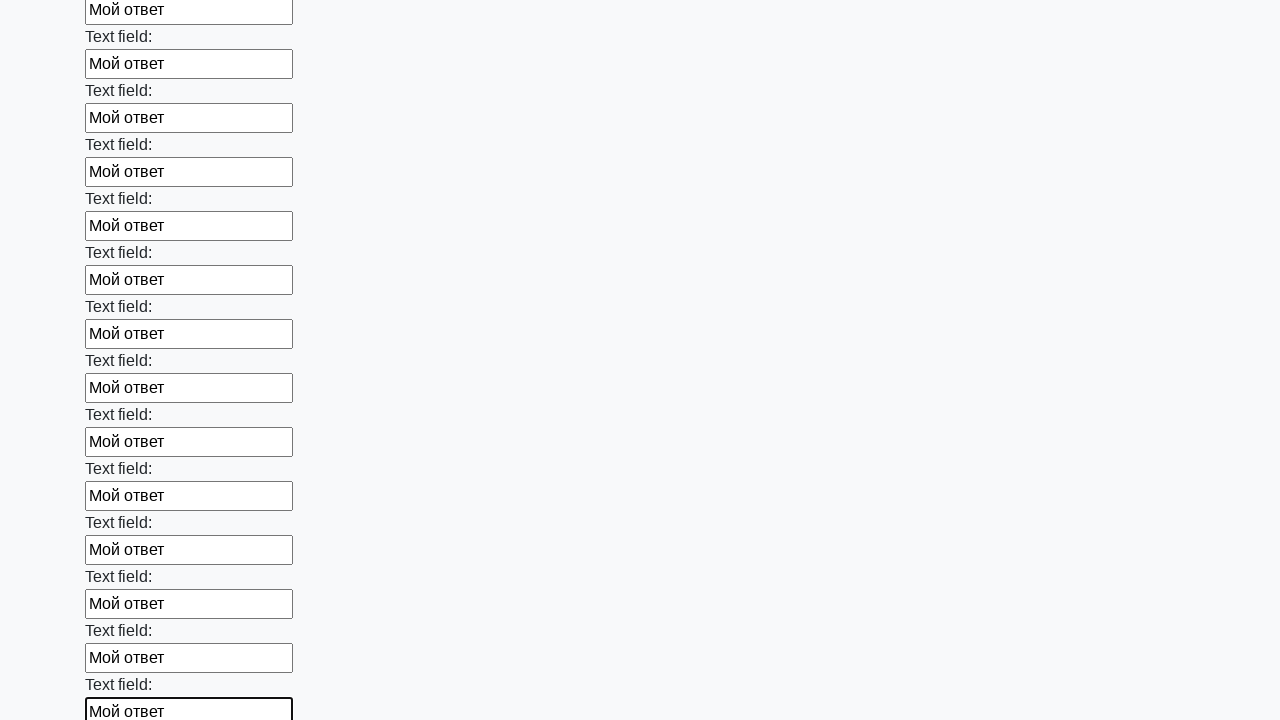

Filled text input field 51 of 100 with 'Мой ответ' on input[type='text'] >> nth=50
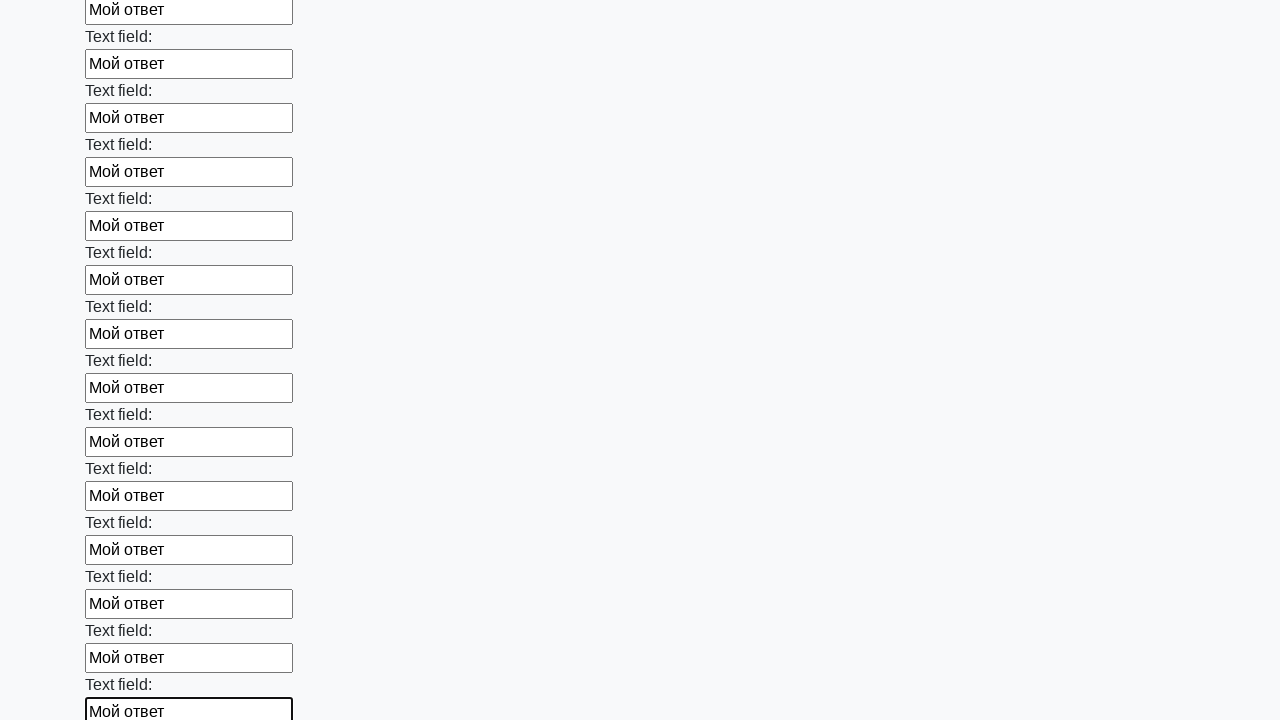

Filled text input field 52 of 100 with 'Мой ответ' on input[type='text'] >> nth=51
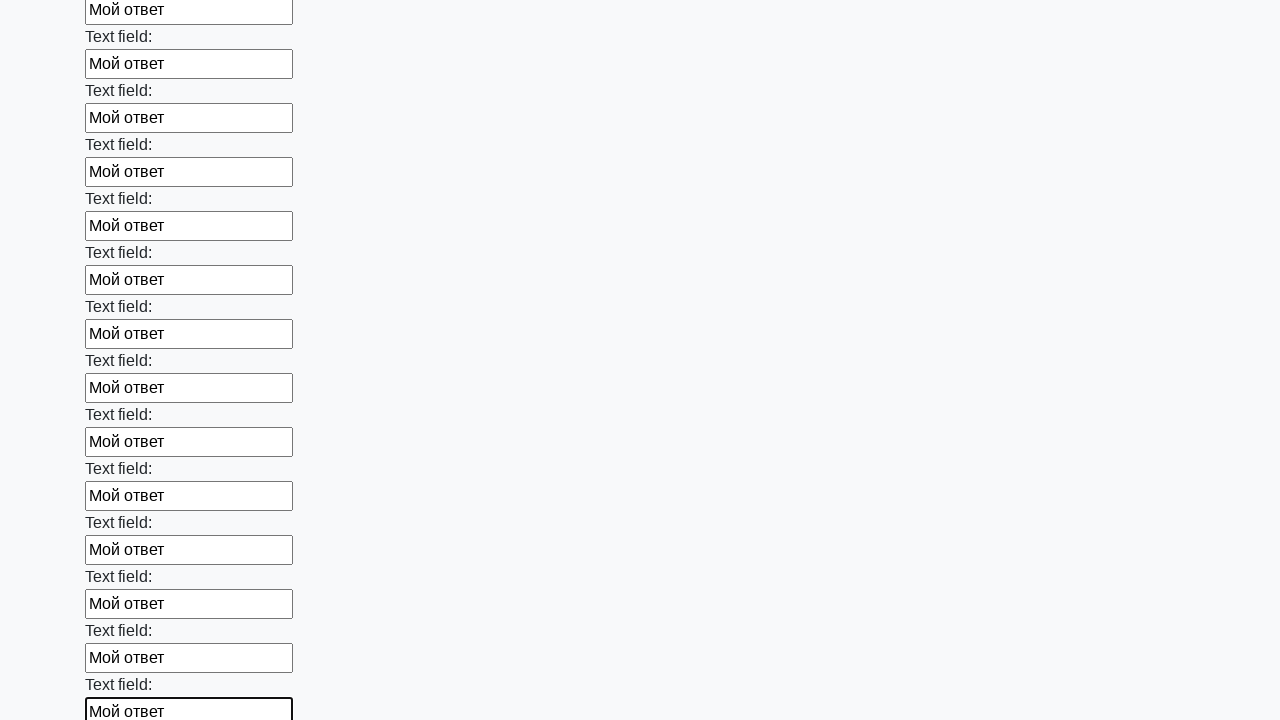

Filled text input field 53 of 100 with 'Мой ответ' on input[type='text'] >> nth=52
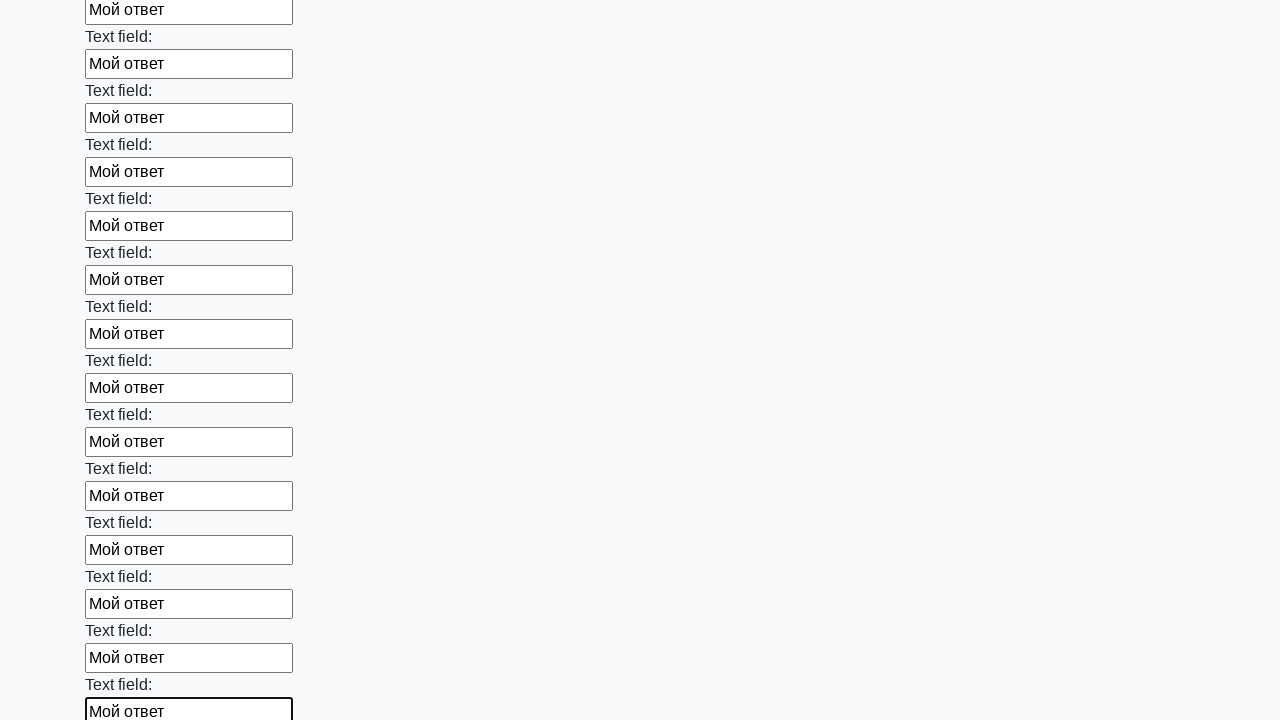

Filled text input field 54 of 100 with 'Мой ответ' on input[type='text'] >> nth=53
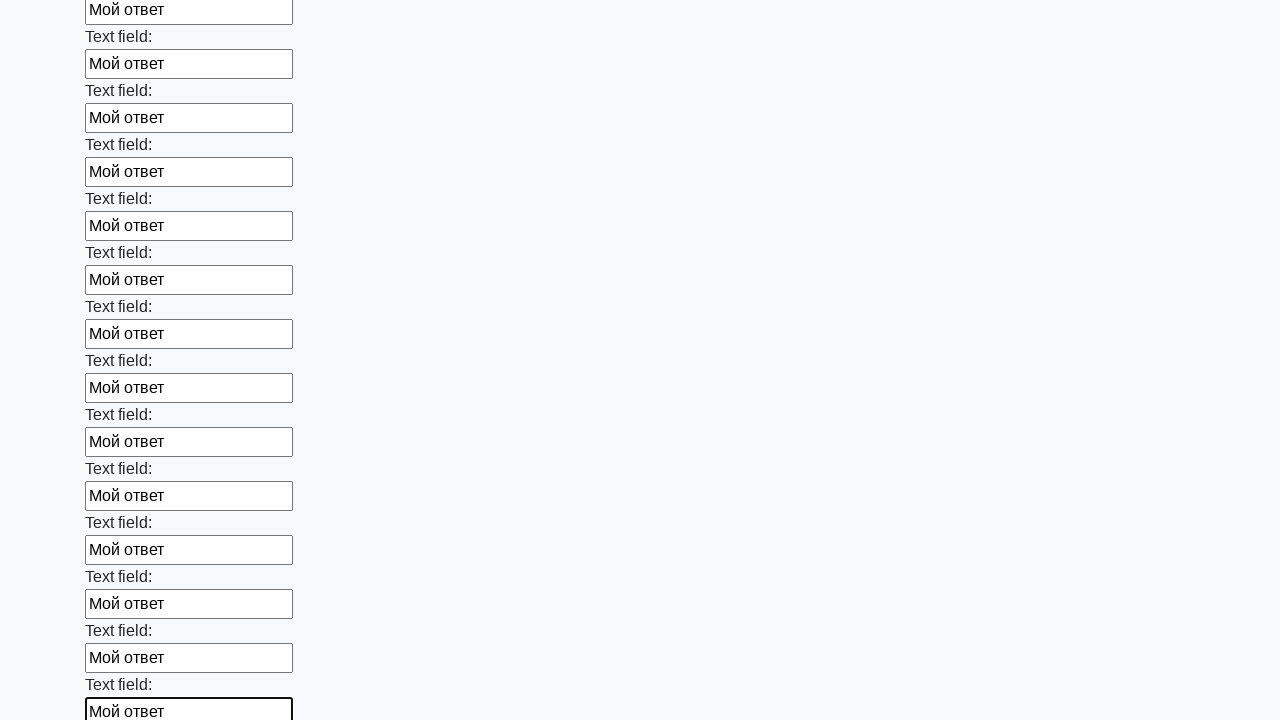

Filled text input field 55 of 100 with 'Мой ответ' on input[type='text'] >> nth=54
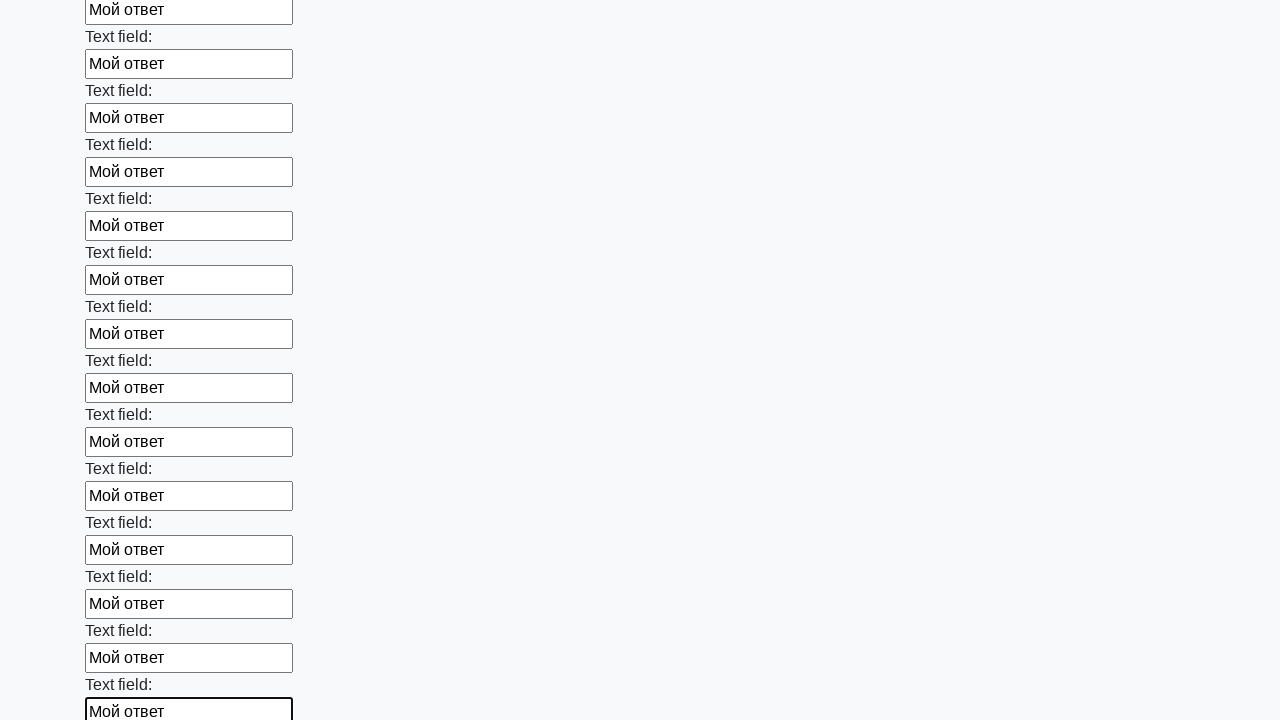

Filled text input field 56 of 100 with 'Мой ответ' on input[type='text'] >> nth=55
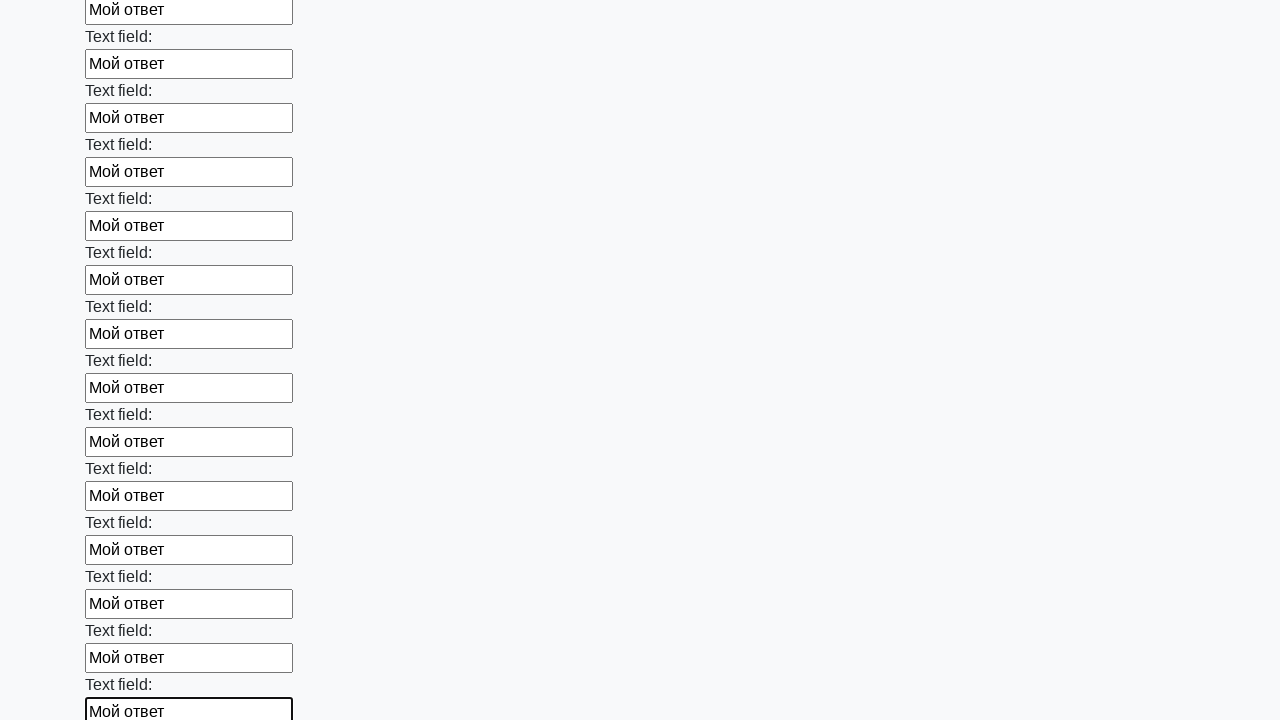

Filled text input field 57 of 100 with 'Мой ответ' on input[type='text'] >> nth=56
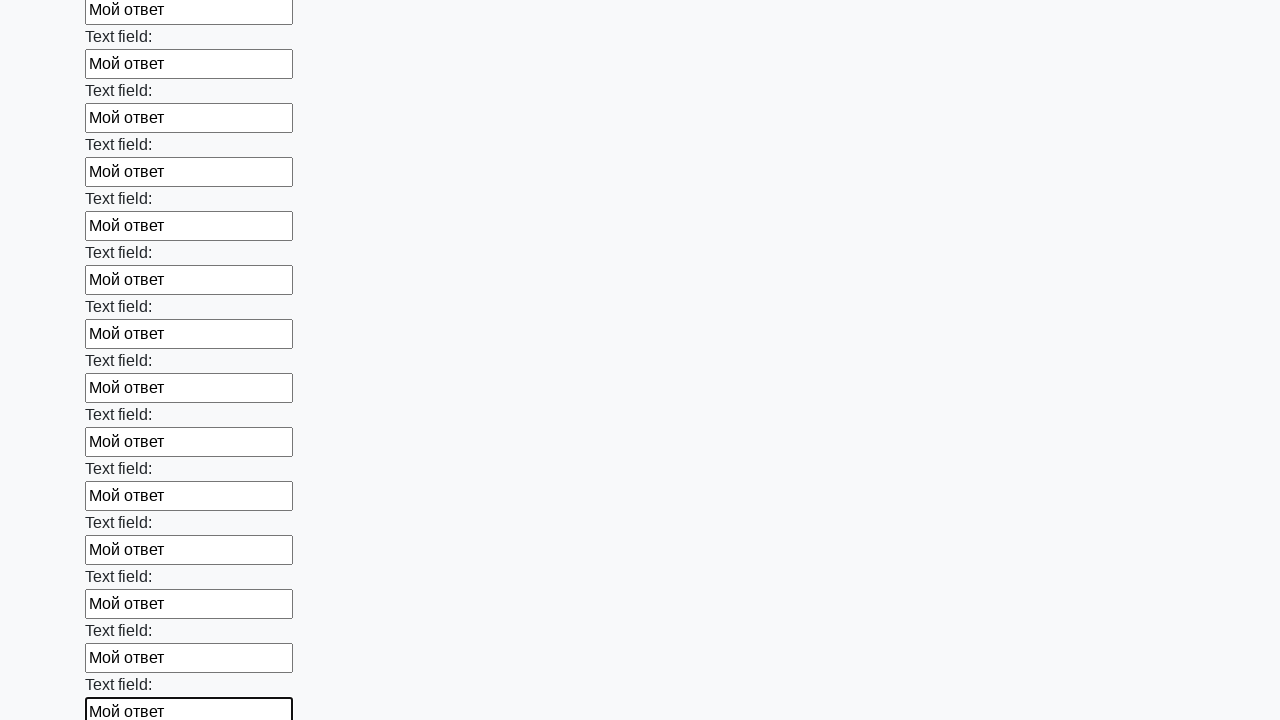

Filled text input field 58 of 100 with 'Мой ответ' on input[type='text'] >> nth=57
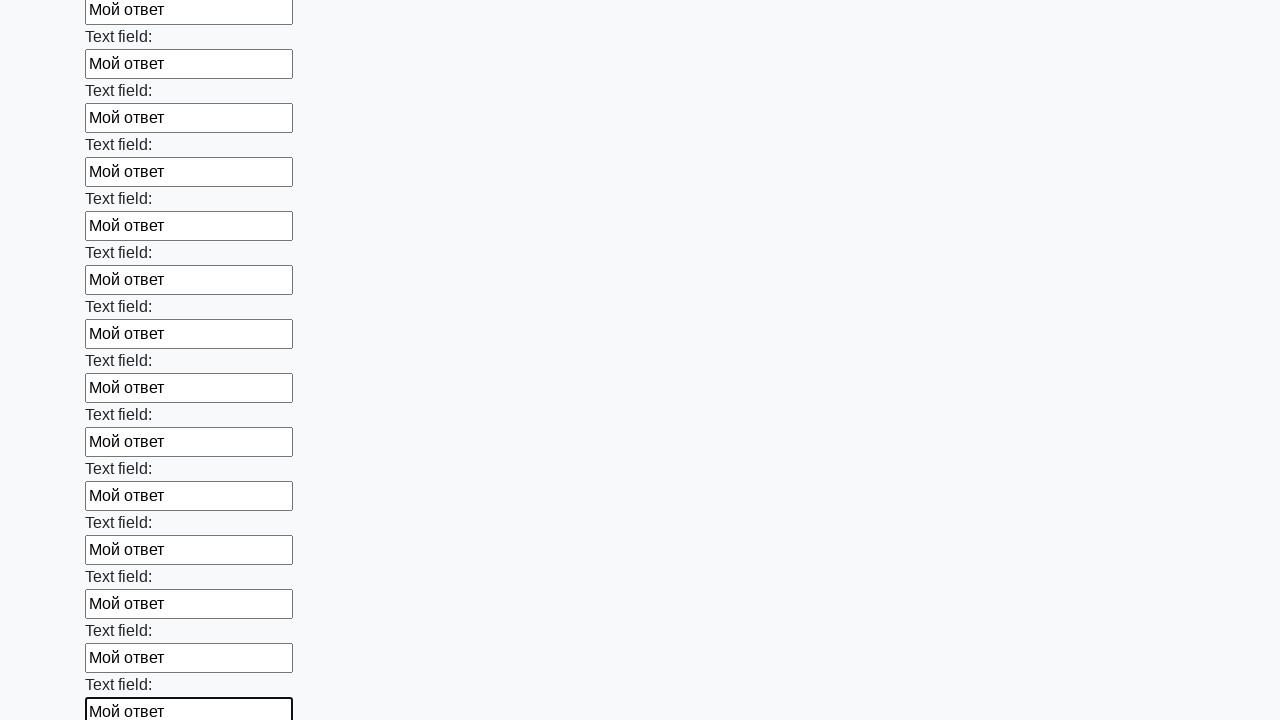

Filled text input field 59 of 100 with 'Мой ответ' on input[type='text'] >> nth=58
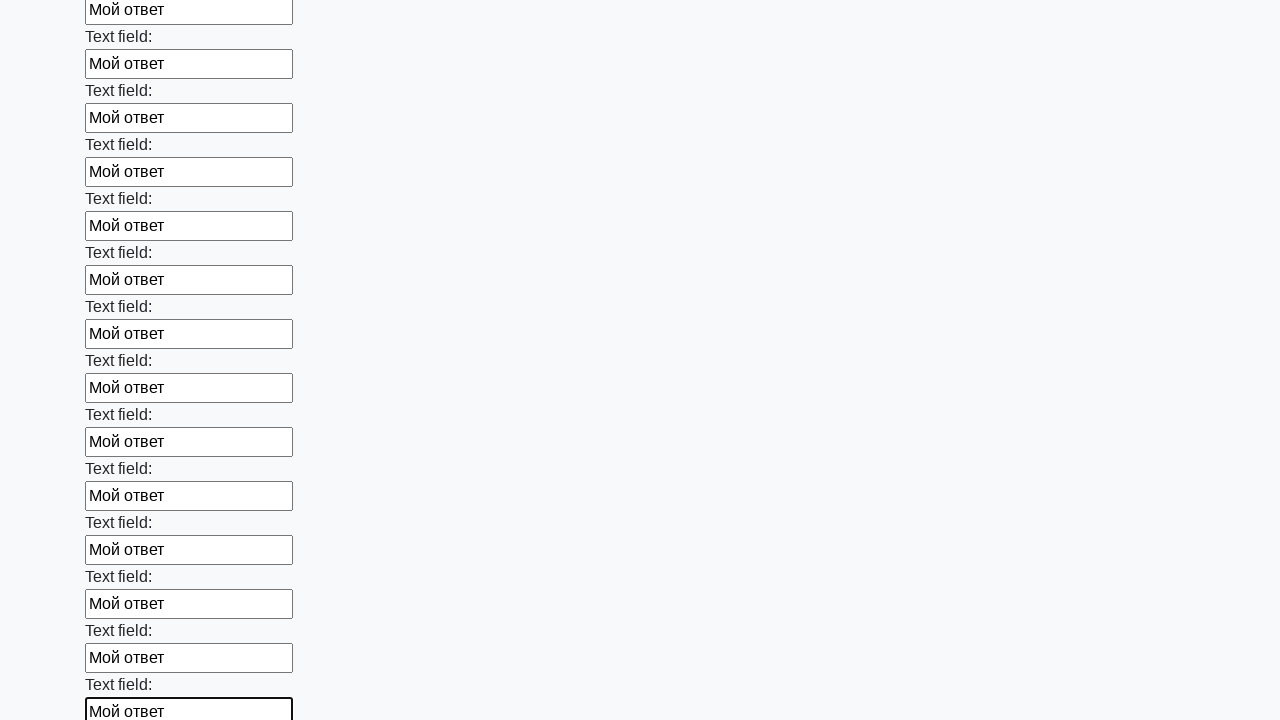

Filled text input field 60 of 100 with 'Мой ответ' on input[type='text'] >> nth=59
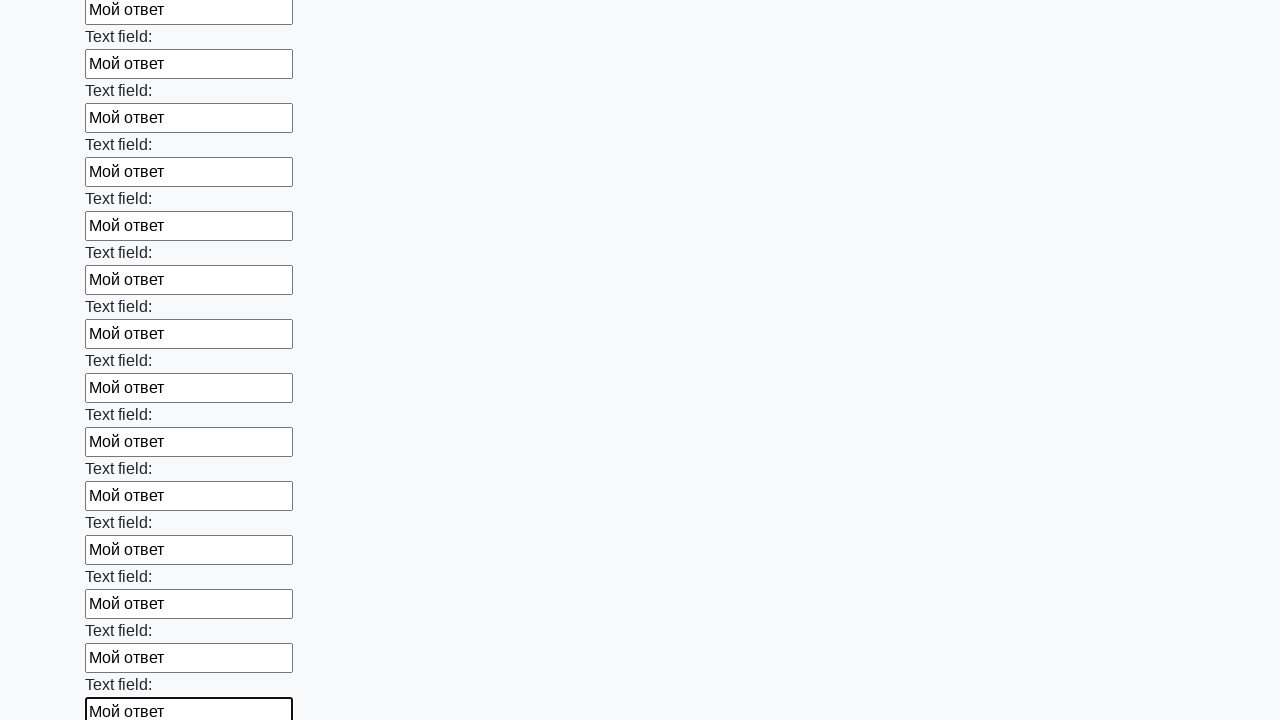

Filled text input field 61 of 100 with 'Мой ответ' on input[type='text'] >> nth=60
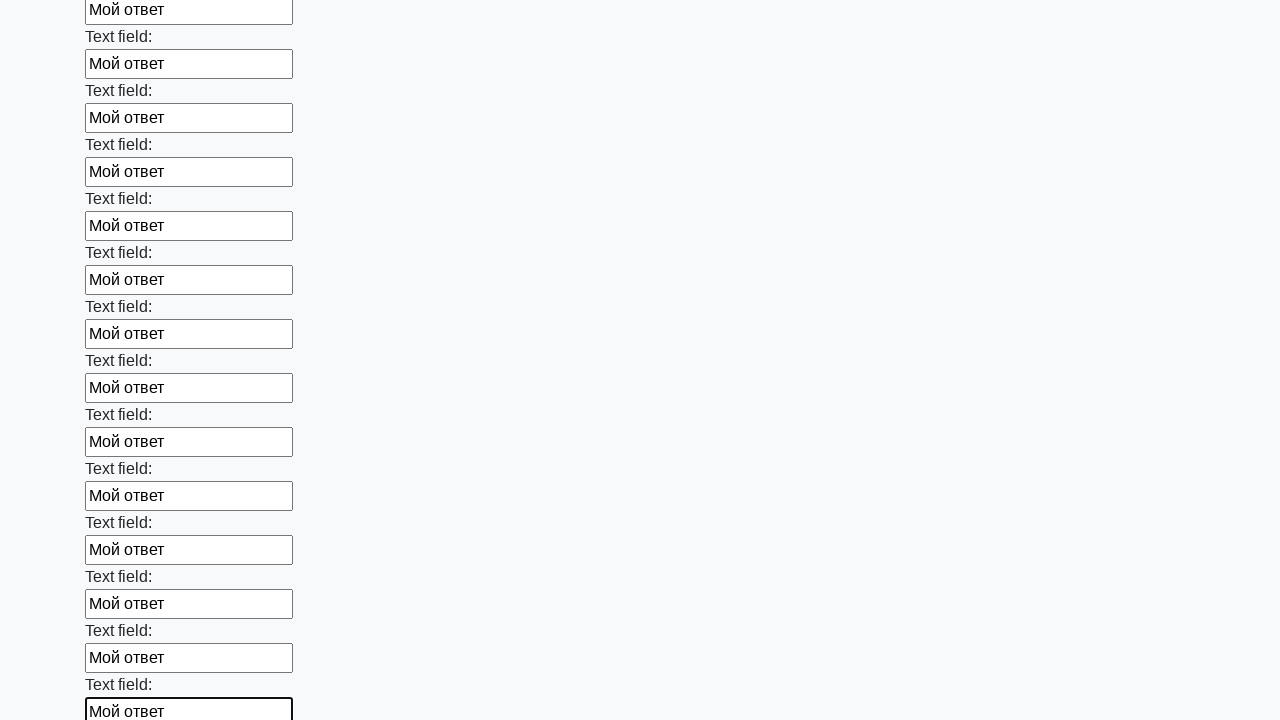

Filled text input field 62 of 100 with 'Мой ответ' on input[type='text'] >> nth=61
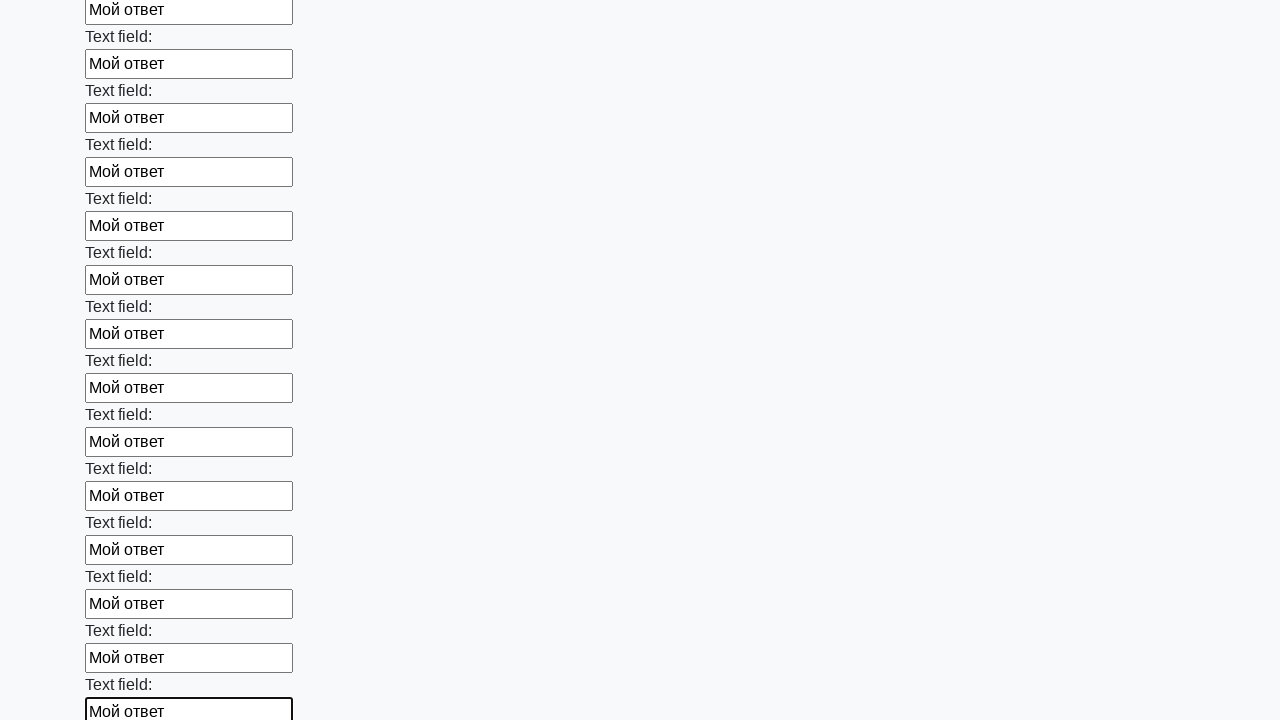

Filled text input field 63 of 100 with 'Мой ответ' on input[type='text'] >> nth=62
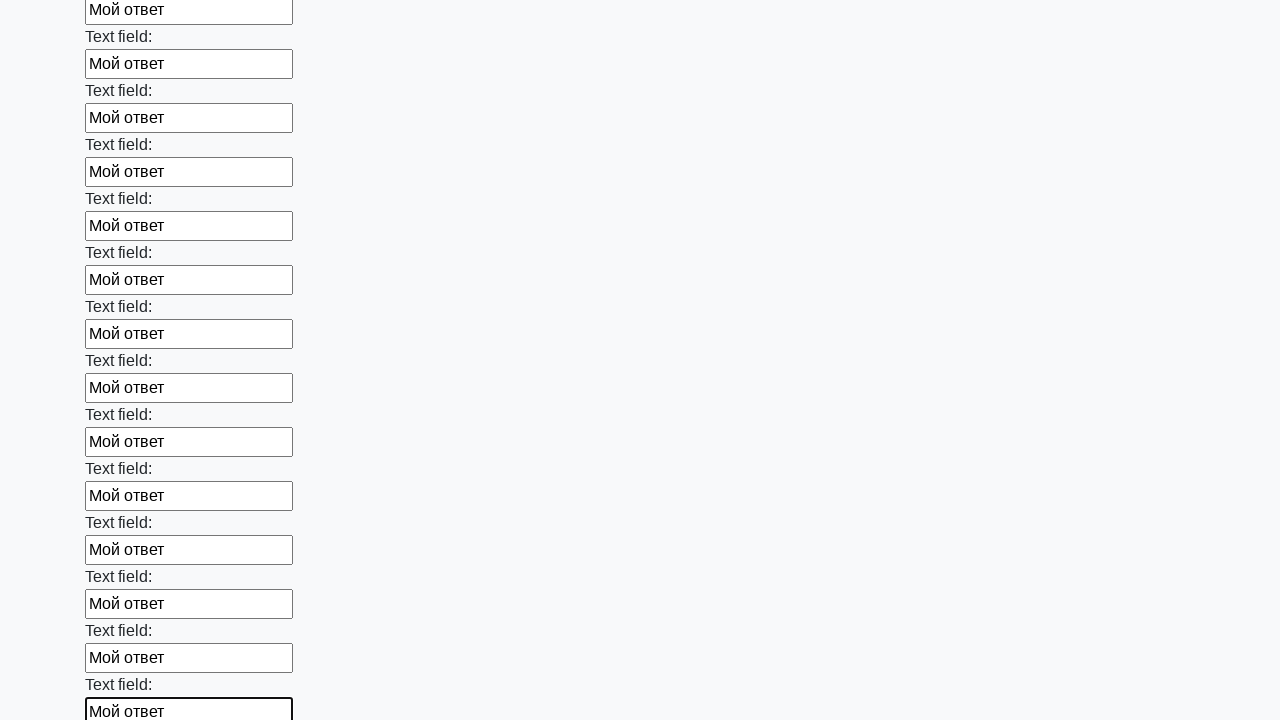

Filled text input field 64 of 100 with 'Мой ответ' on input[type='text'] >> nth=63
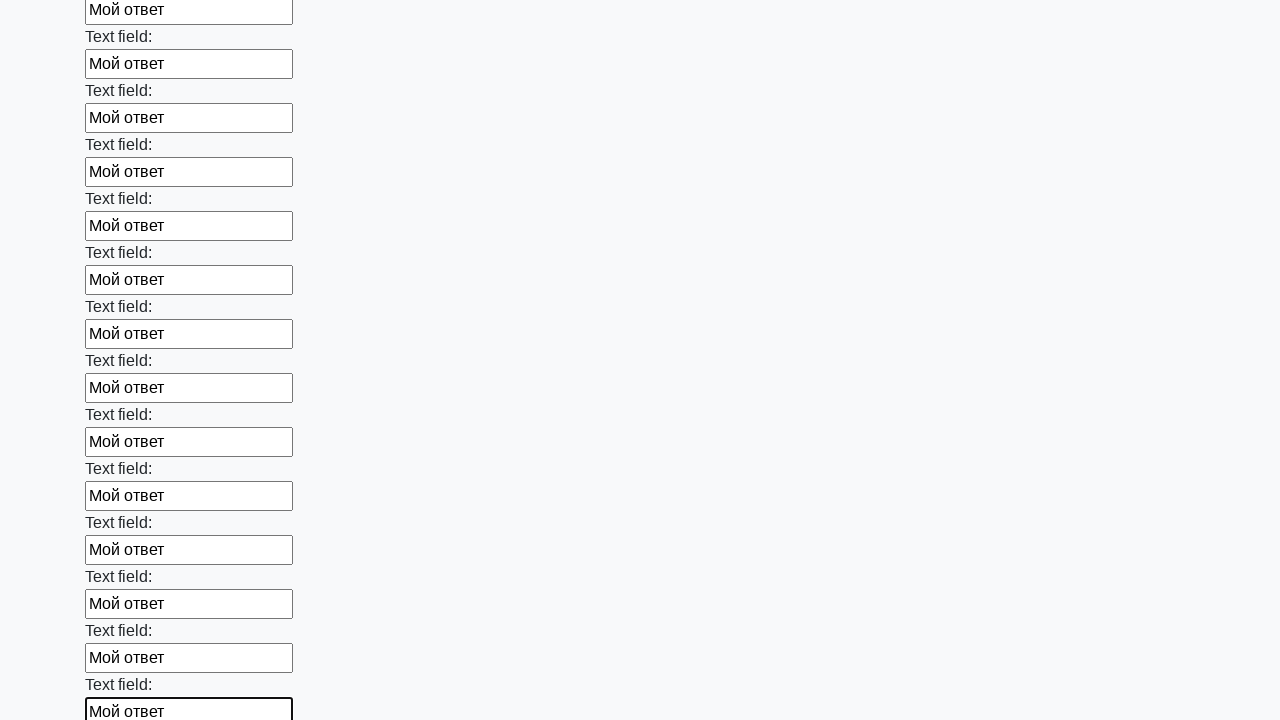

Filled text input field 65 of 100 with 'Мой ответ' on input[type='text'] >> nth=64
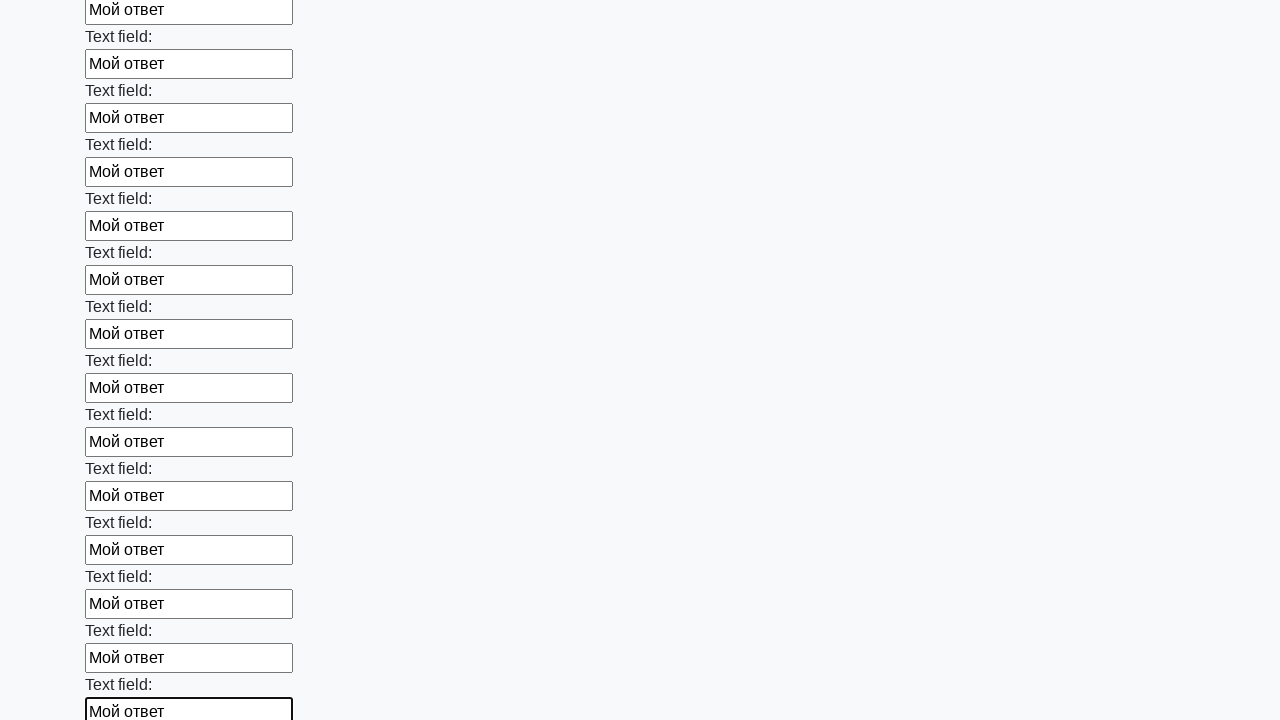

Filled text input field 66 of 100 with 'Мой ответ' on input[type='text'] >> nth=65
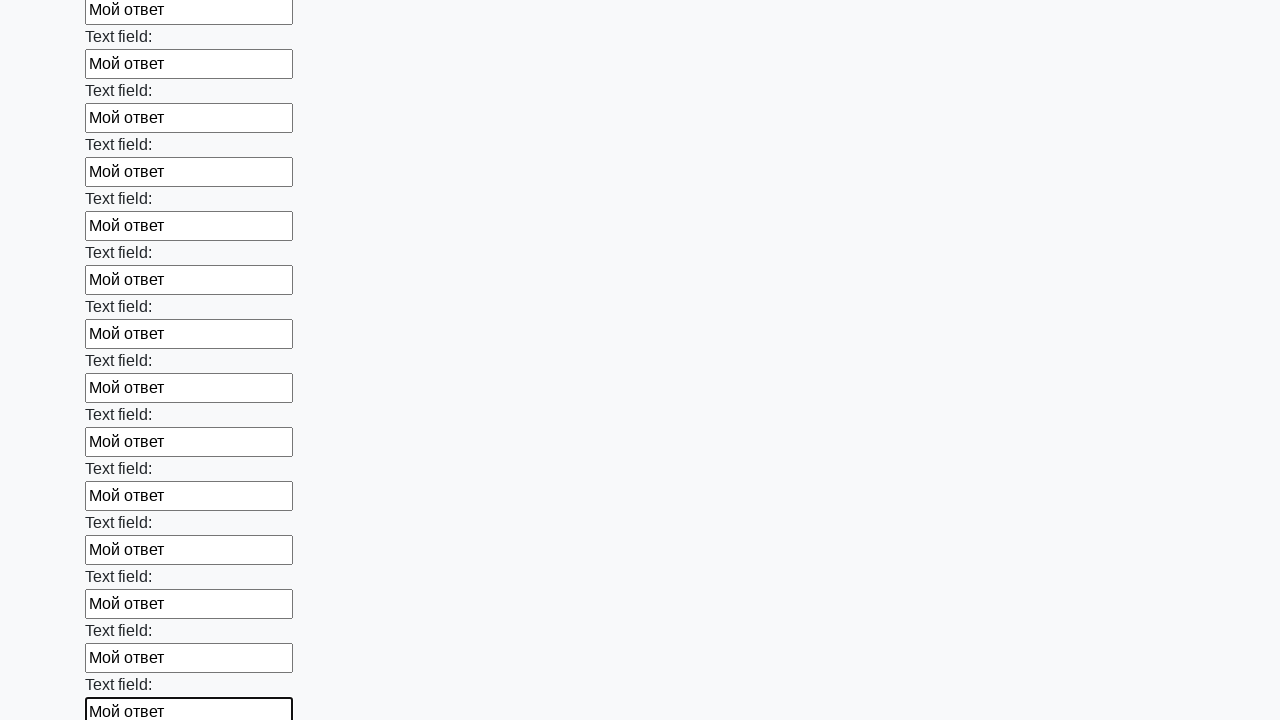

Filled text input field 67 of 100 with 'Мой ответ' on input[type='text'] >> nth=66
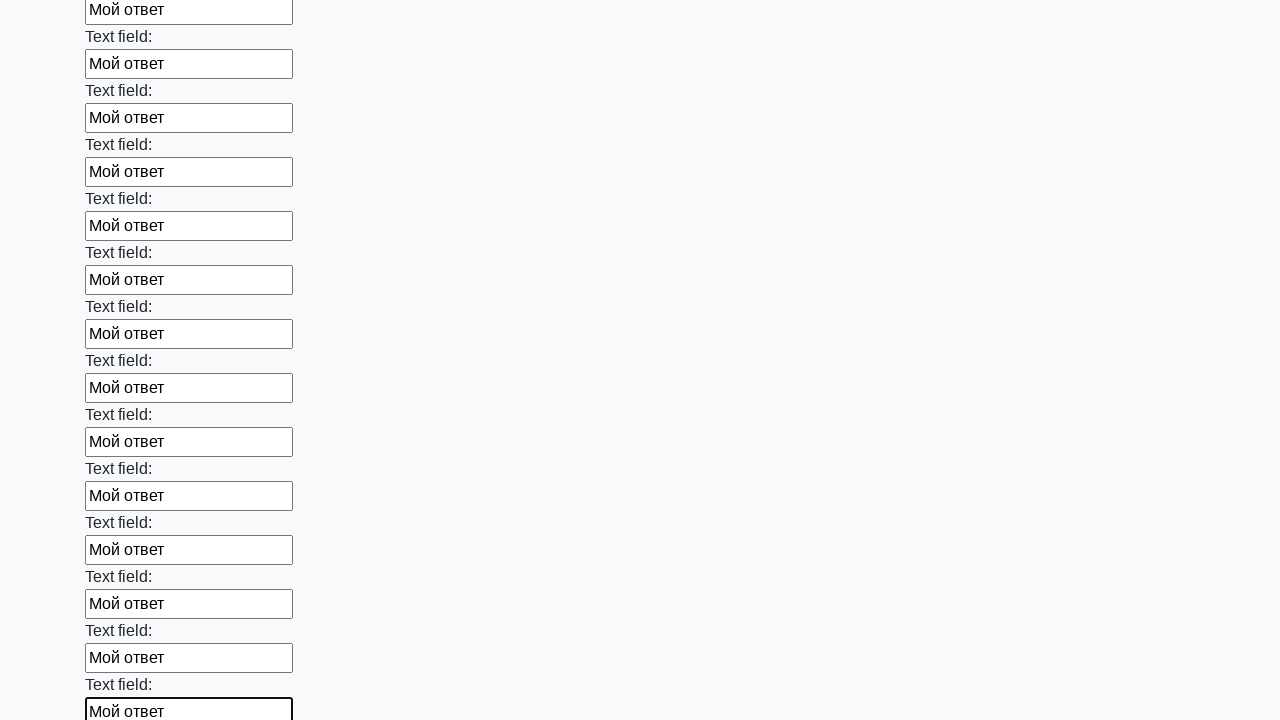

Filled text input field 68 of 100 with 'Мой ответ' on input[type='text'] >> nth=67
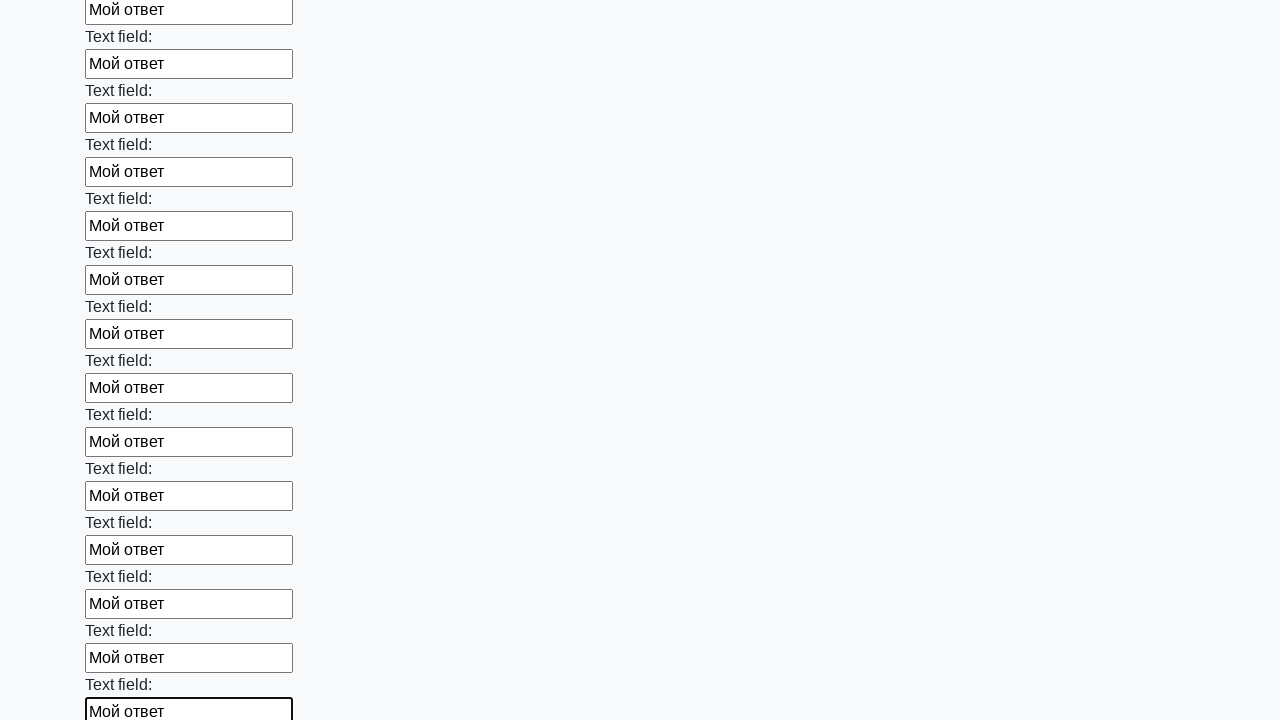

Filled text input field 69 of 100 with 'Мой ответ' on input[type='text'] >> nth=68
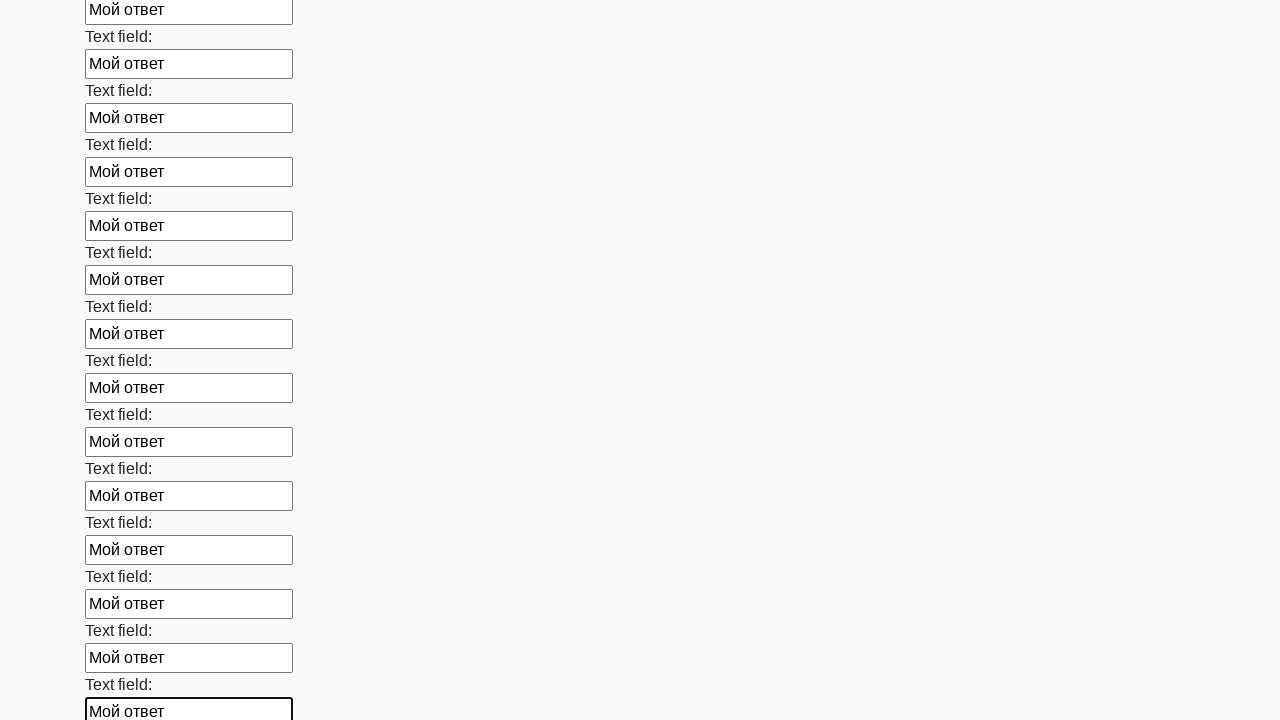

Filled text input field 70 of 100 with 'Мой ответ' on input[type='text'] >> nth=69
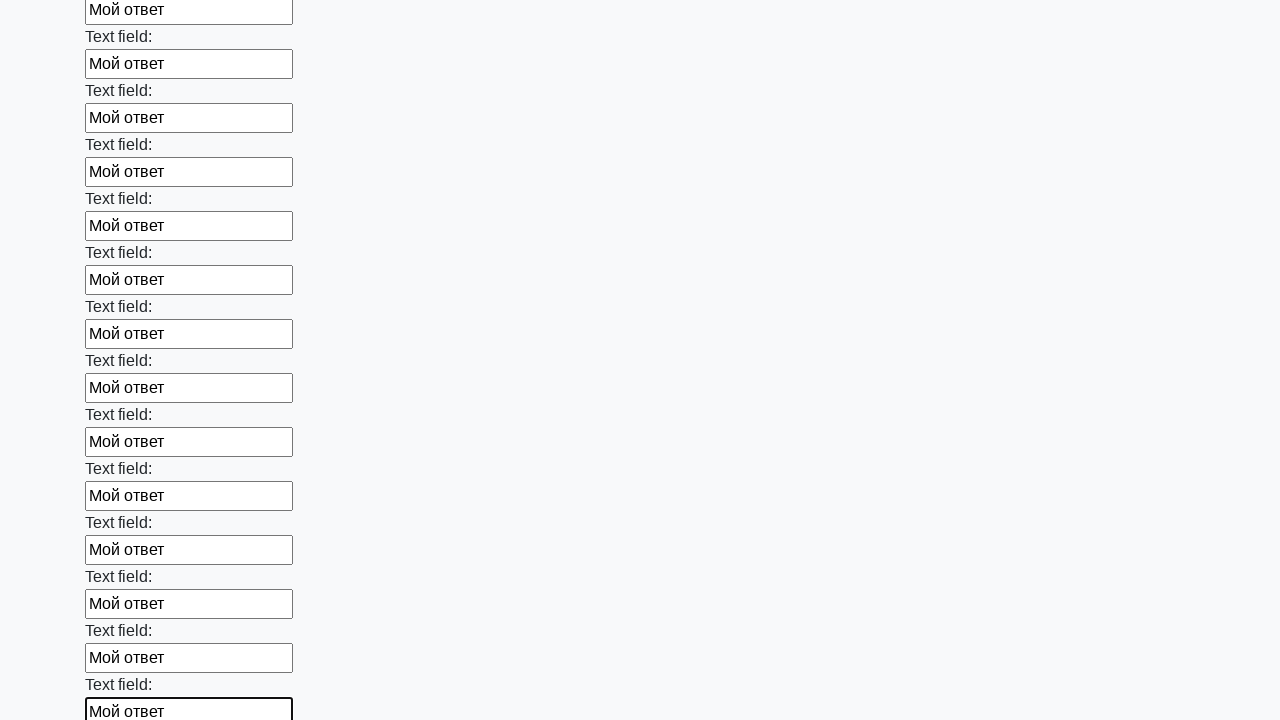

Filled text input field 71 of 100 with 'Мой ответ' on input[type='text'] >> nth=70
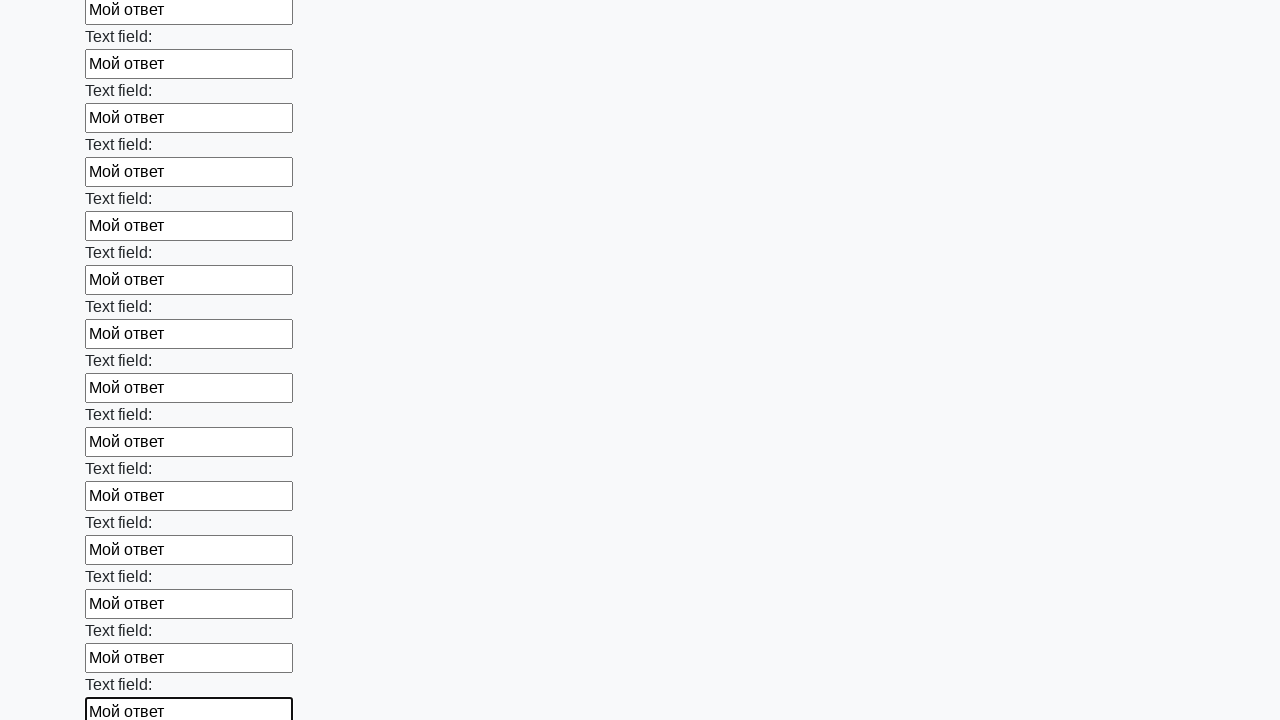

Filled text input field 72 of 100 with 'Мой ответ' on input[type='text'] >> nth=71
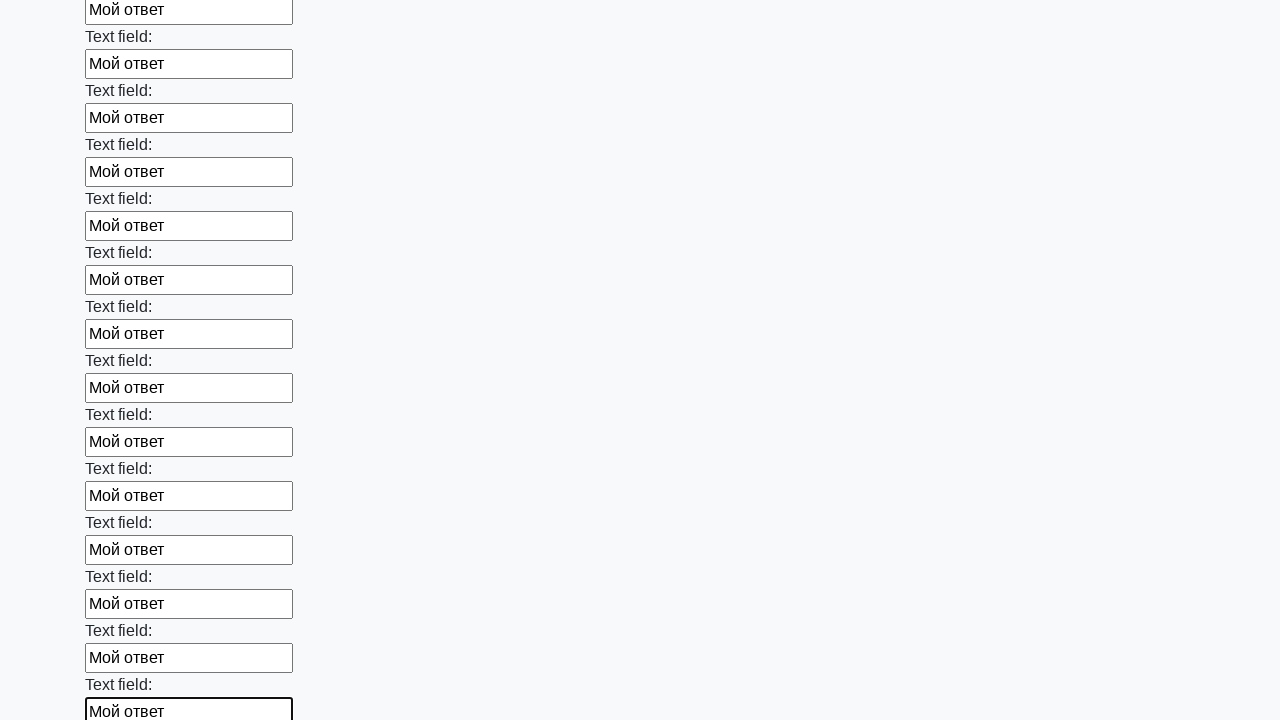

Filled text input field 73 of 100 with 'Мой ответ' on input[type='text'] >> nth=72
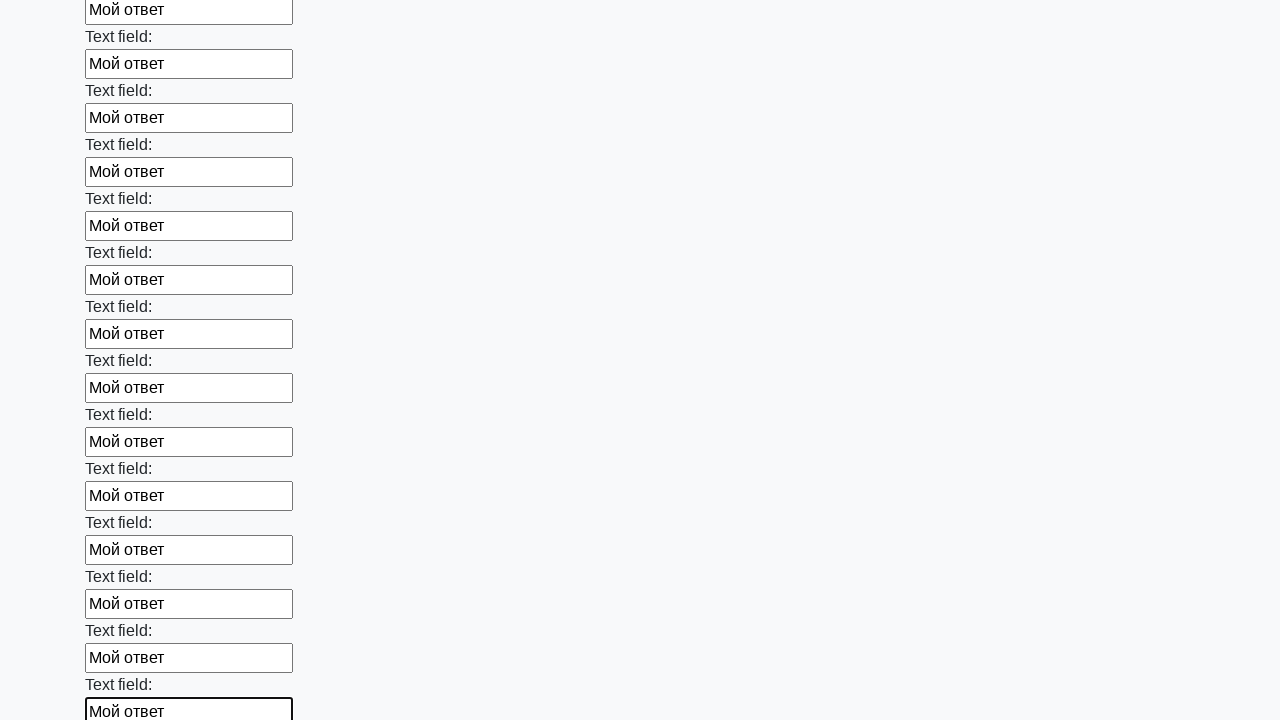

Filled text input field 74 of 100 with 'Мой ответ' on input[type='text'] >> nth=73
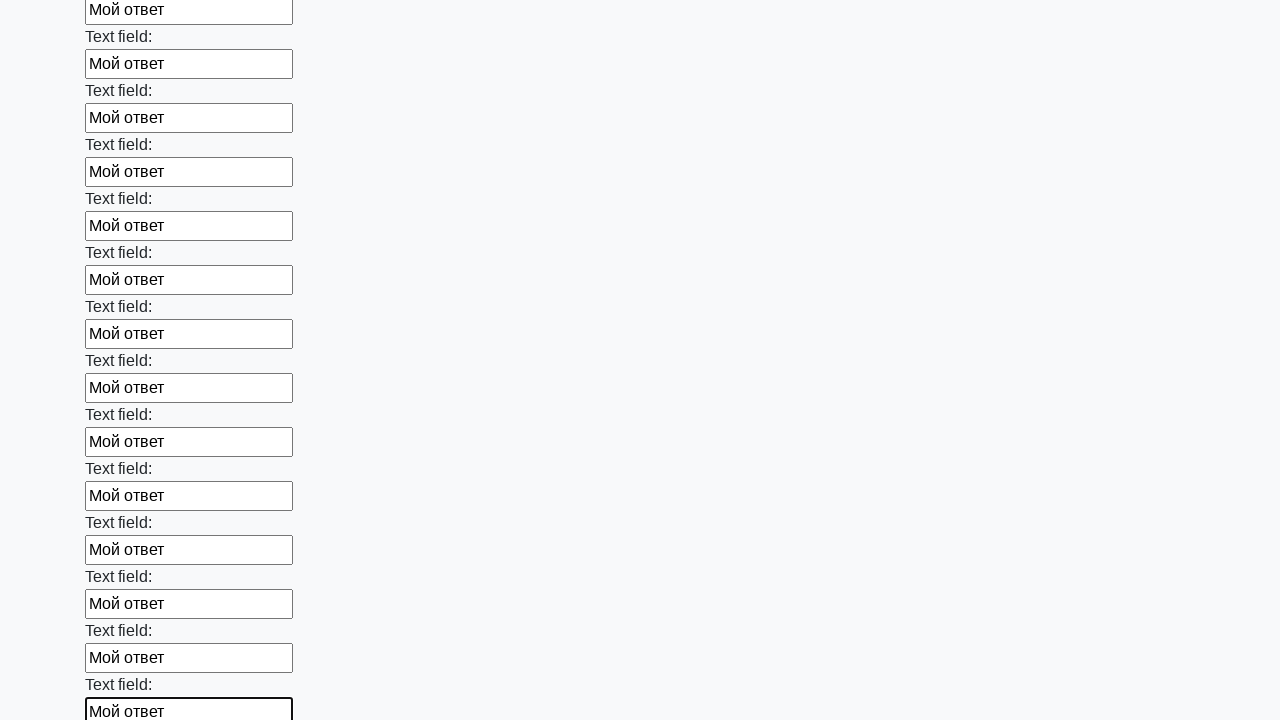

Filled text input field 75 of 100 with 'Мой ответ' on input[type='text'] >> nth=74
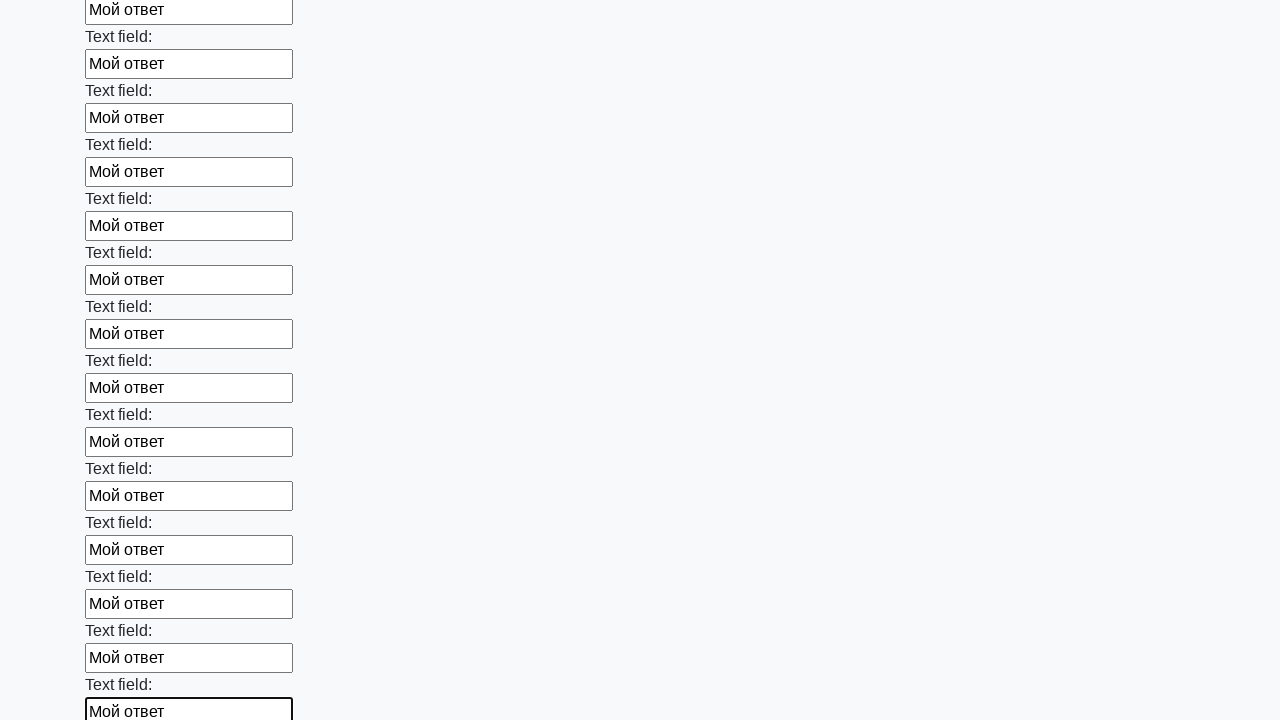

Filled text input field 76 of 100 with 'Мой ответ' on input[type='text'] >> nth=75
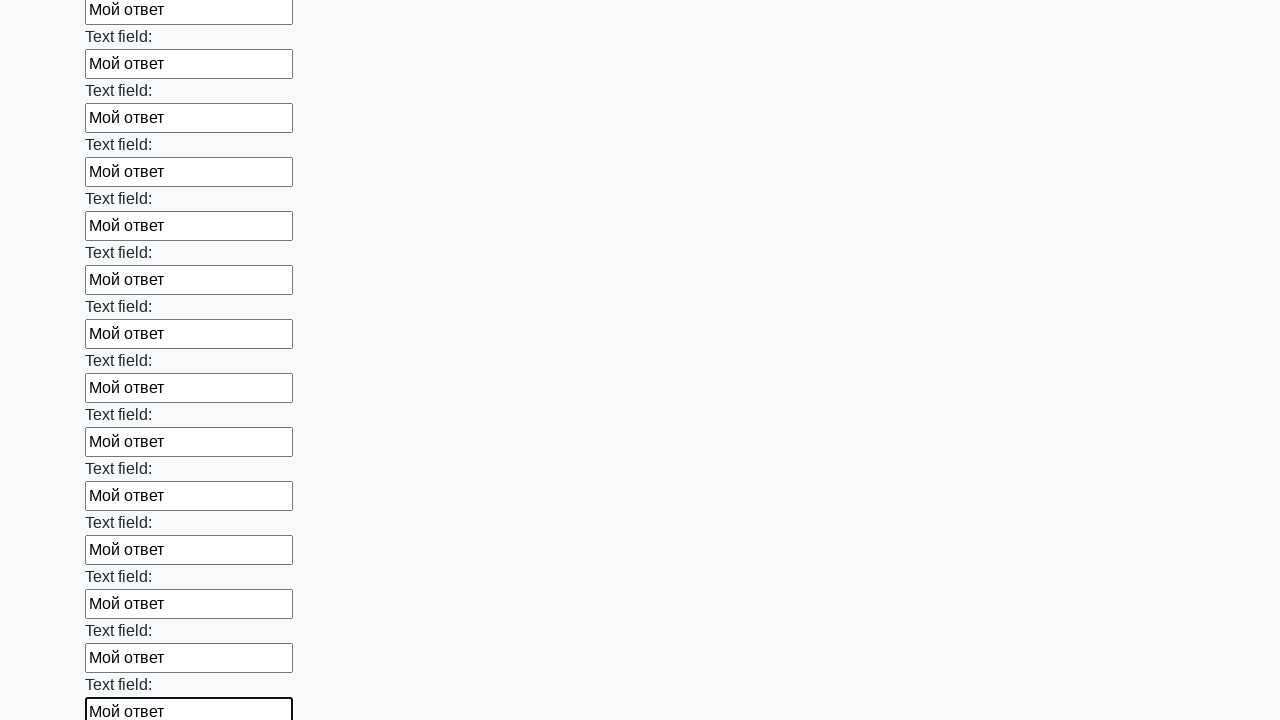

Filled text input field 77 of 100 with 'Мой ответ' on input[type='text'] >> nth=76
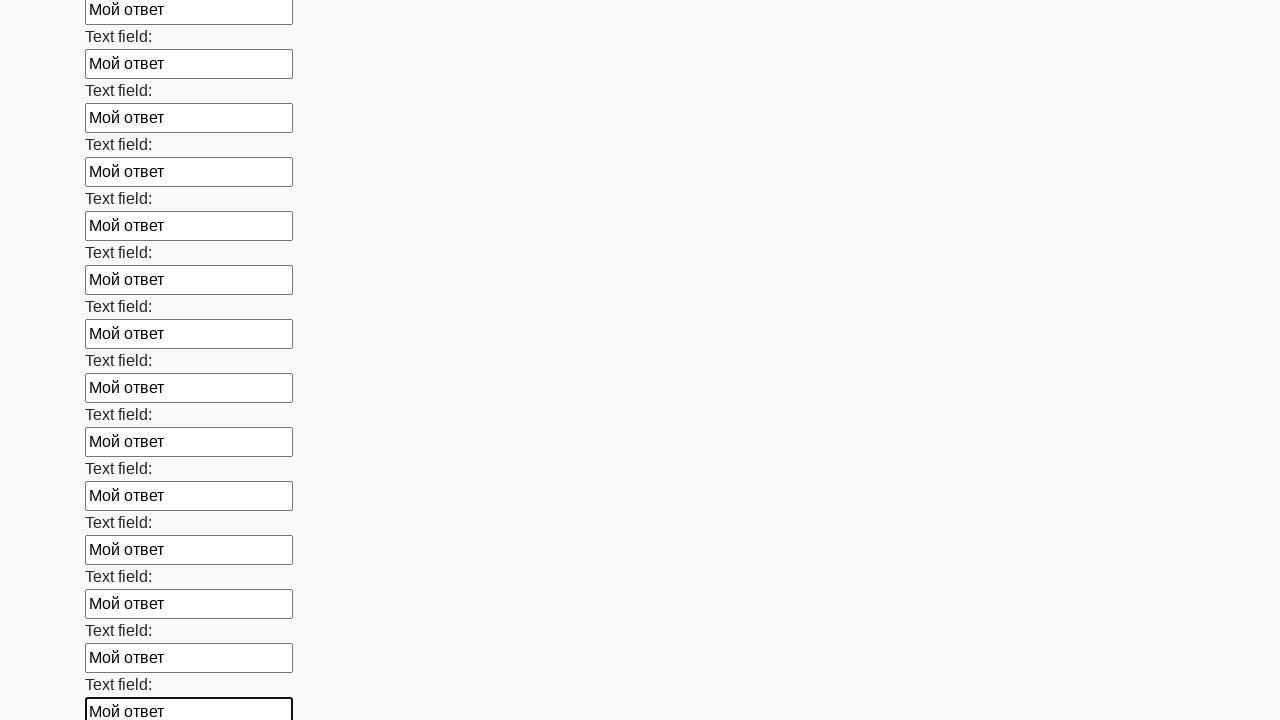

Filled text input field 78 of 100 with 'Мой ответ' on input[type='text'] >> nth=77
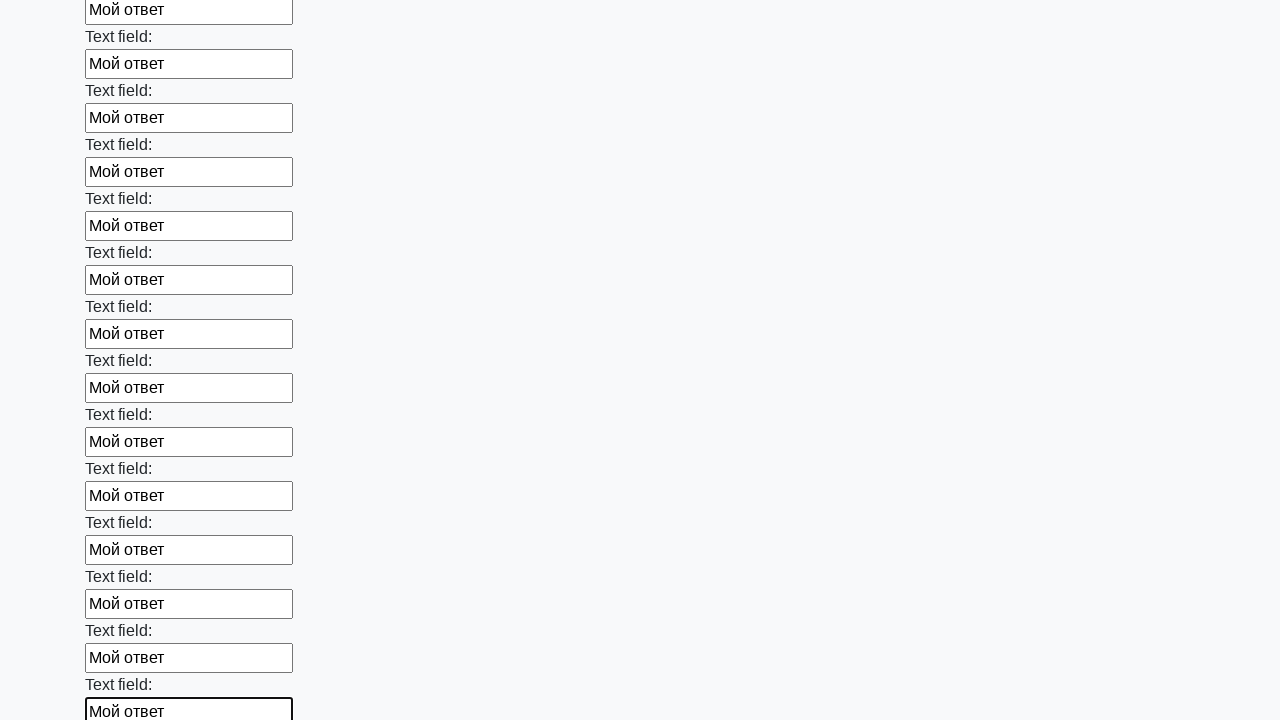

Filled text input field 79 of 100 with 'Мой ответ' on input[type='text'] >> nth=78
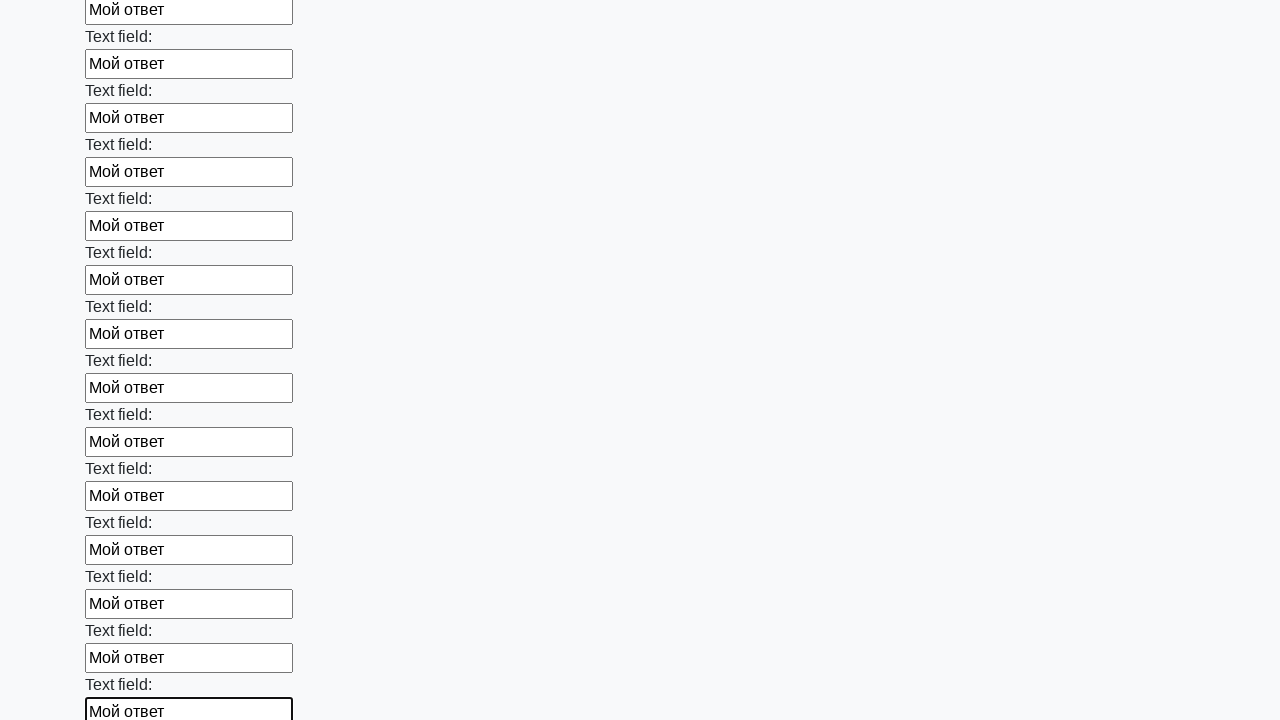

Filled text input field 80 of 100 with 'Мой ответ' on input[type='text'] >> nth=79
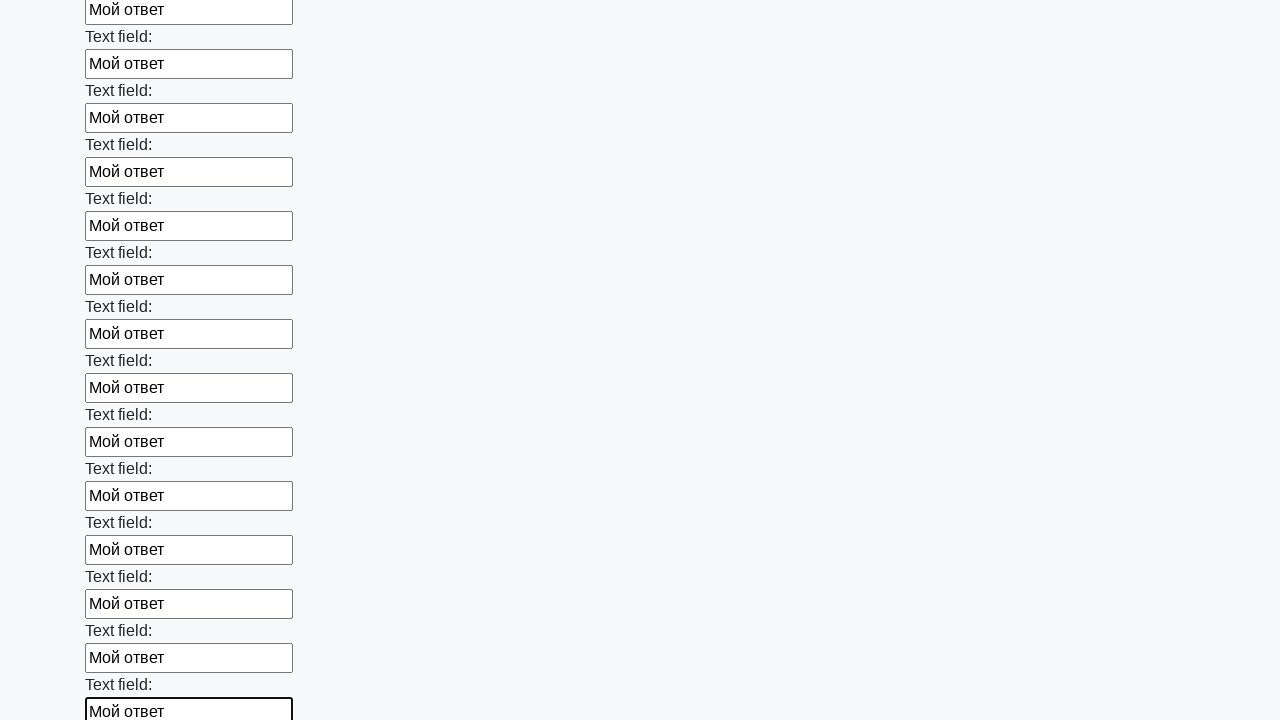

Filled text input field 81 of 100 with 'Мой ответ' on input[type='text'] >> nth=80
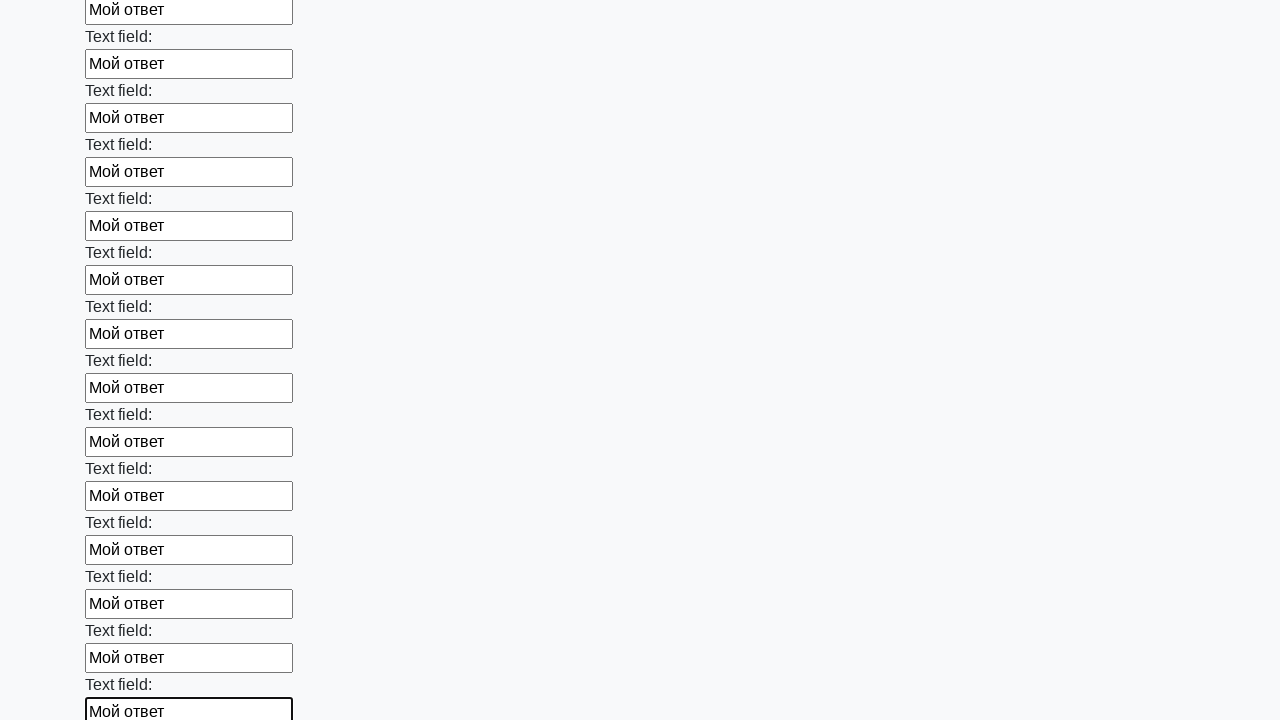

Filled text input field 82 of 100 with 'Мой ответ' on input[type='text'] >> nth=81
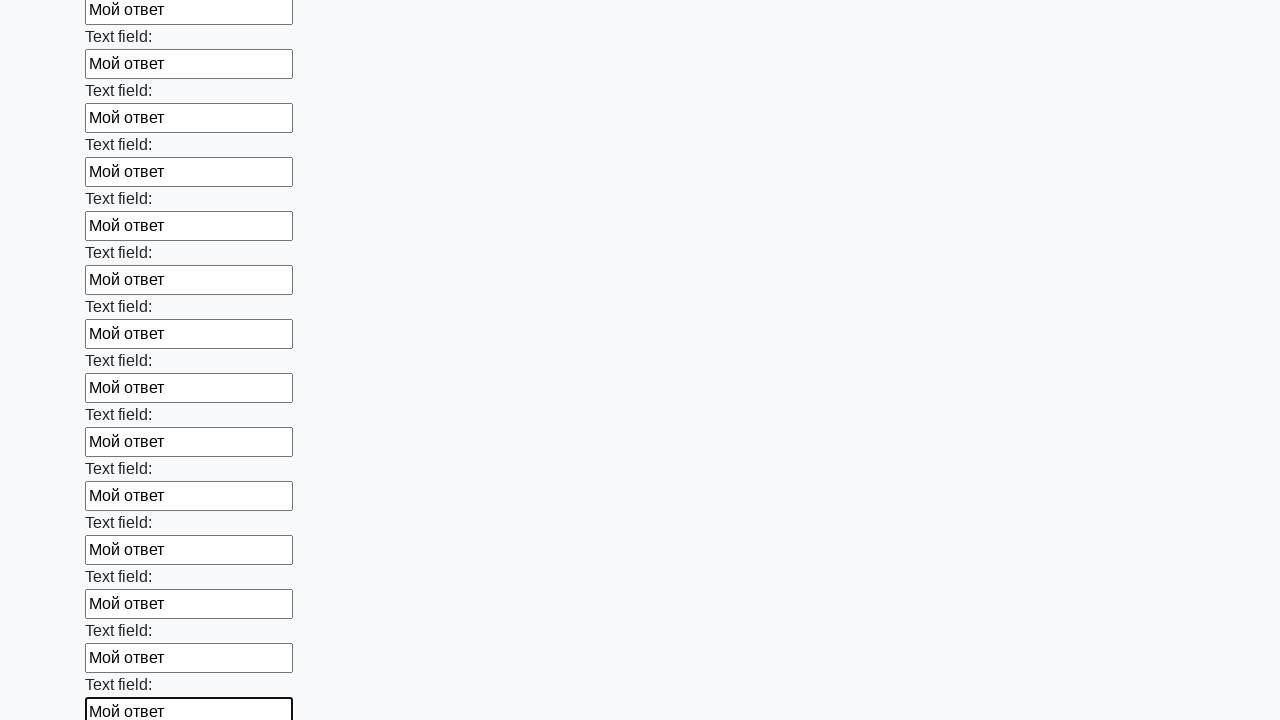

Filled text input field 83 of 100 with 'Мой ответ' on input[type='text'] >> nth=82
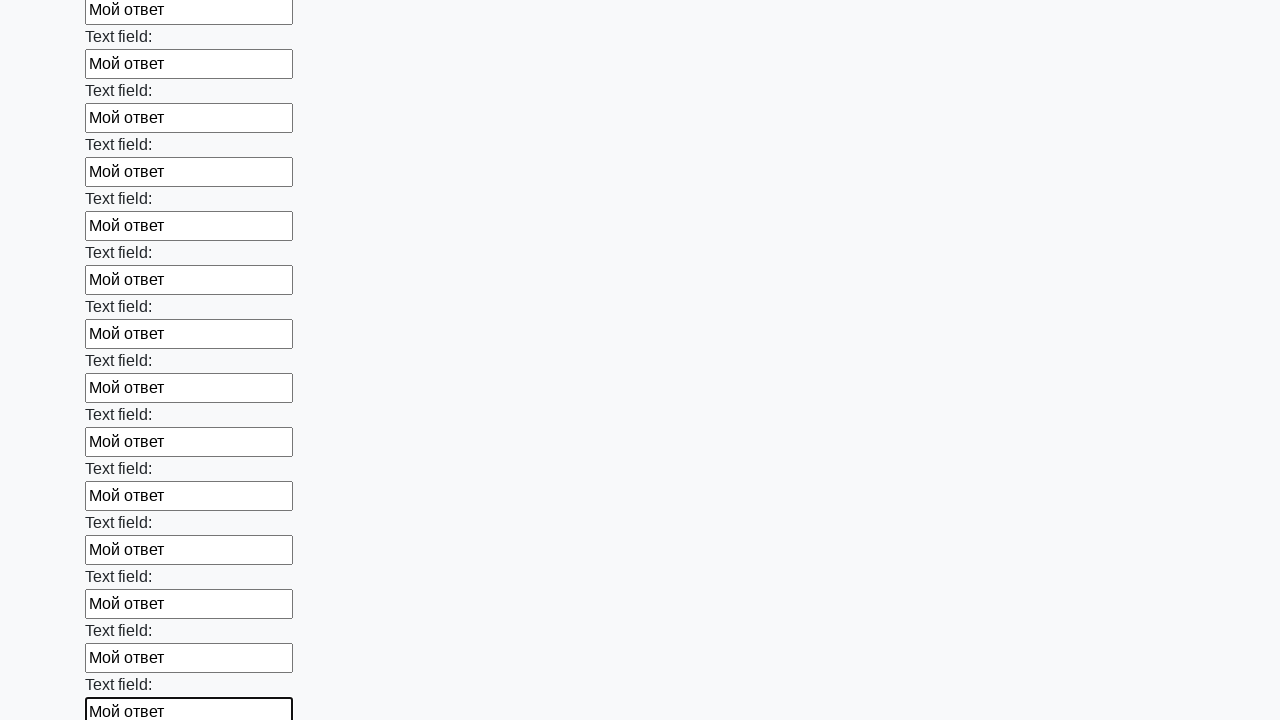

Filled text input field 84 of 100 with 'Мой ответ' on input[type='text'] >> nth=83
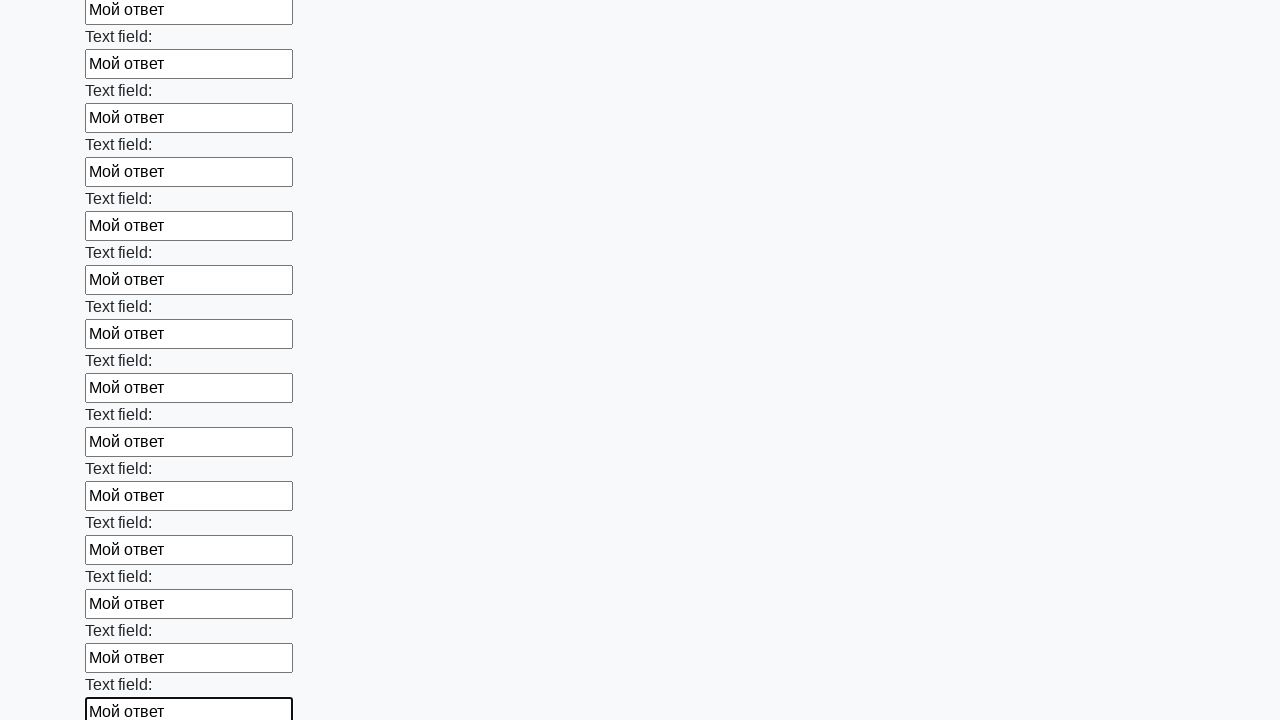

Filled text input field 85 of 100 with 'Мой ответ' on input[type='text'] >> nth=84
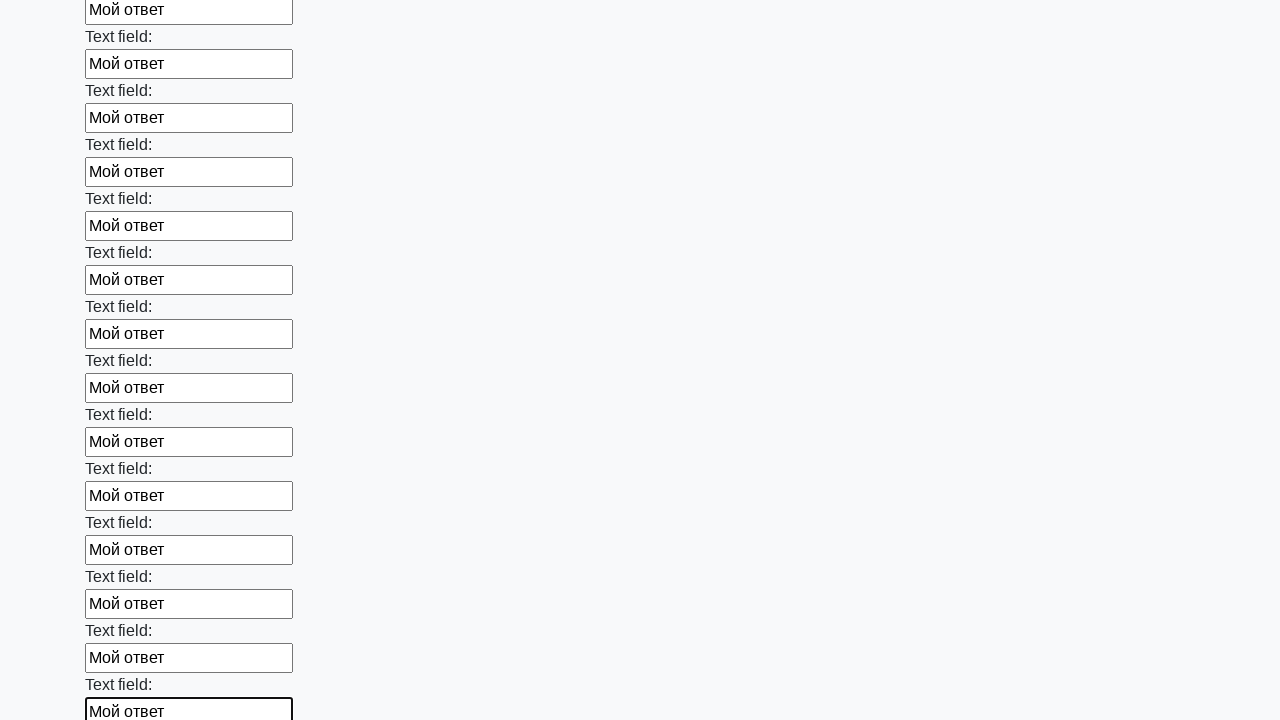

Filled text input field 86 of 100 with 'Мой ответ' on input[type='text'] >> nth=85
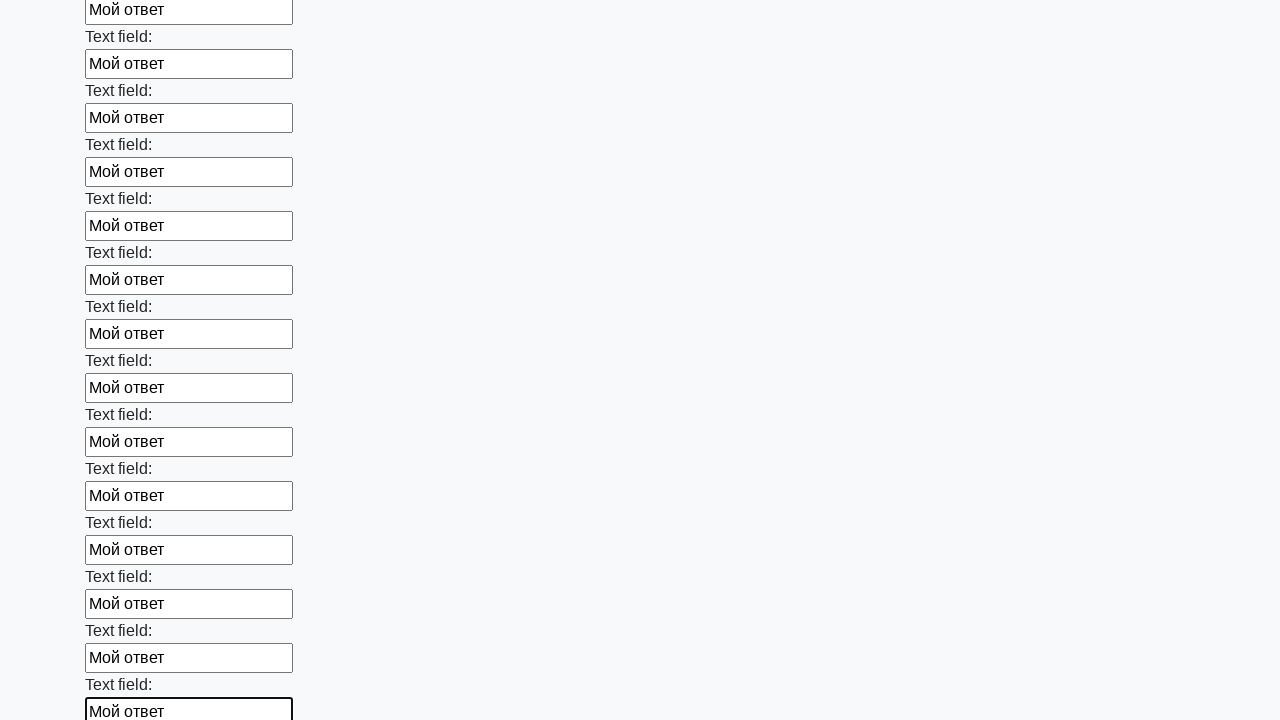

Filled text input field 87 of 100 with 'Мой ответ' on input[type='text'] >> nth=86
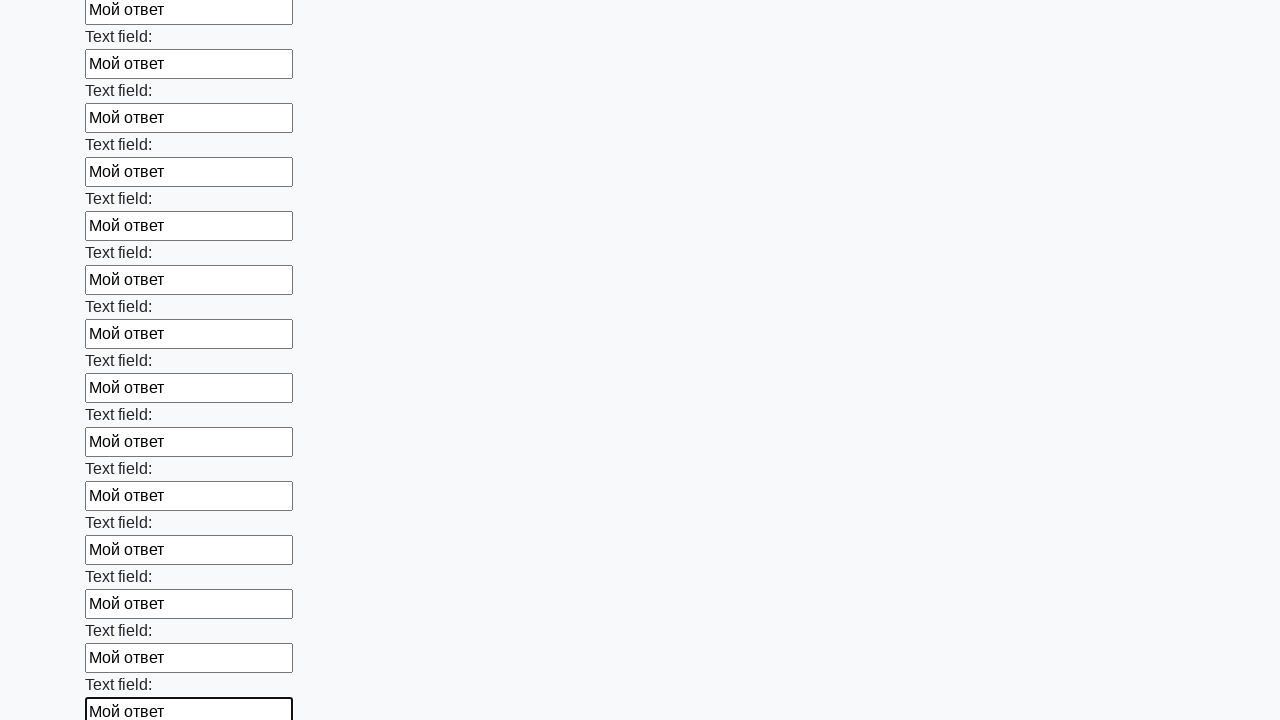

Filled text input field 88 of 100 with 'Мой ответ' on input[type='text'] >> nth=87
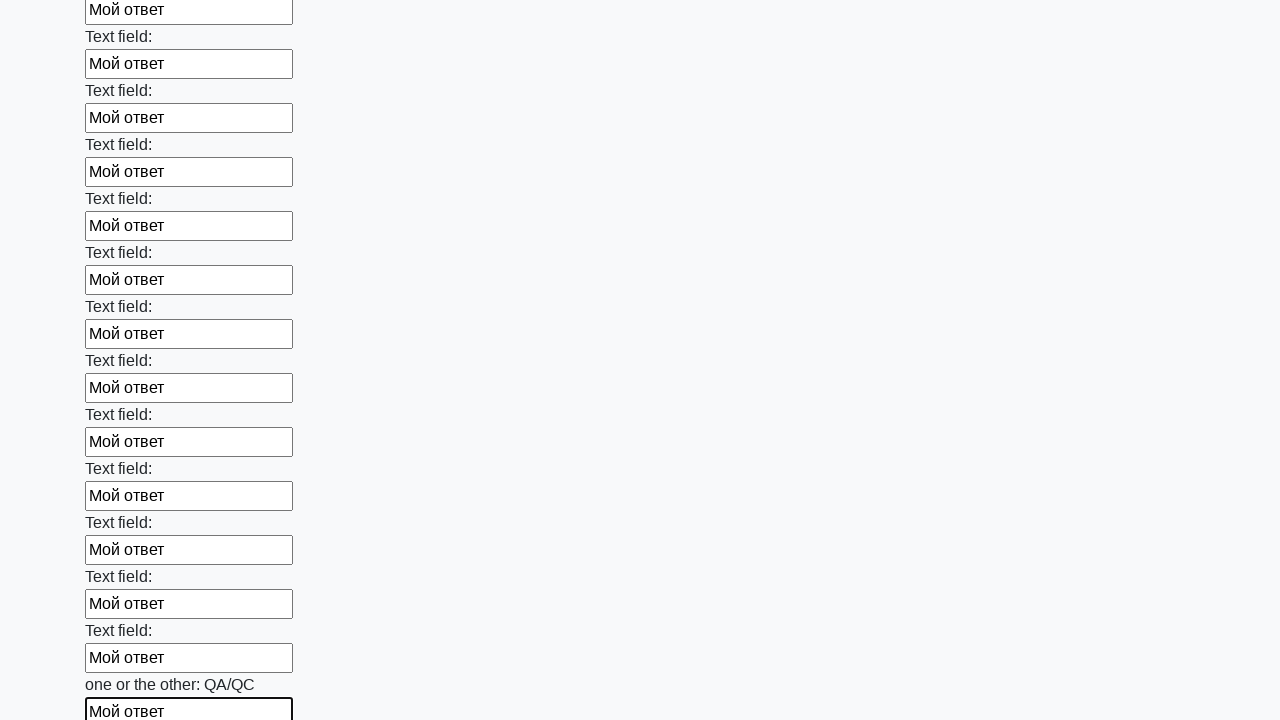

Filled text input field 89 of 100 with 'Мой ответ' on input[type='text'] >> nth=88
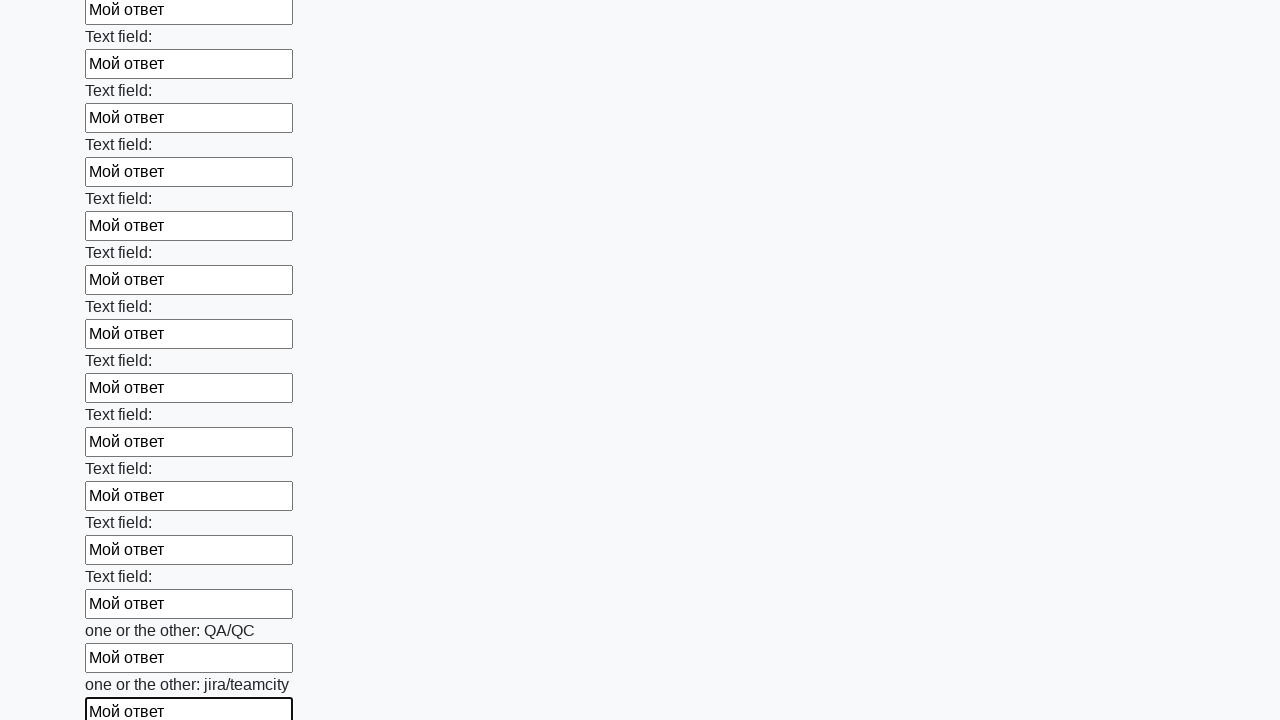

Filled text input field 90 of 100 with 'Мой ответ' on input[type='text'] >> nth=89
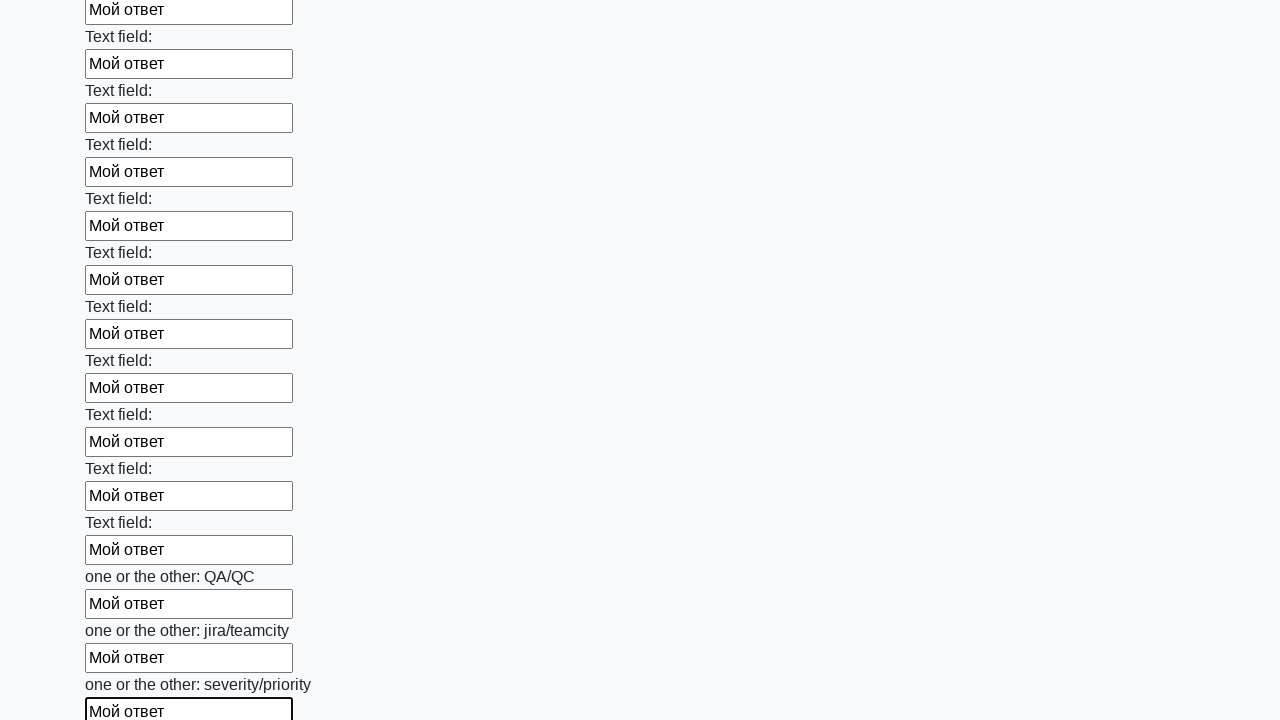

Filled text input field 91 of 100 with 'Мой ответ' on input[type='text'] >> nth=90
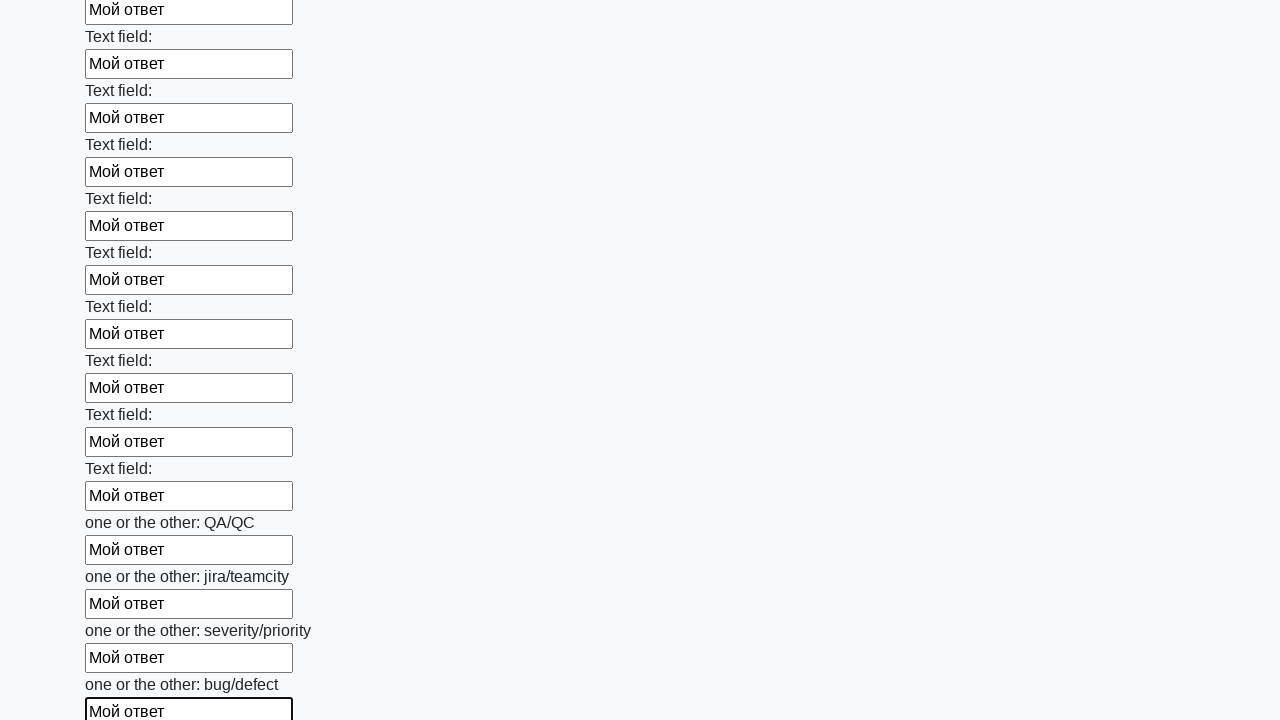

Filled text input field 92 of 100 with 'Мой ответ' on input[type='text'] >> nth=91
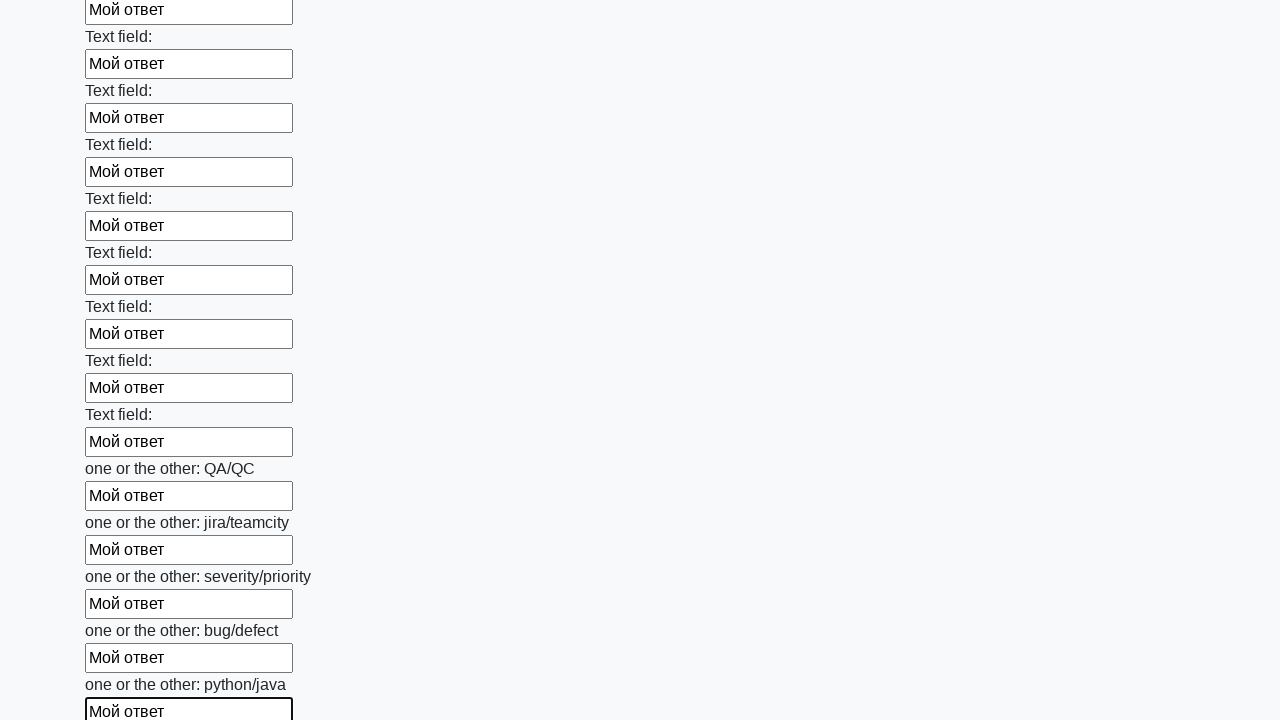

Filled text input field 93 of 100 with 'Мой ответ' on input[type='text'] >> nth=92
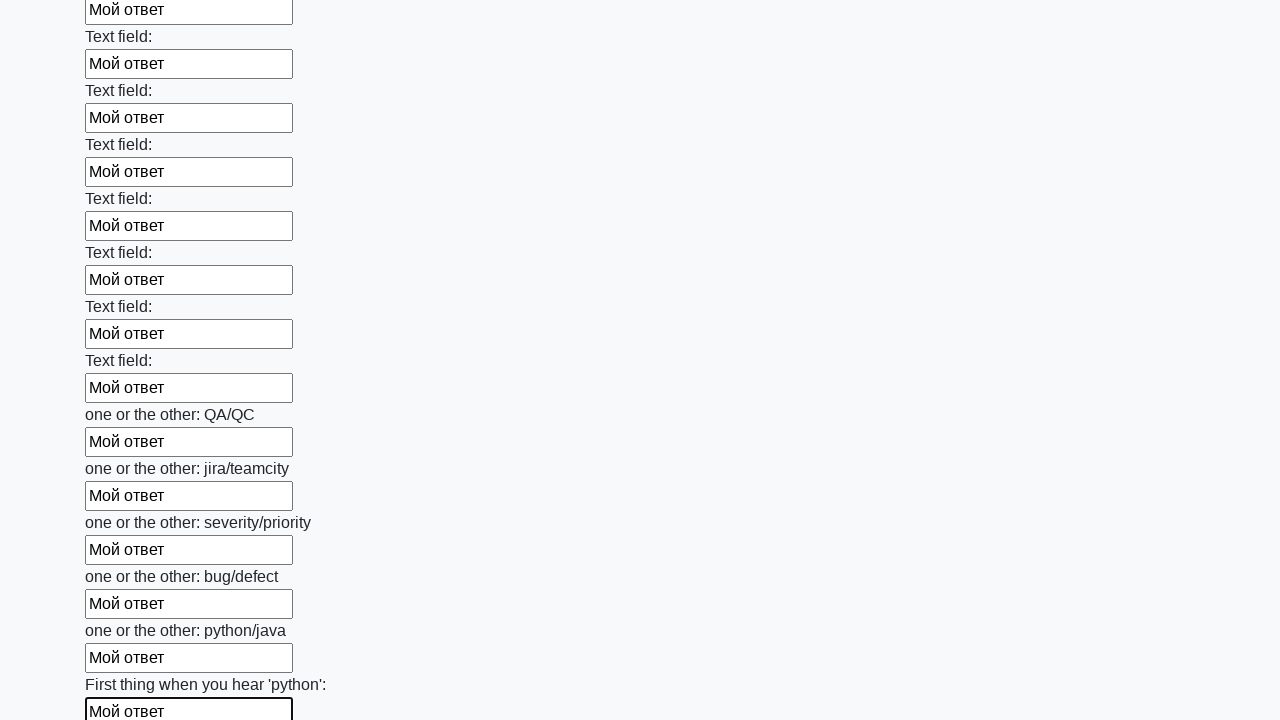

Filled text input field 94 of 100 with 'Мой ответ' on input[type='text'] >> nth=93
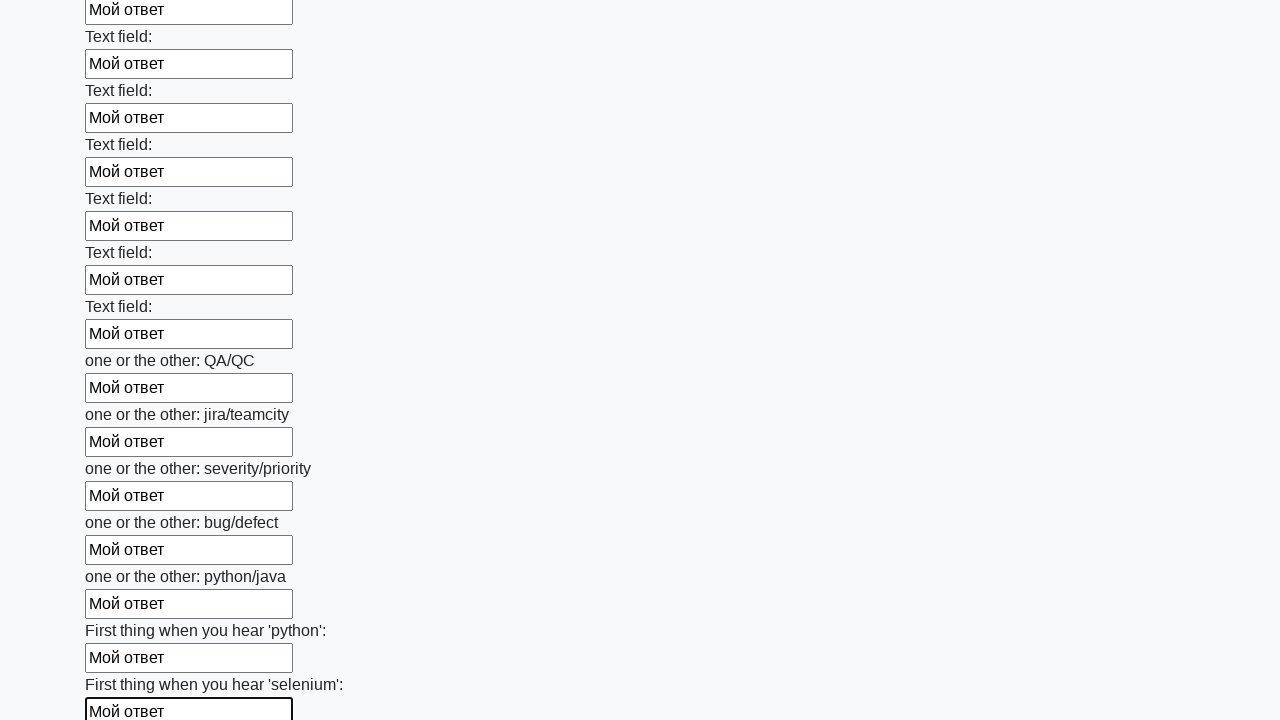

Filled text input field 95 of 100 with 'Мой ответ' on input[type='text'] >> nth=94
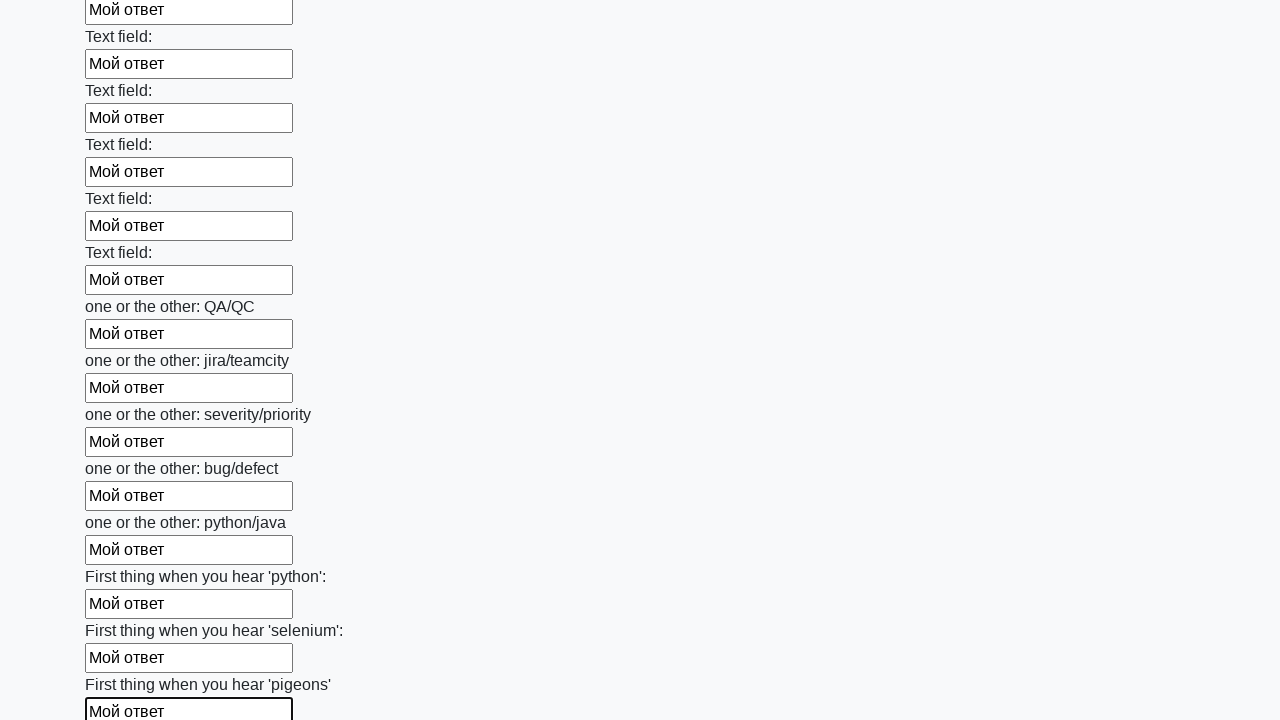

Filled text input field 96 of 100 with 'Мой ответ' on input[type='text'] >> nth=95
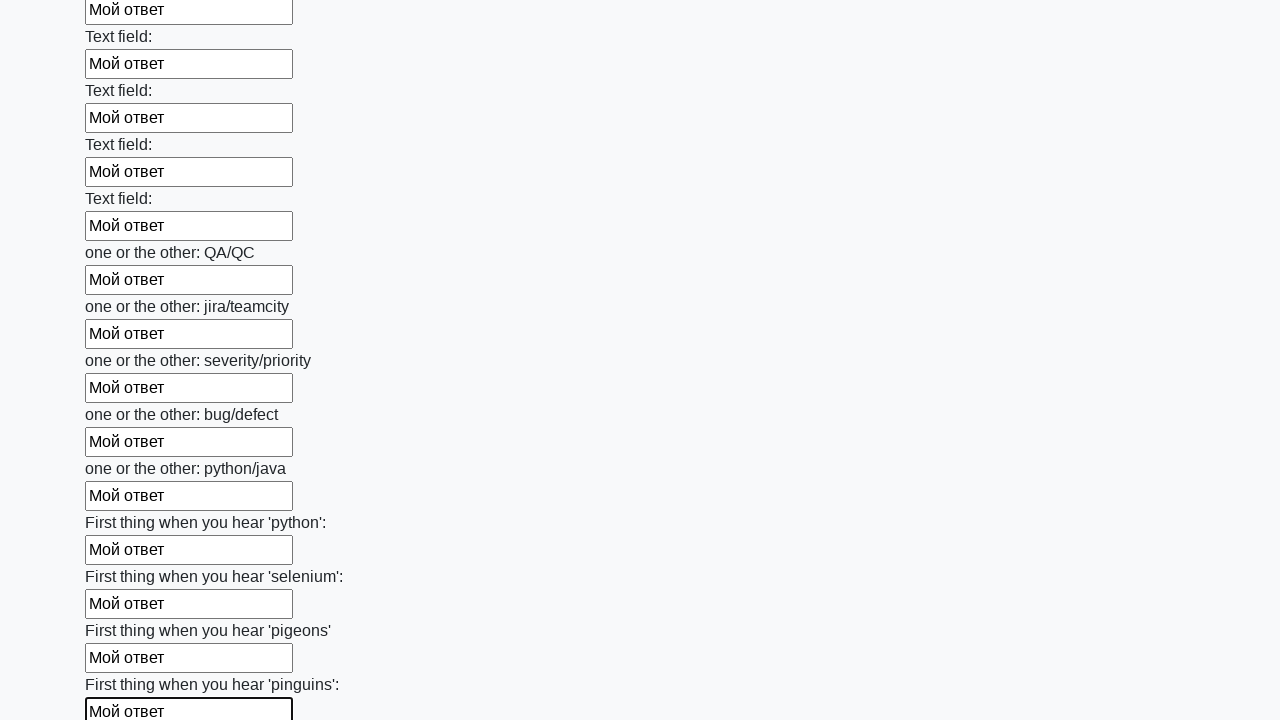

Filled text input field 97 of 100 with 'Мой ответ' on input[type='text'] >> nth=96
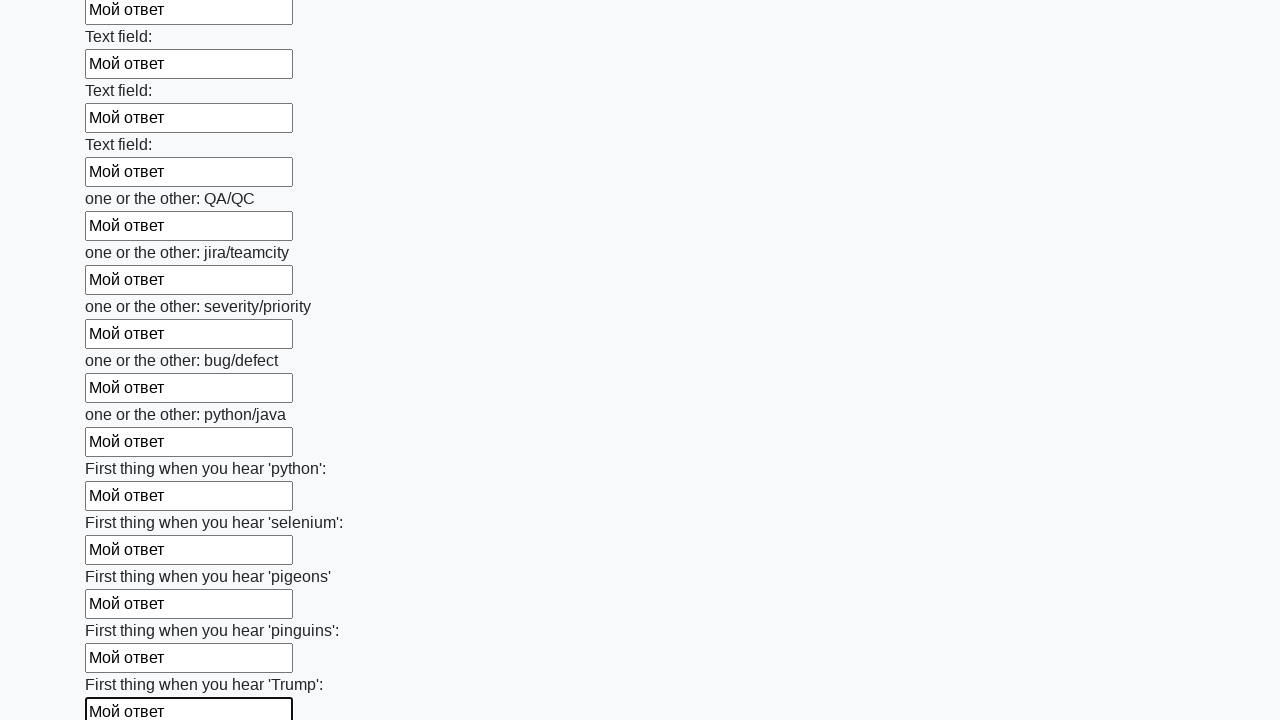

Filled text input field 98 of 100 with 'Мой ответ' on input[type='text'] >> nth=97
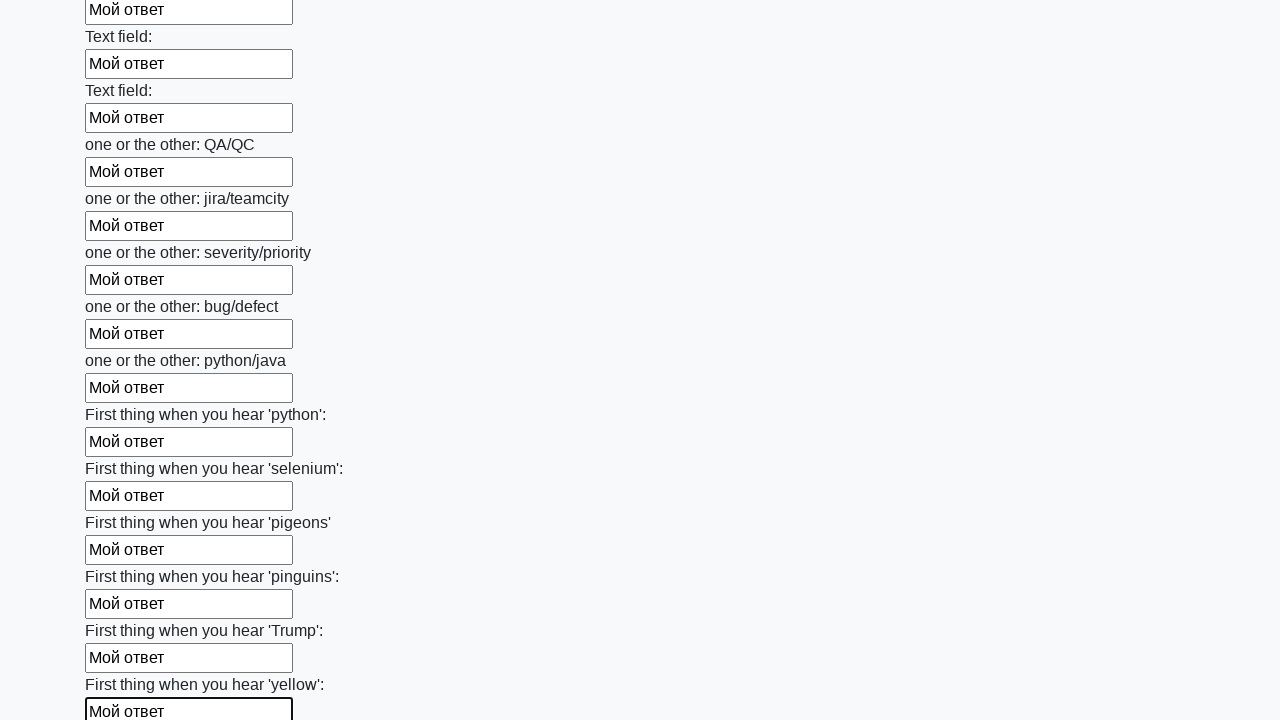

Filled text input field 99 of 100 with 'Мой ответ' on input[type='text'] >> nth=98
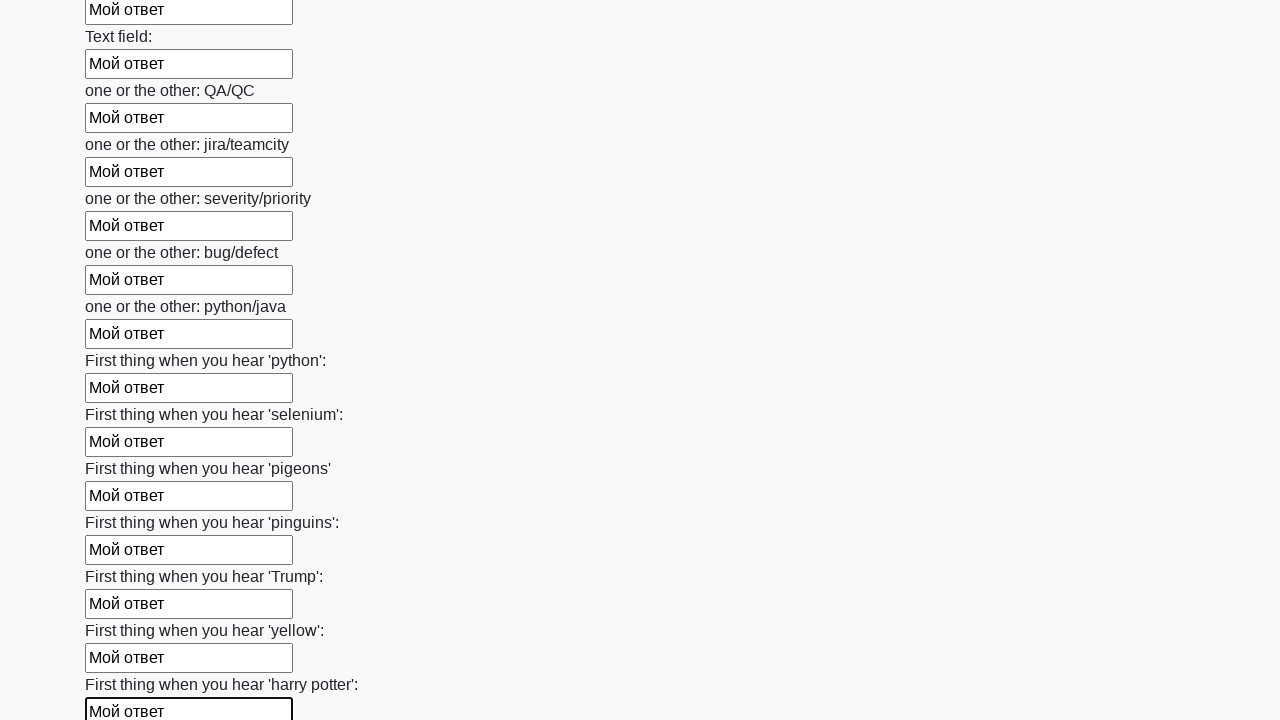

Filled text input field 100 of 100 with 'Мой ответ' on input[type='text'] >> nth=99
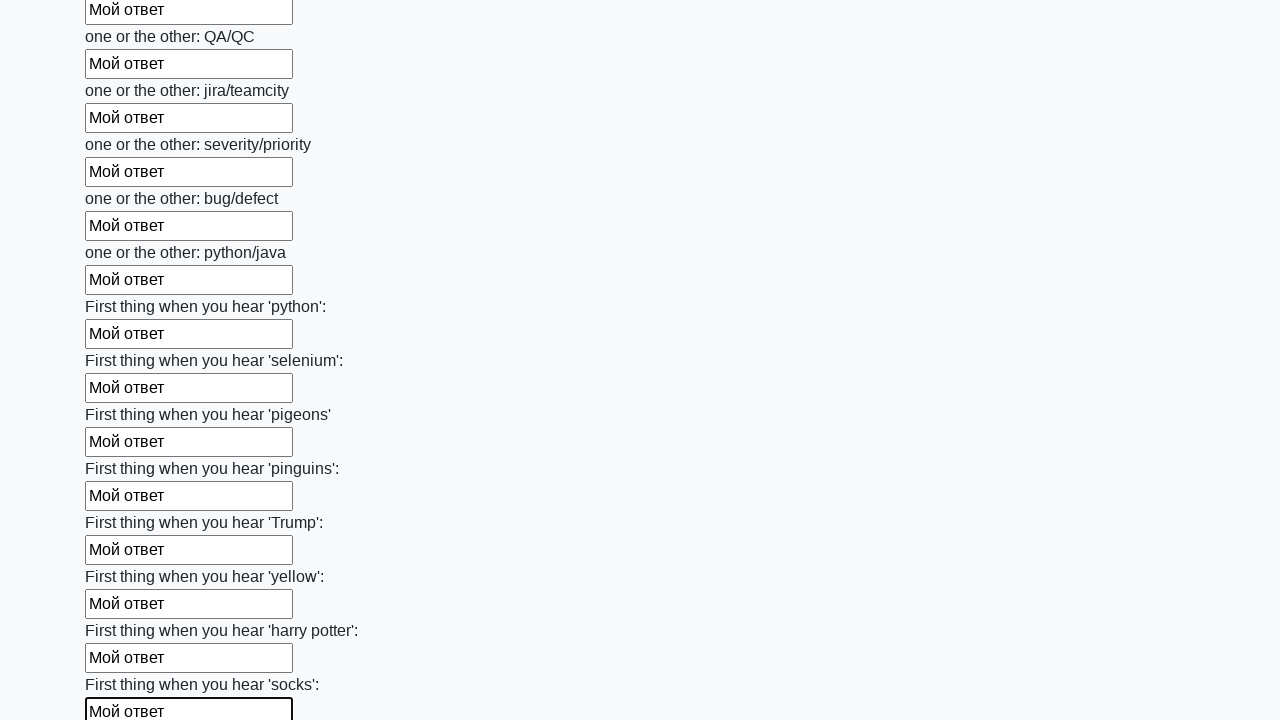

Clicked the submit button to submit the form at (123, 611) on button.btn
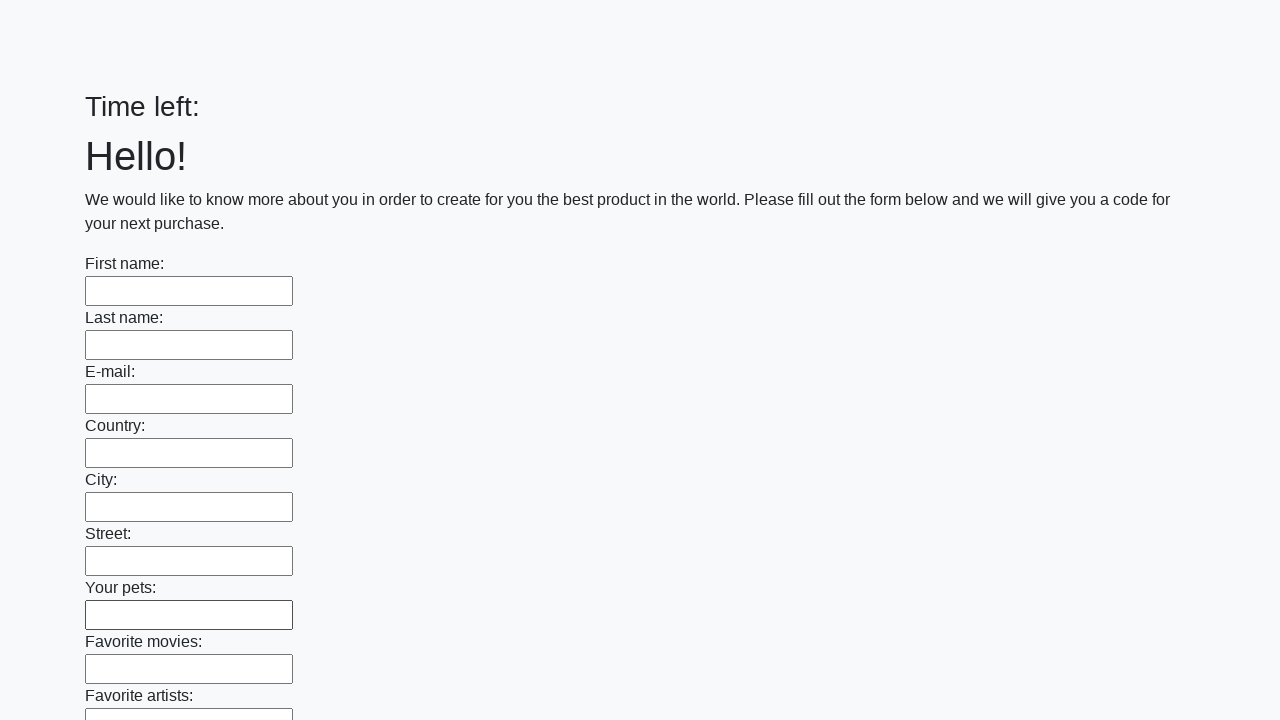

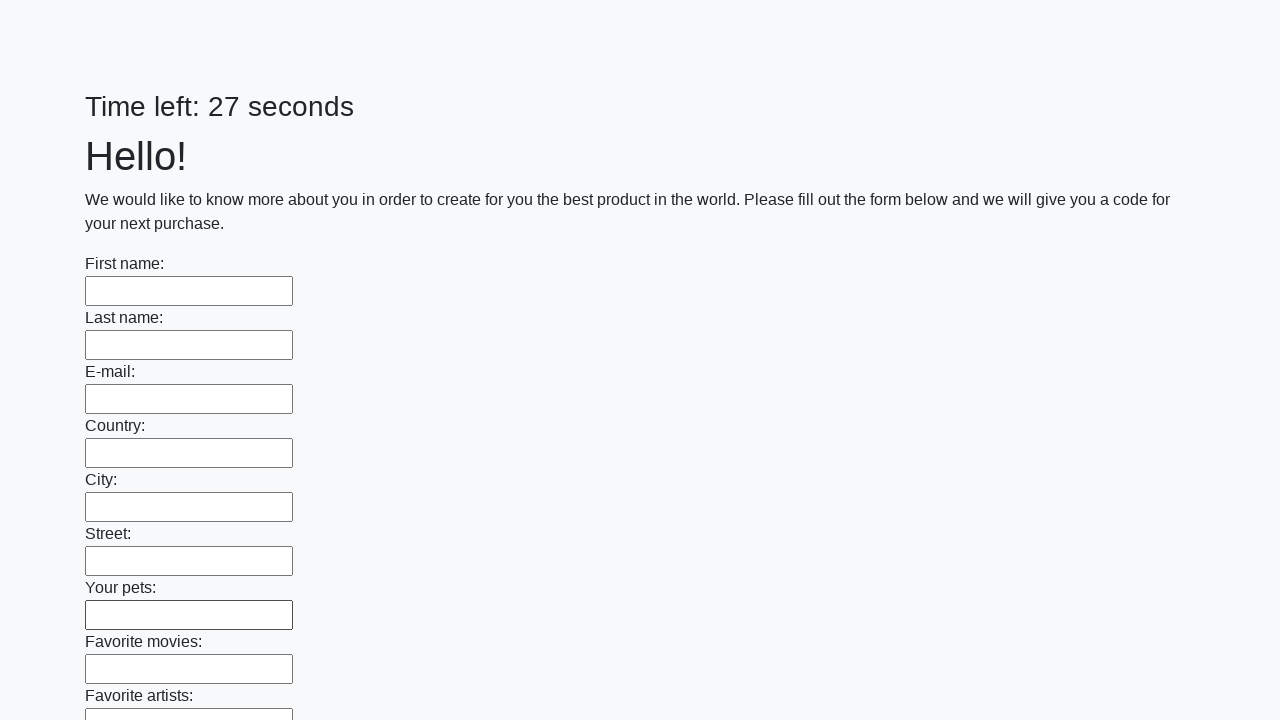